Scrolls down the page incrementally until a specific element with class "title-content__wrpper" becomes visible in the viewport, simulating a user scrolling to find content.

Starting URL: https://www.thirdeyeadventure.com

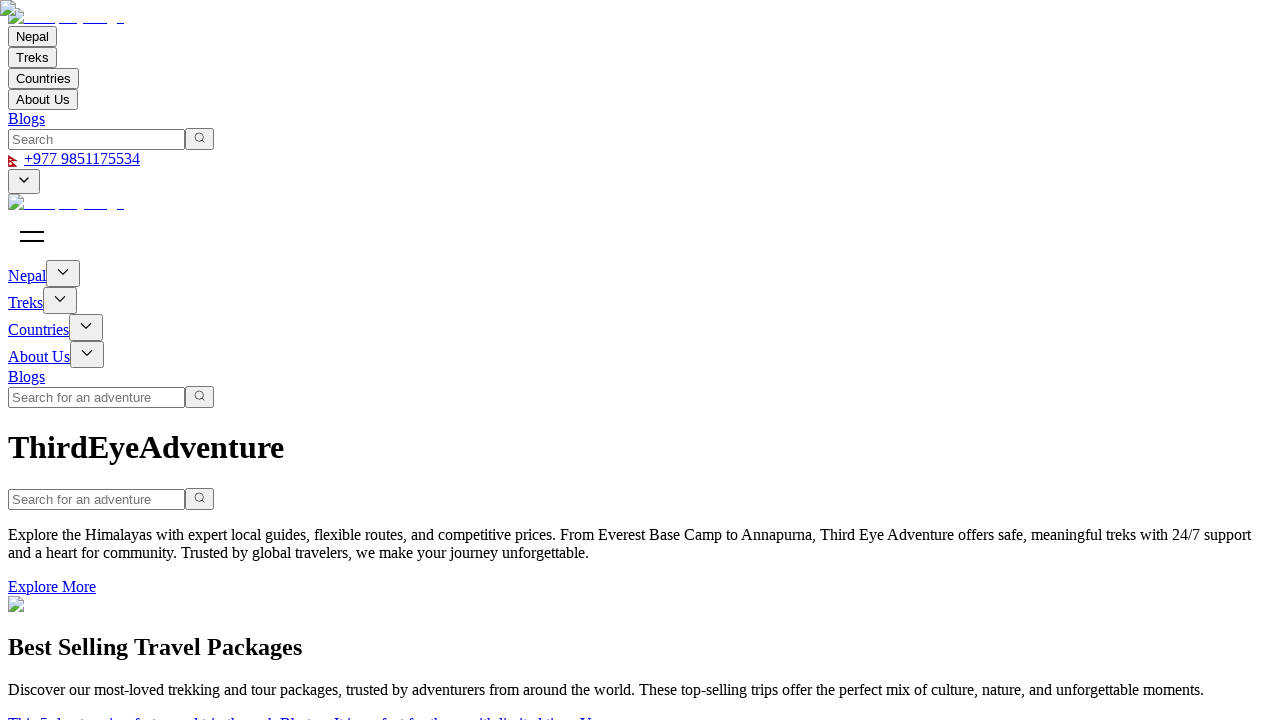

Scrolled down by 300 pixels
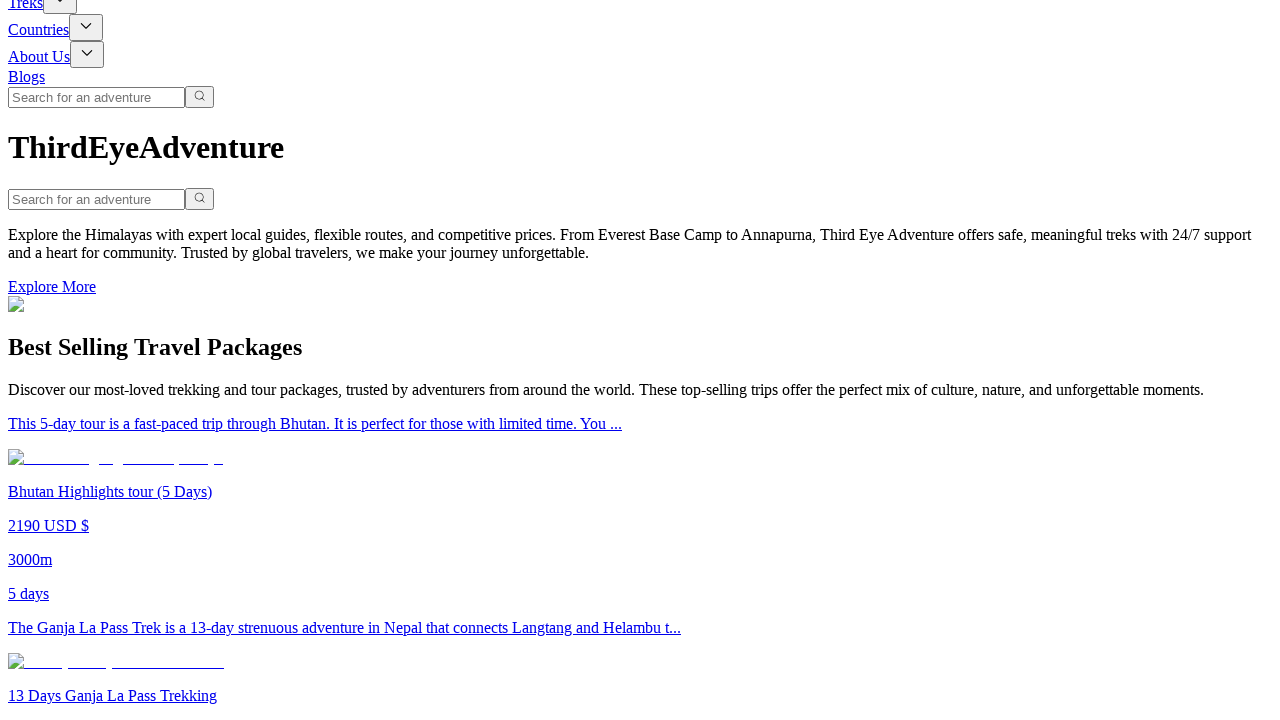

Waited 1000ms after scrolling
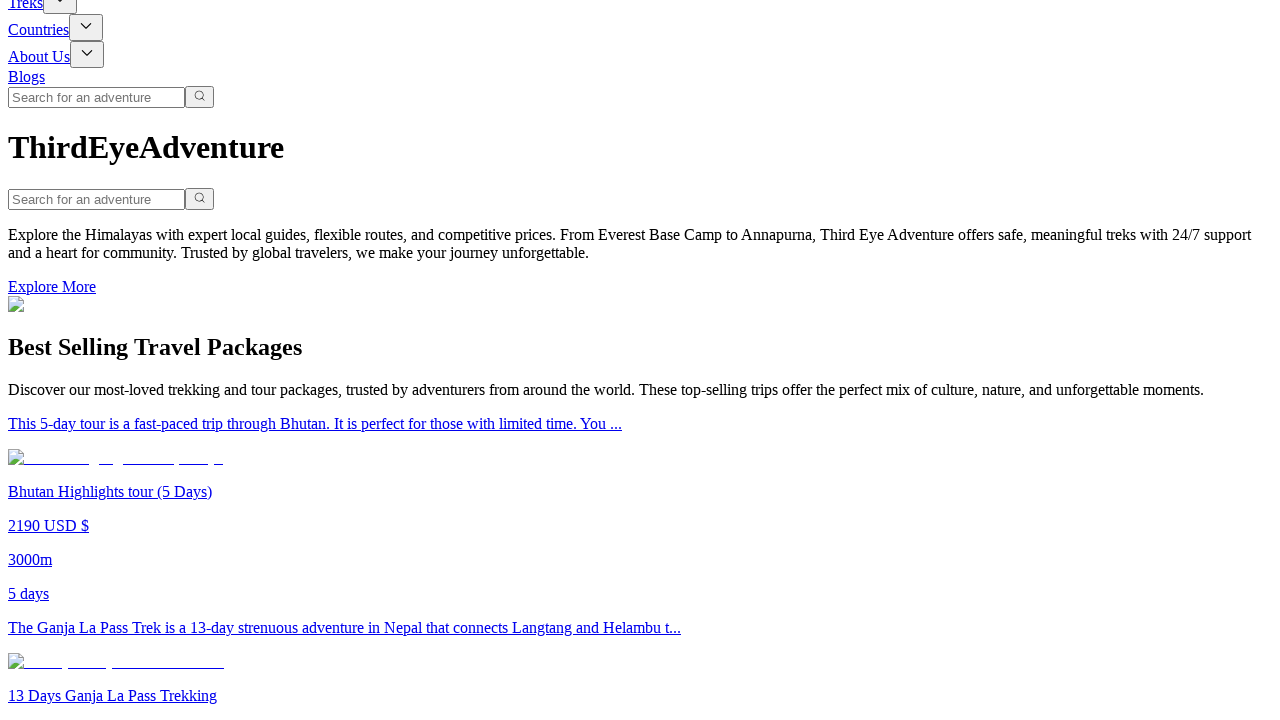

Scrolled down by 300 pixels
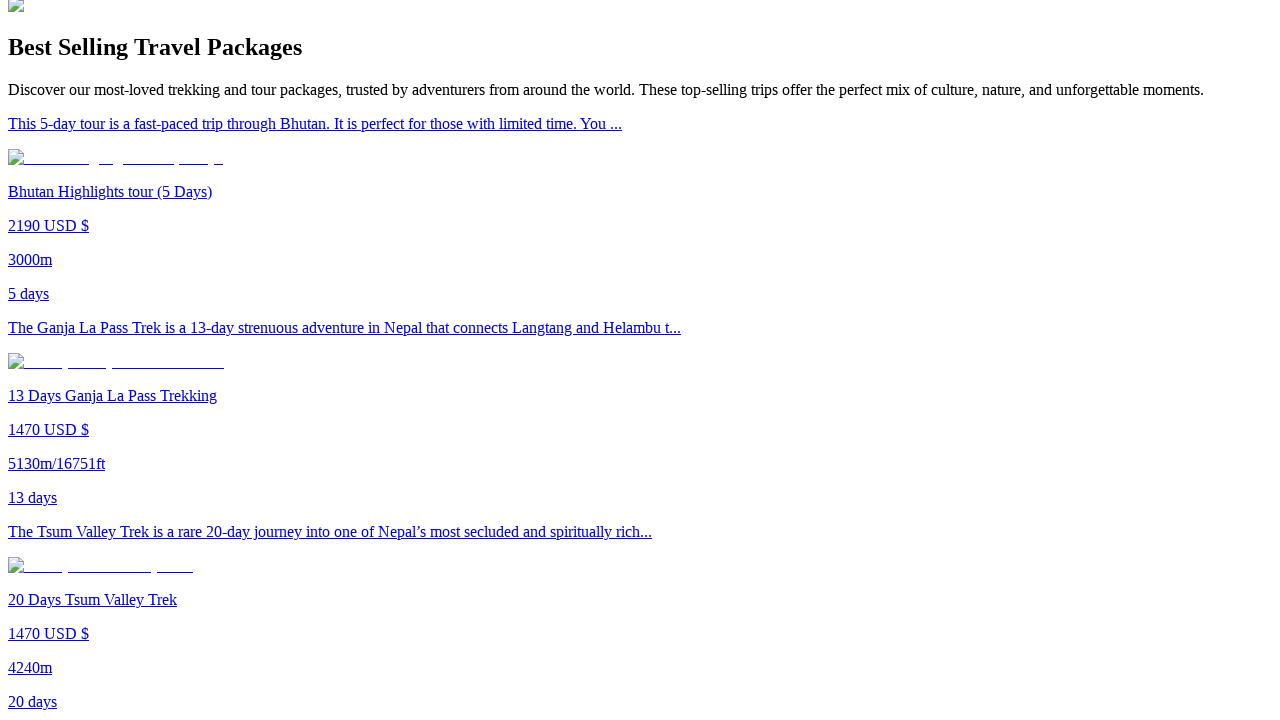

Waited 1000ms after scrolling
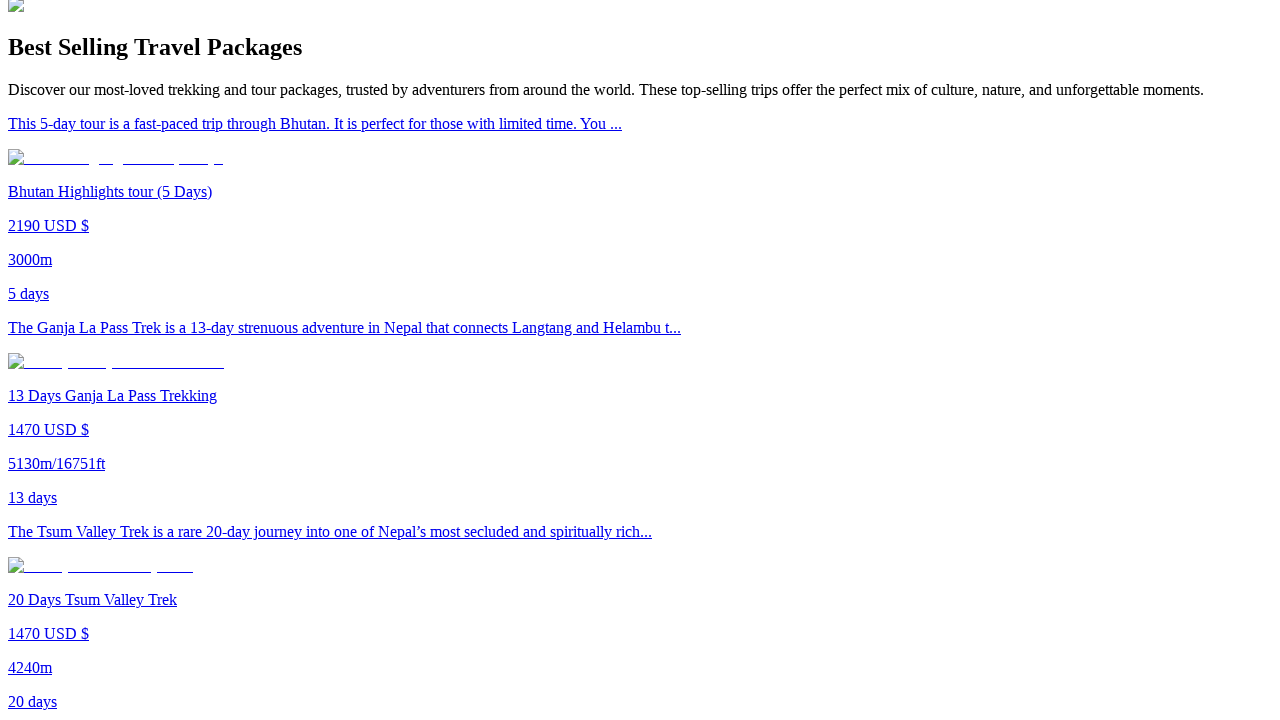

Scrolled down by 300 pixels
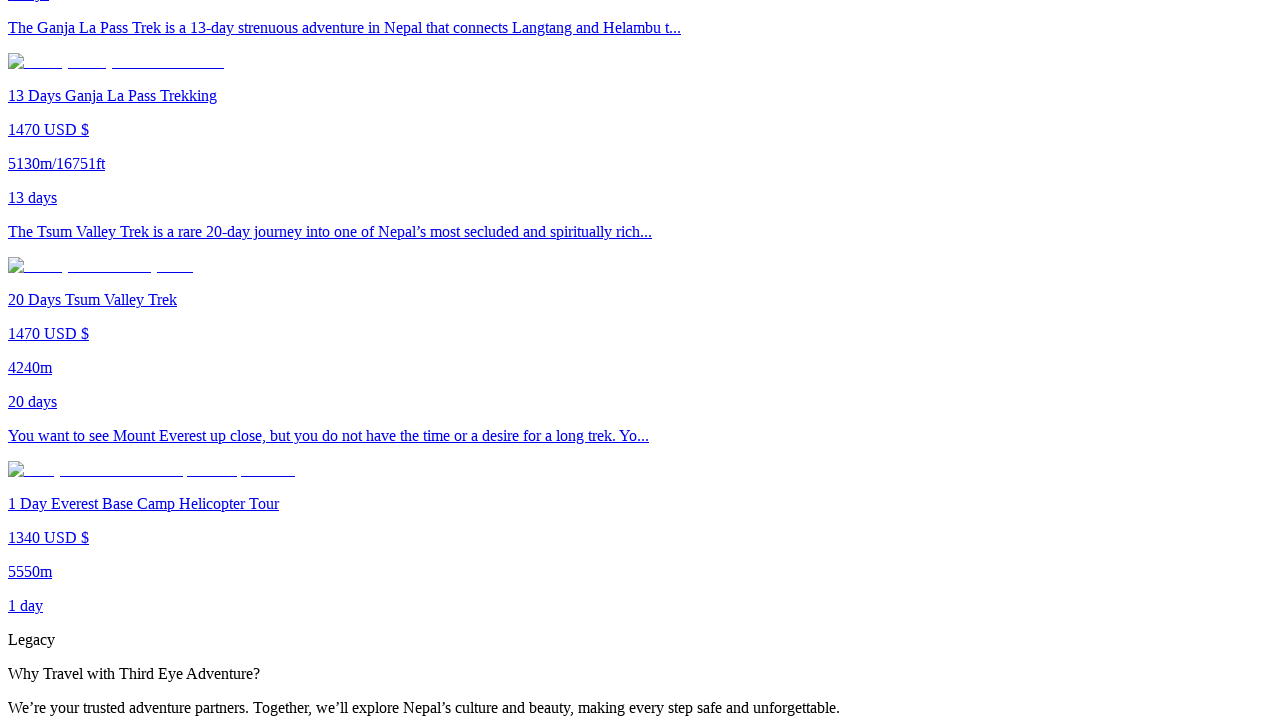

Waited 1000ms after scrolling
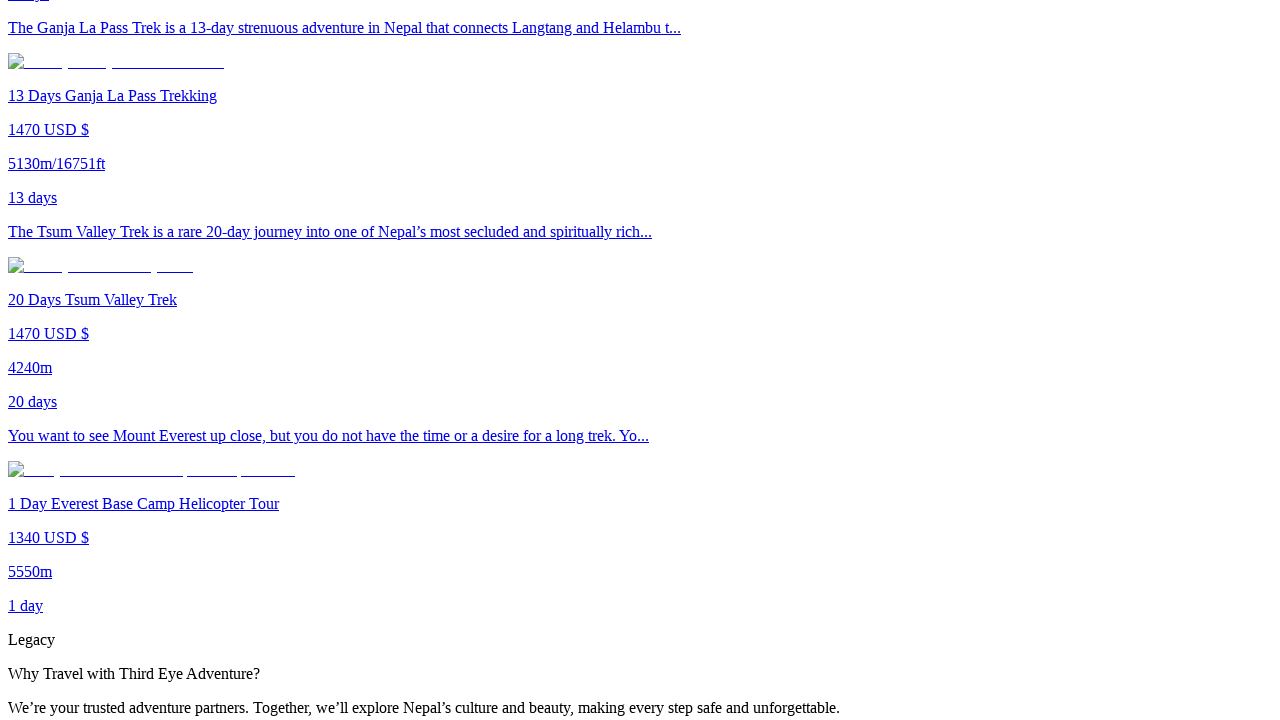

Scrolled down by 300 pixels
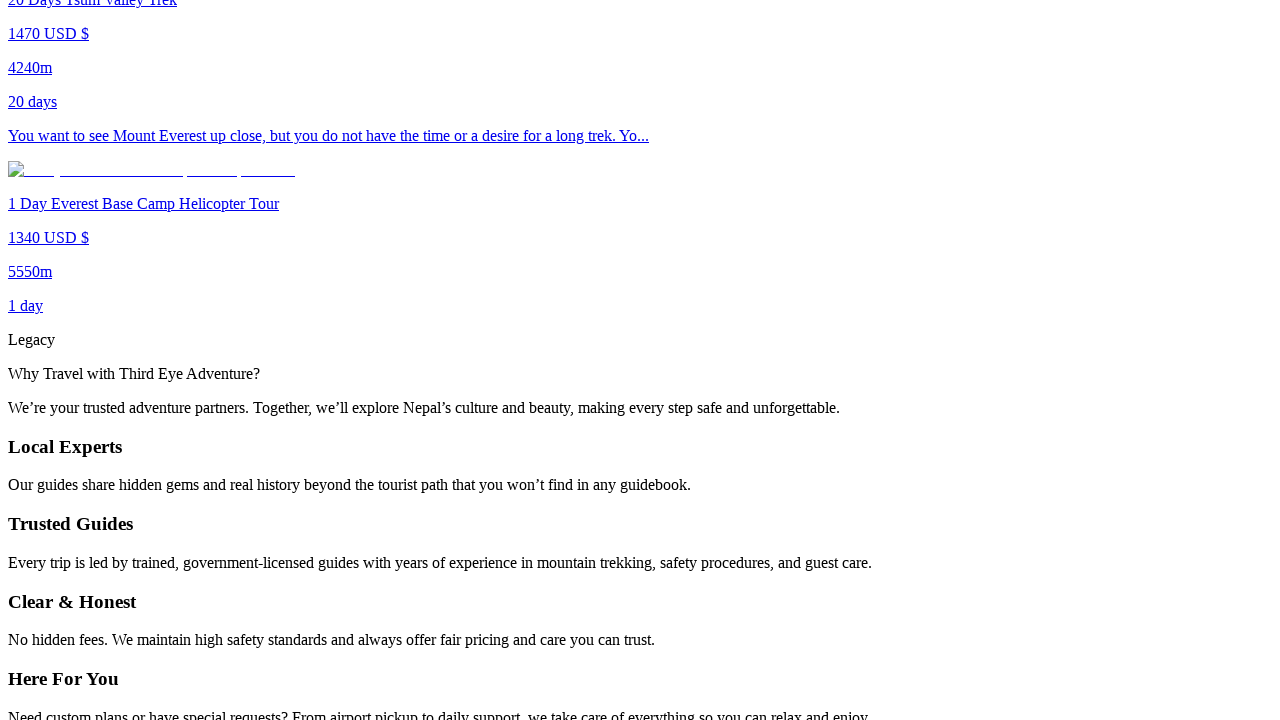

Waited 1000ms after scrolling
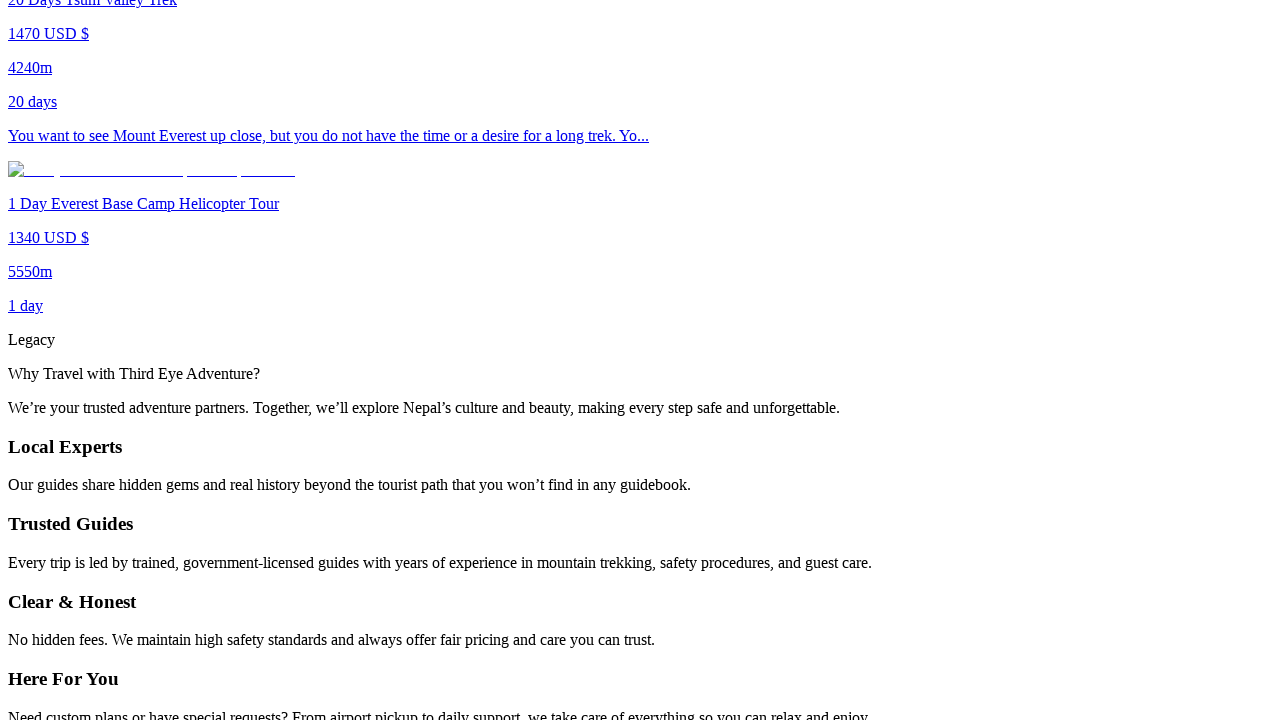

Scrolled down by 300 pixels
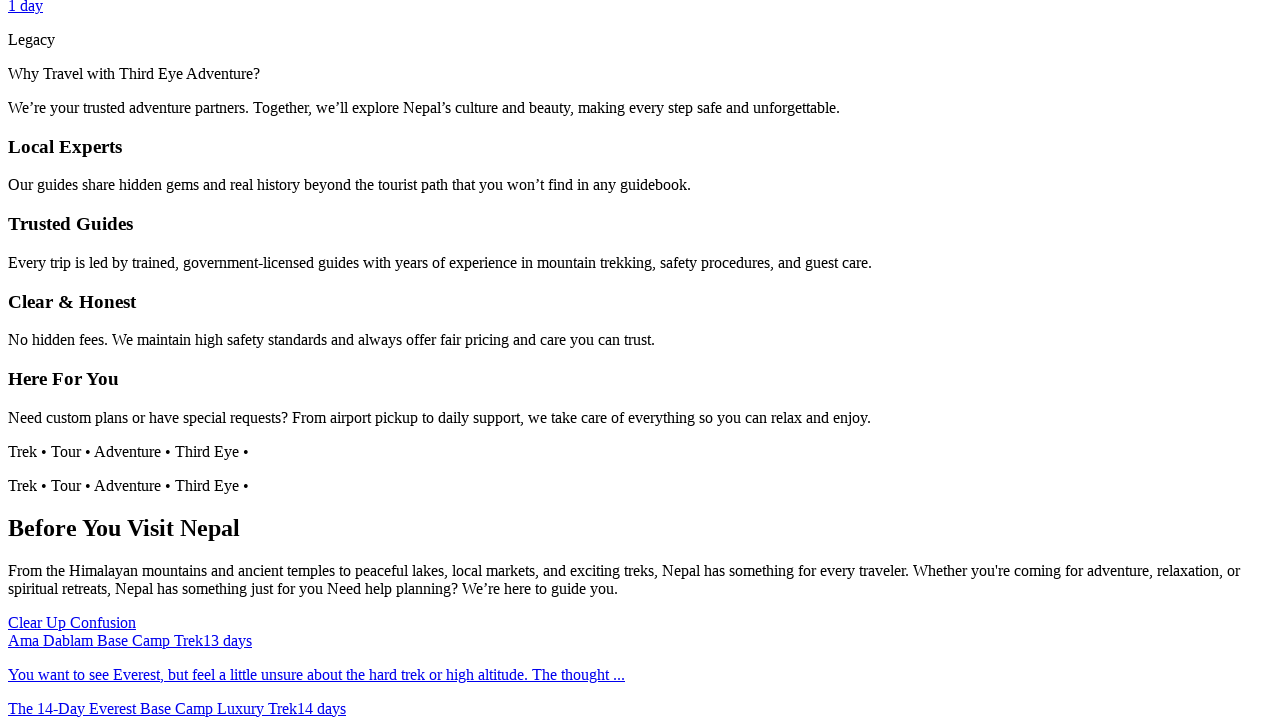

Waited 1000ms after scrolling
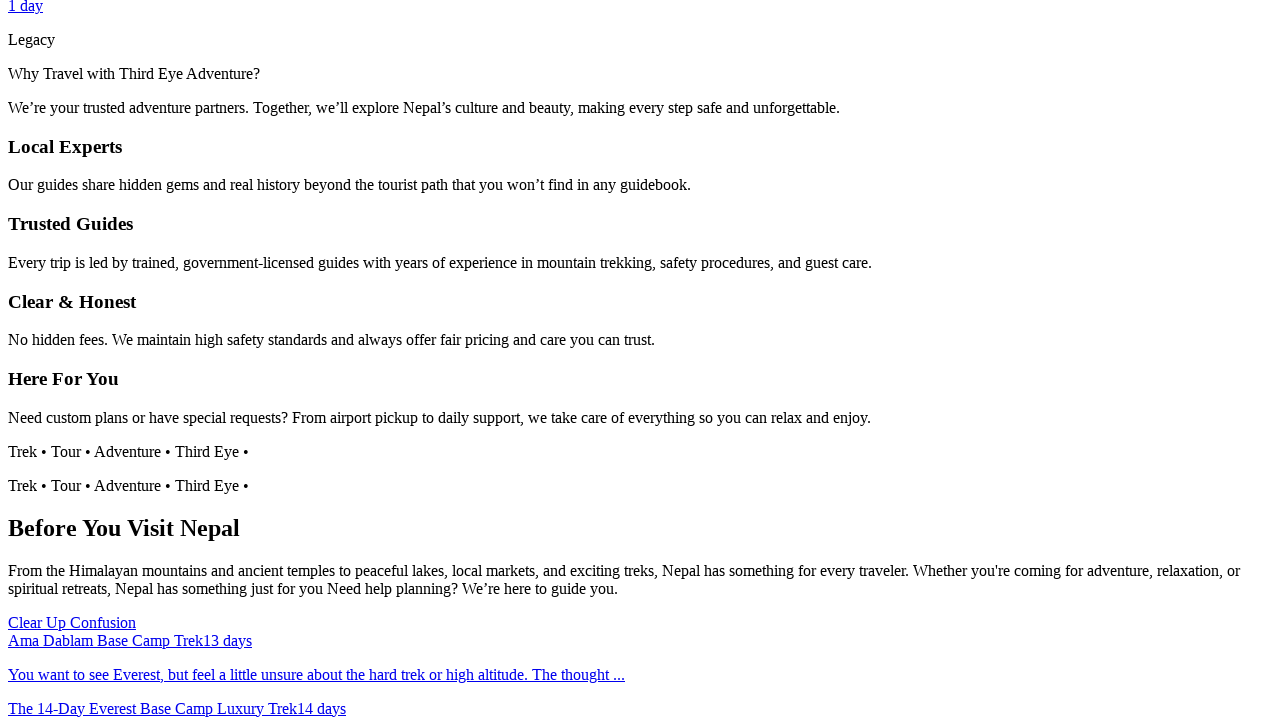

Scrolled down by 300 pixels
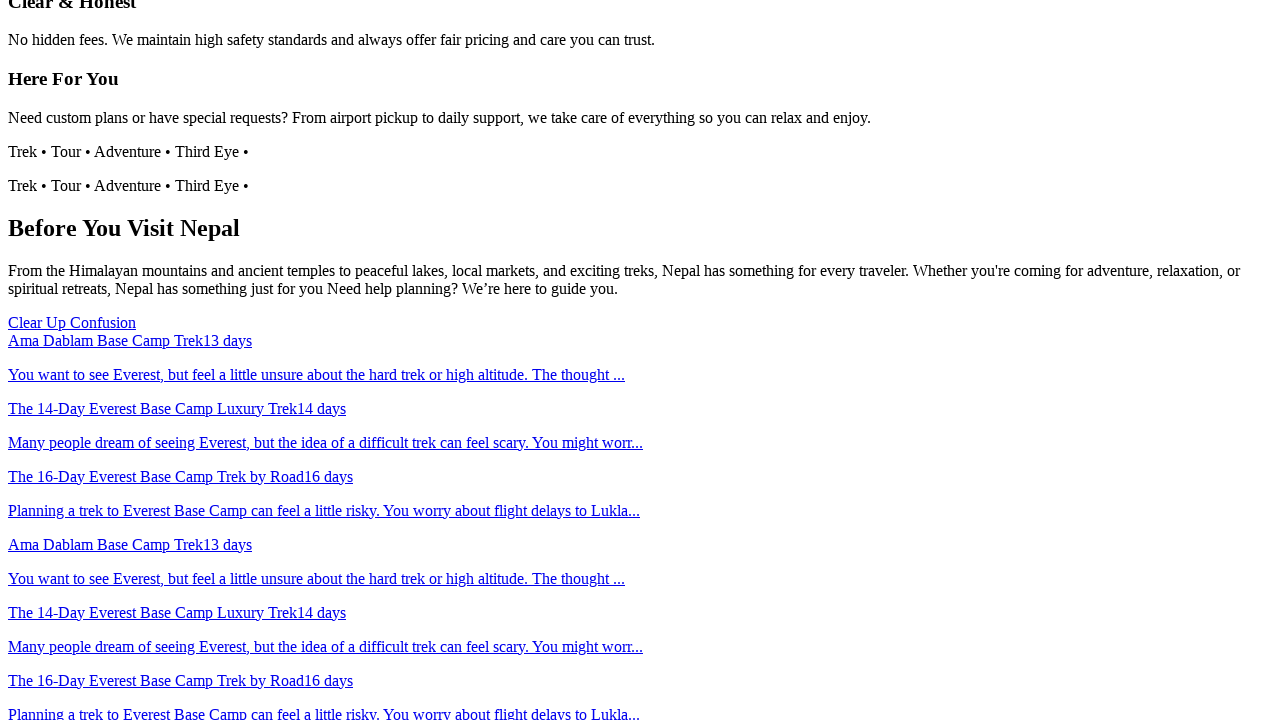

Waited 1000ms after scrolling
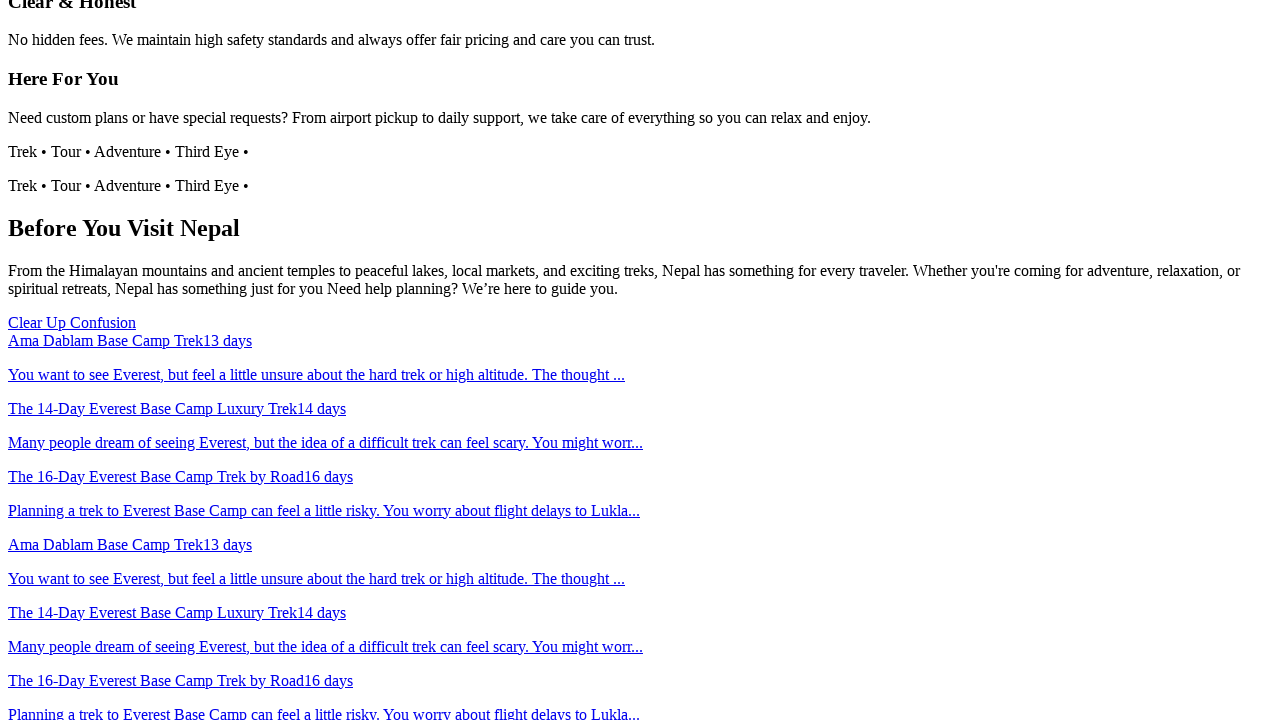

Scrolled down by 300 pixels
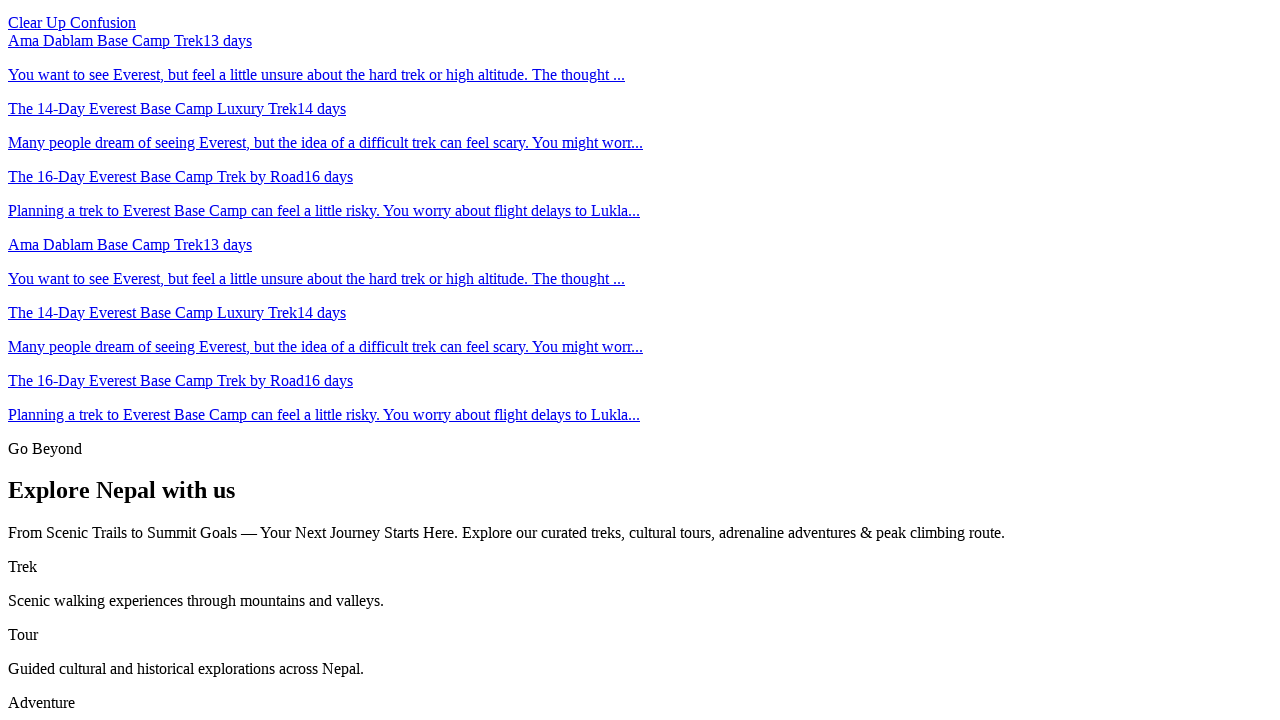

Waited 1000ms after scrolling
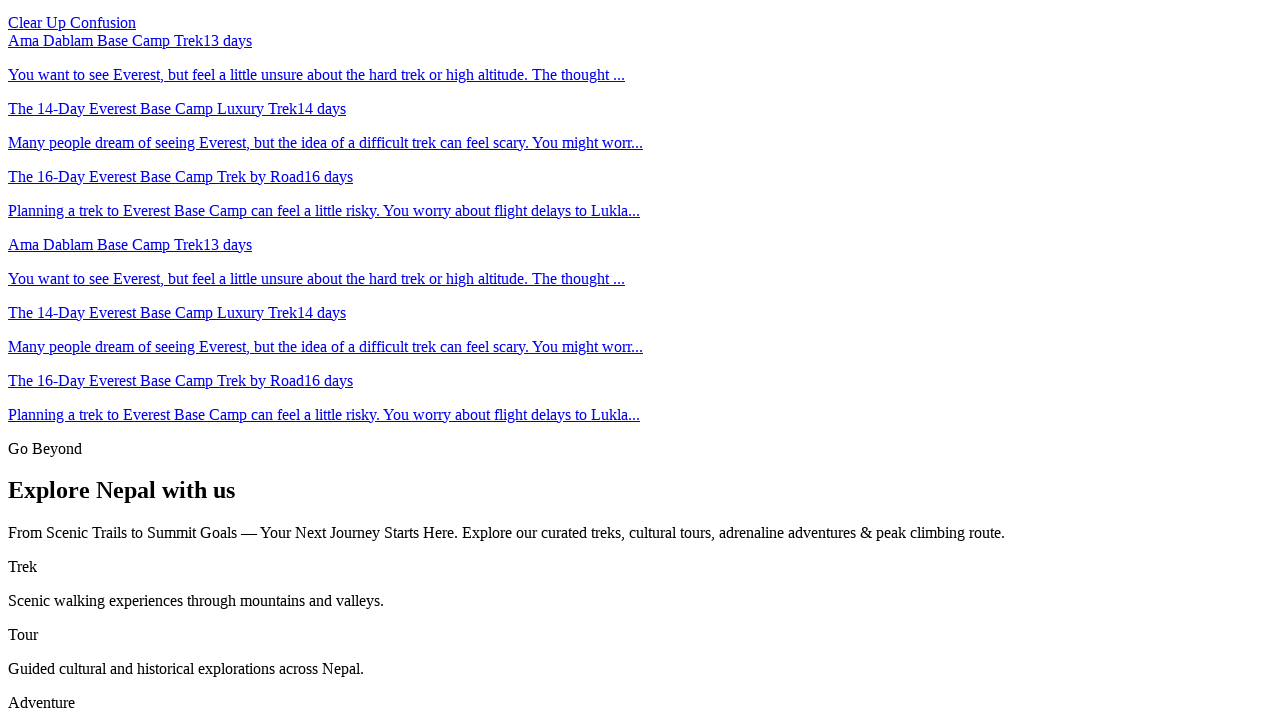

Scrolled down by 300 pixels
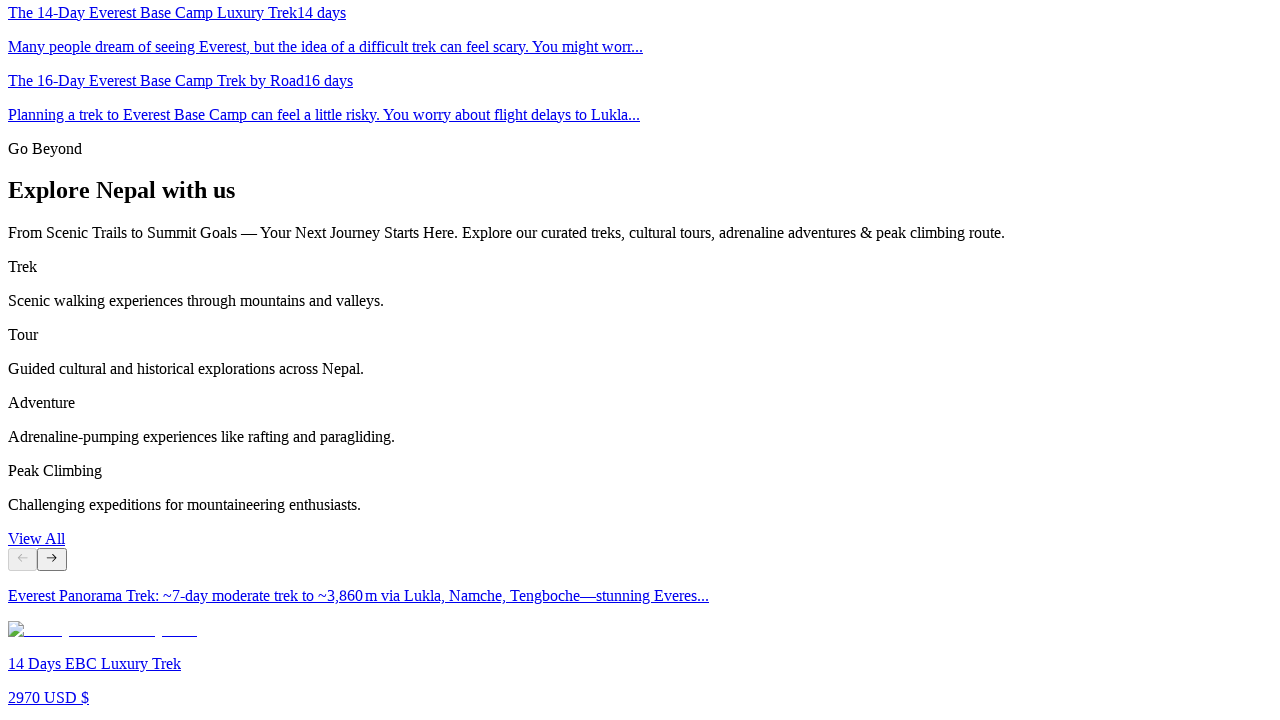

Waited 1000ms after scrolling
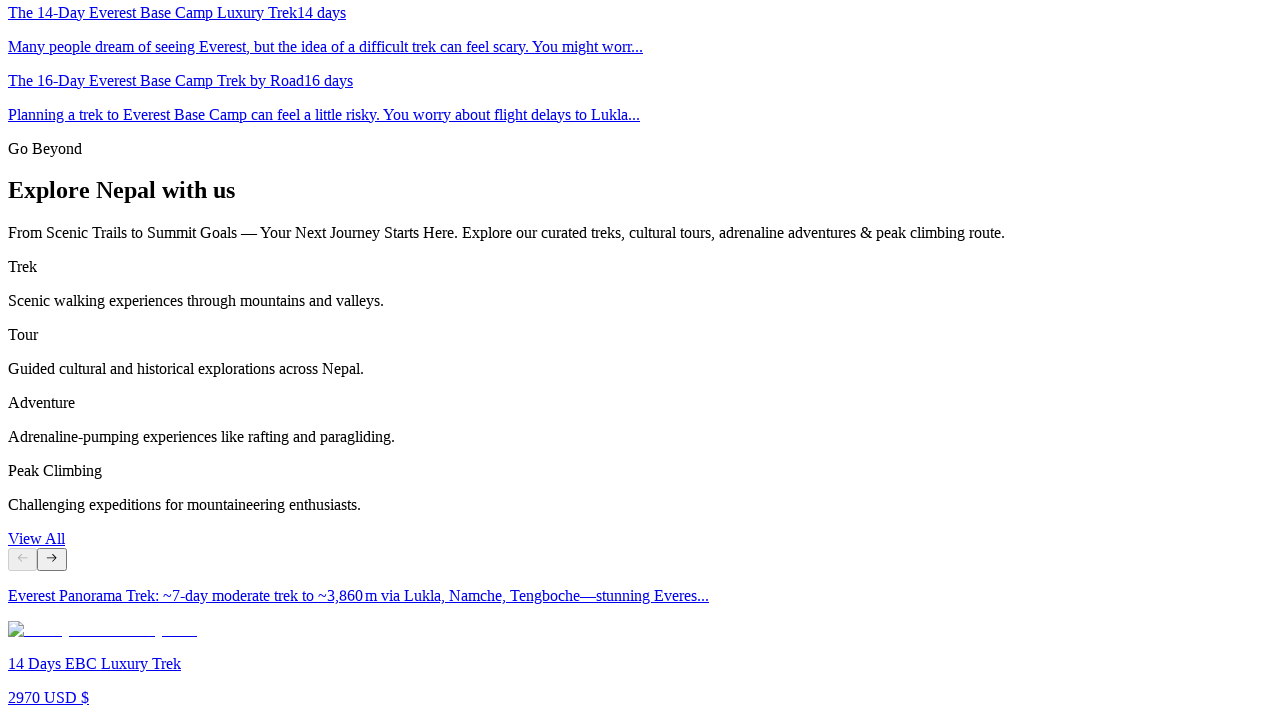

Scrolled down by 300 pixels
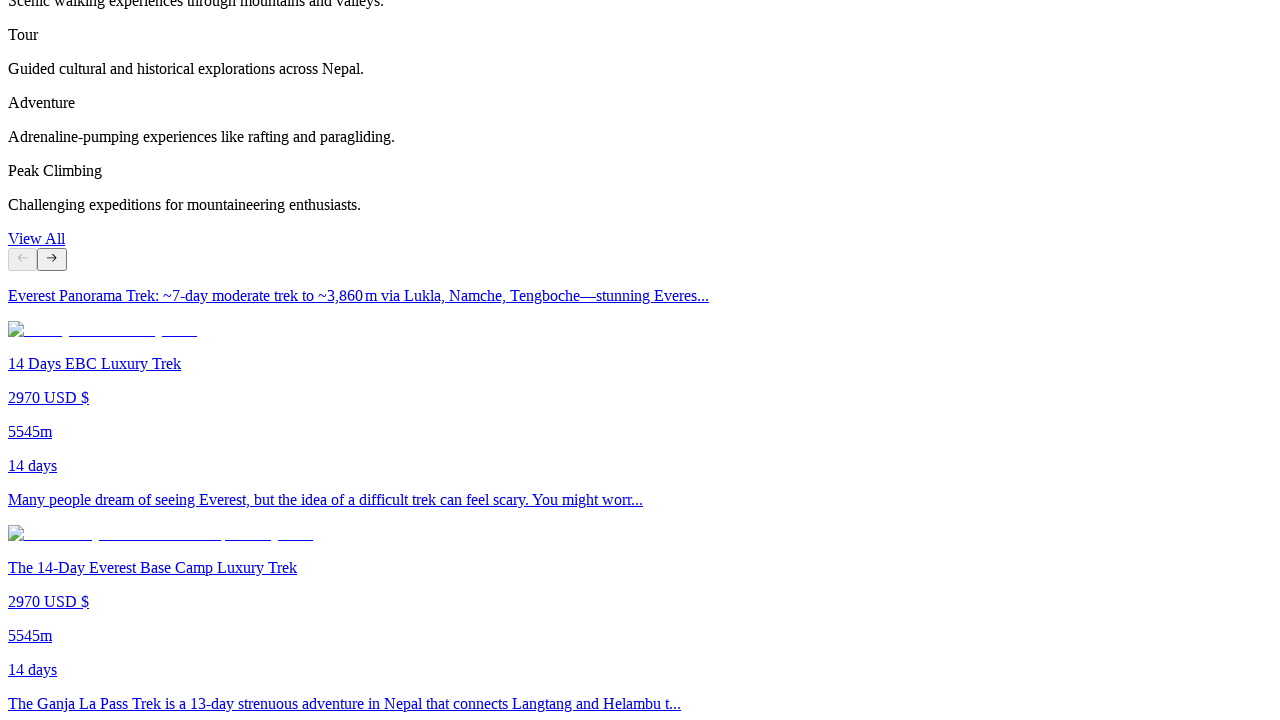

Waited 1000ms after scrolling
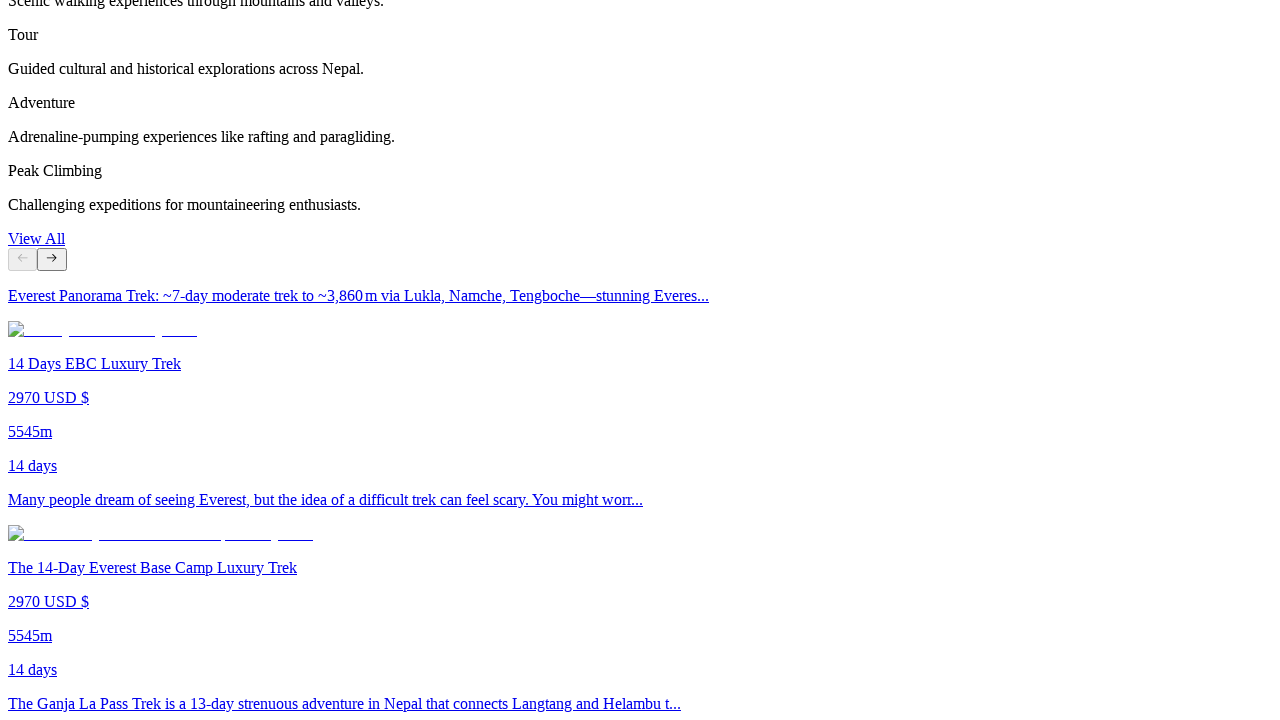

Scrolled down by 300 pixels
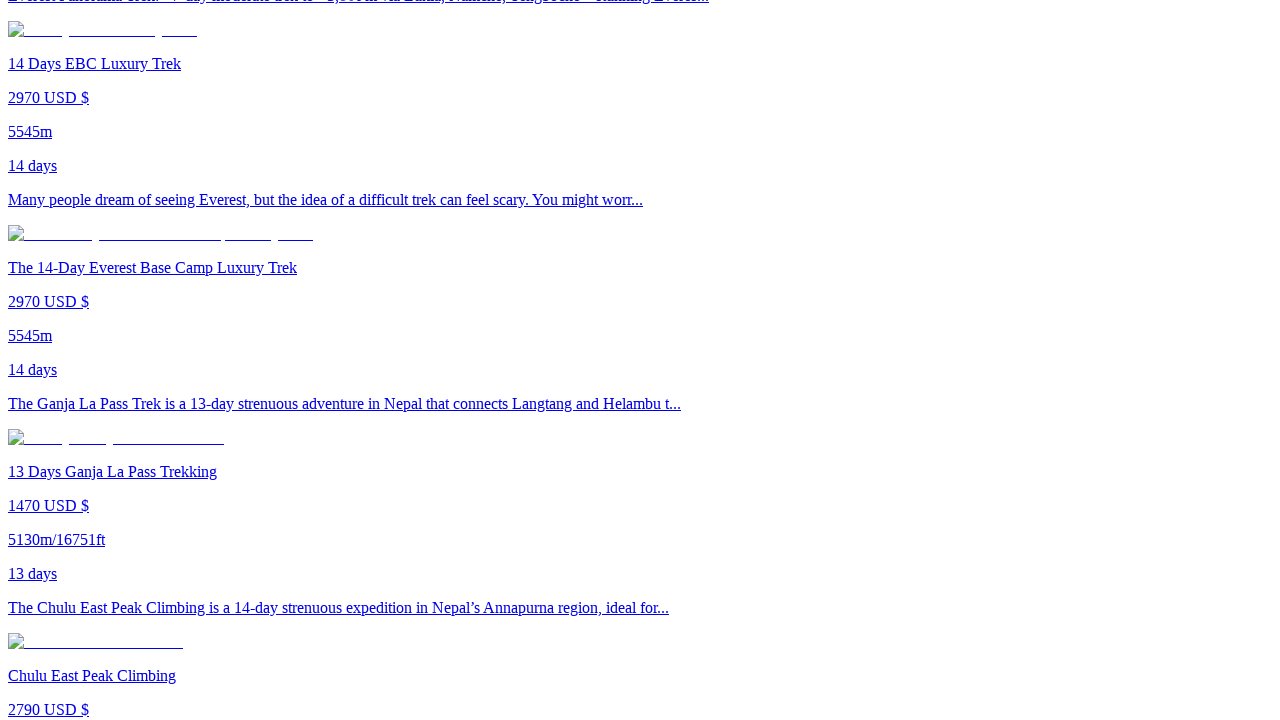

Waited 1000ms after scrolling
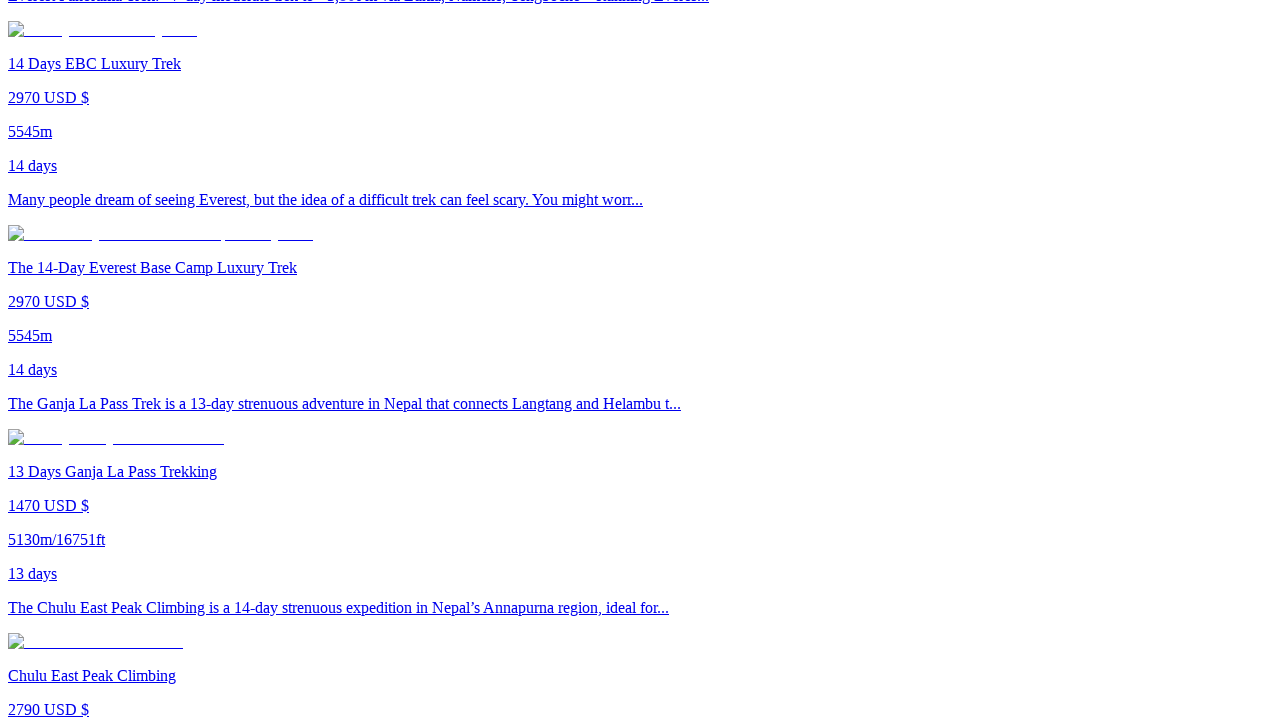

Scrolled down by 300 pixels
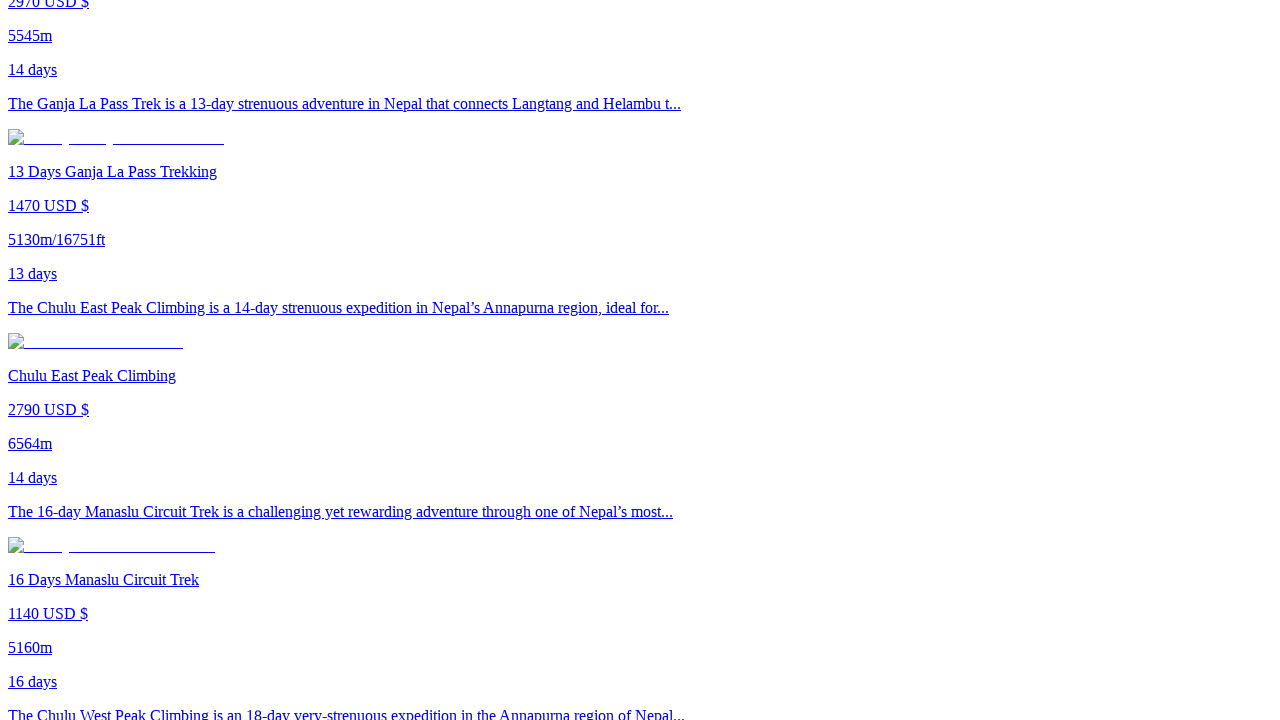

Waited 1000ms after scrolling
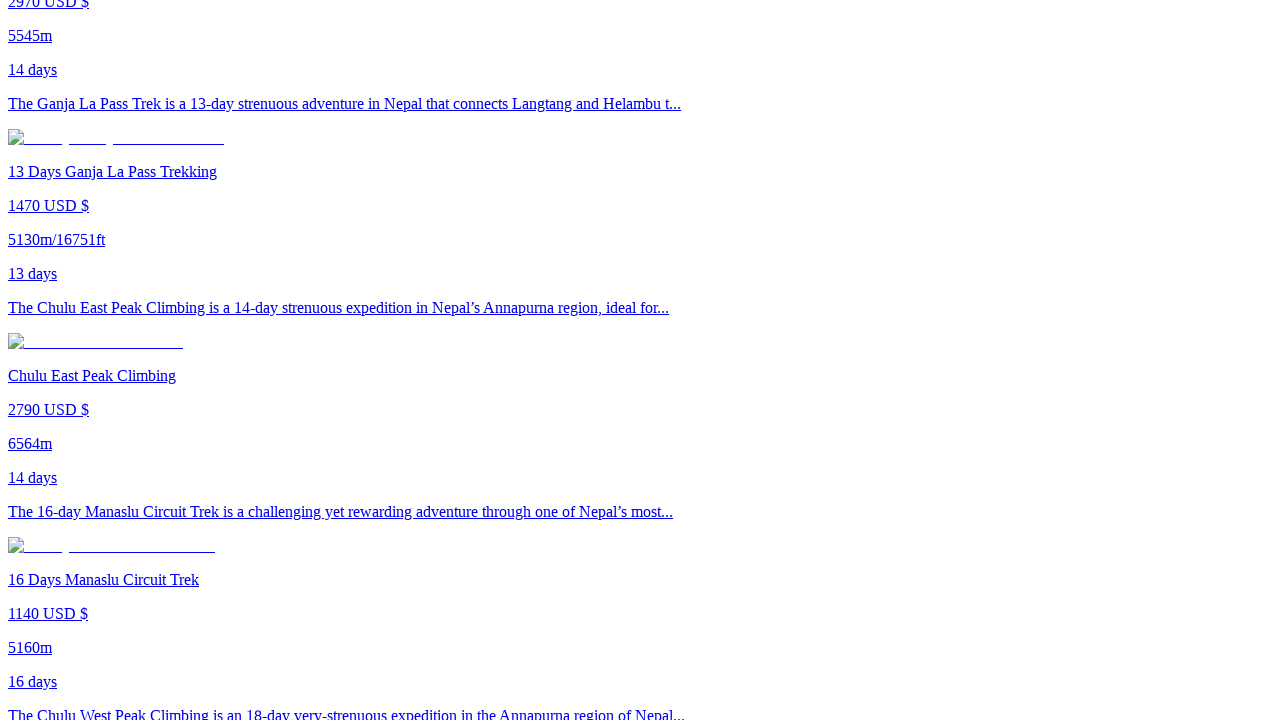

Scrolled down by 300 pixels
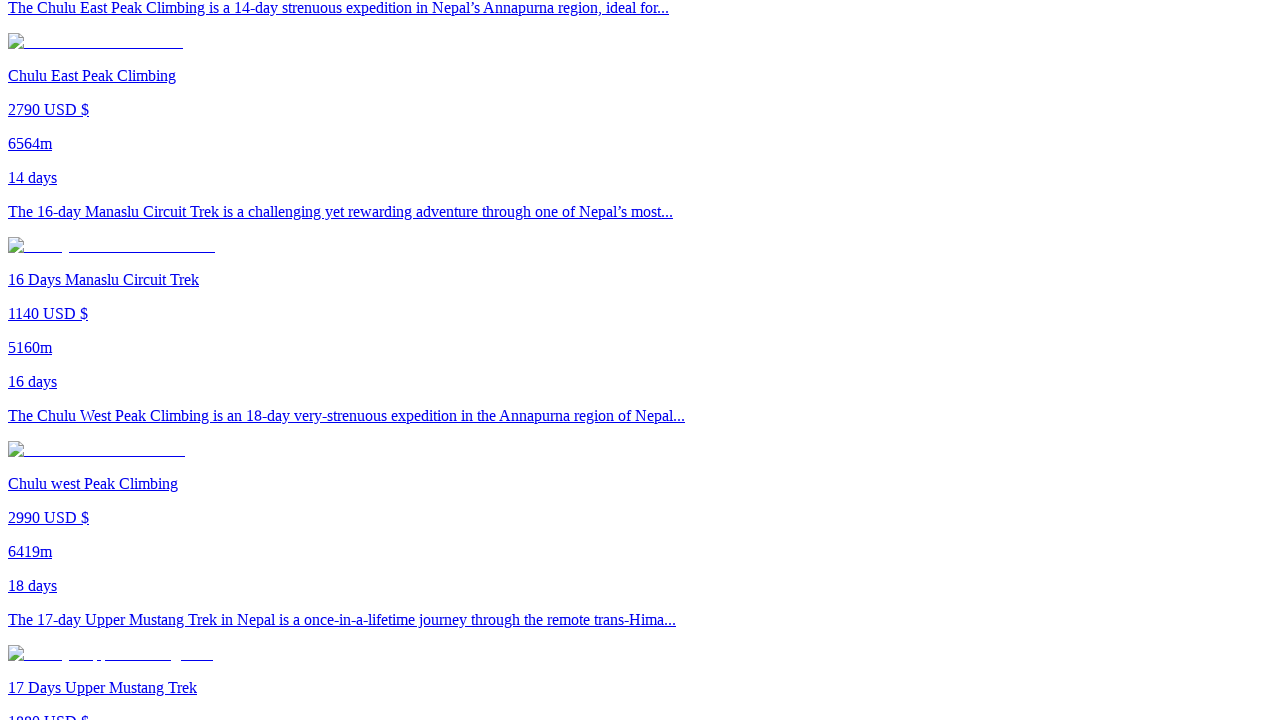

Waited 1000ms after scrolling
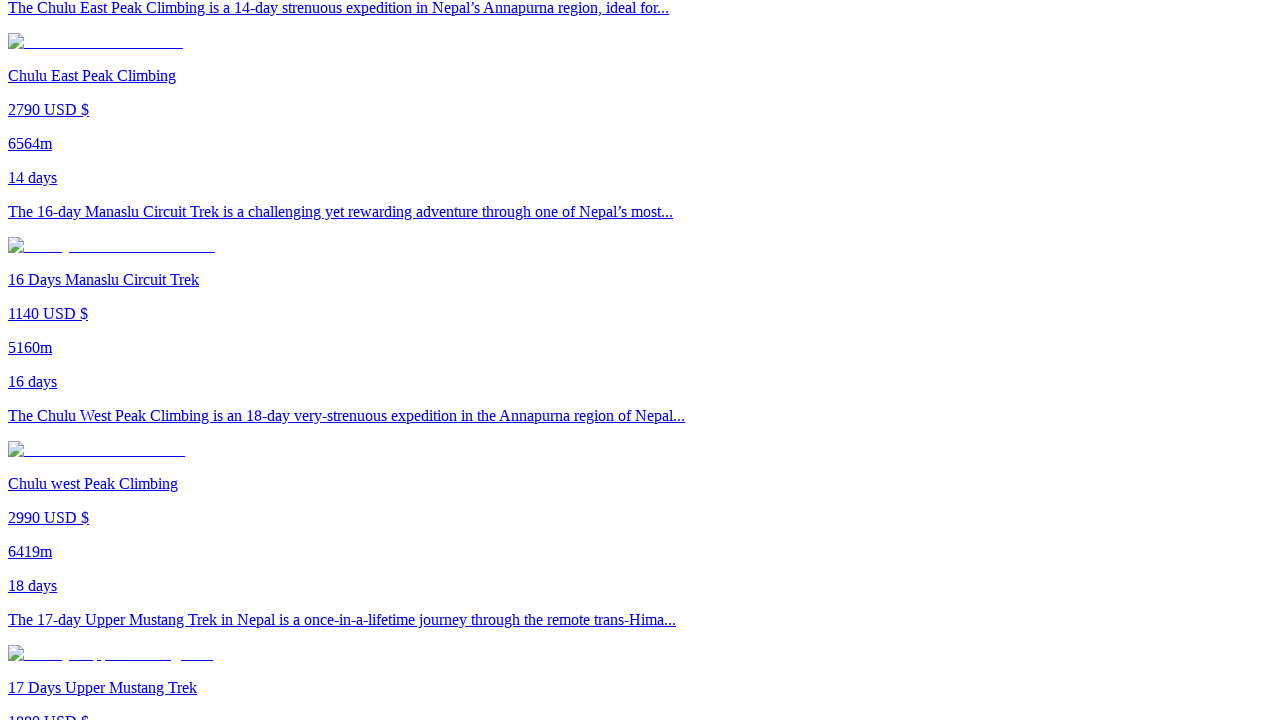

Scrolled down by 300 pixels
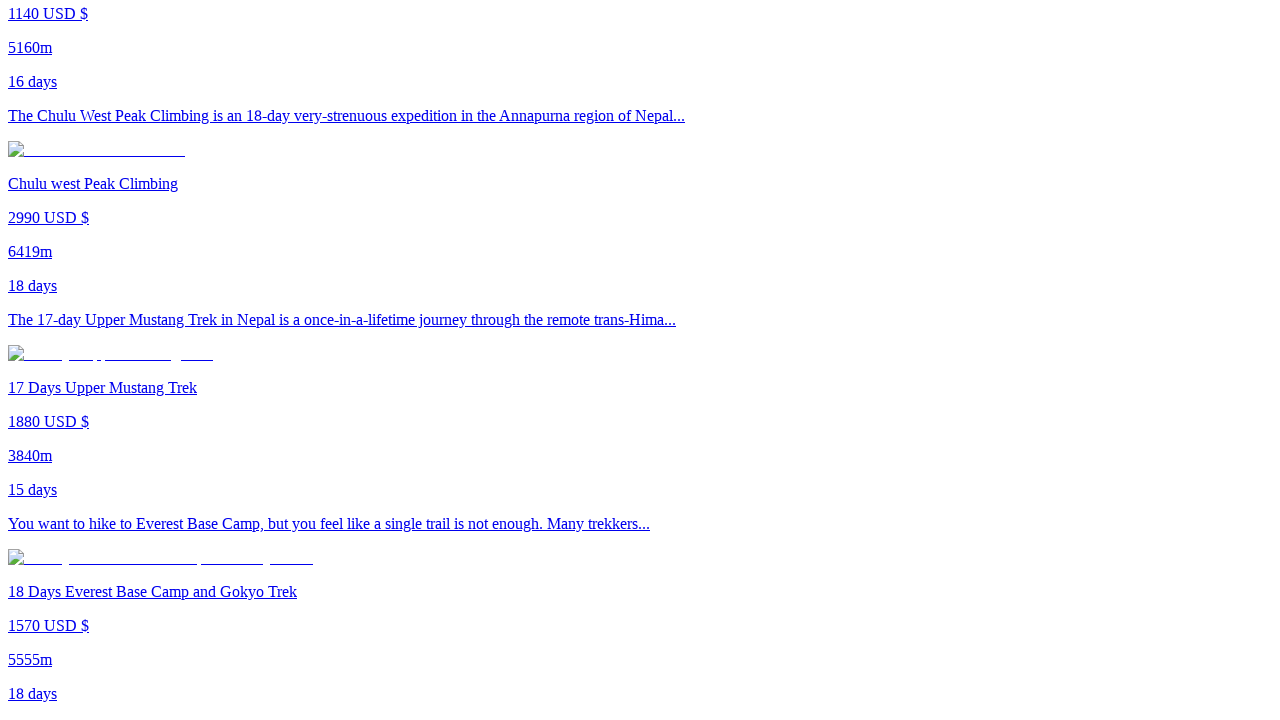

Waited 1000ms after scrolling
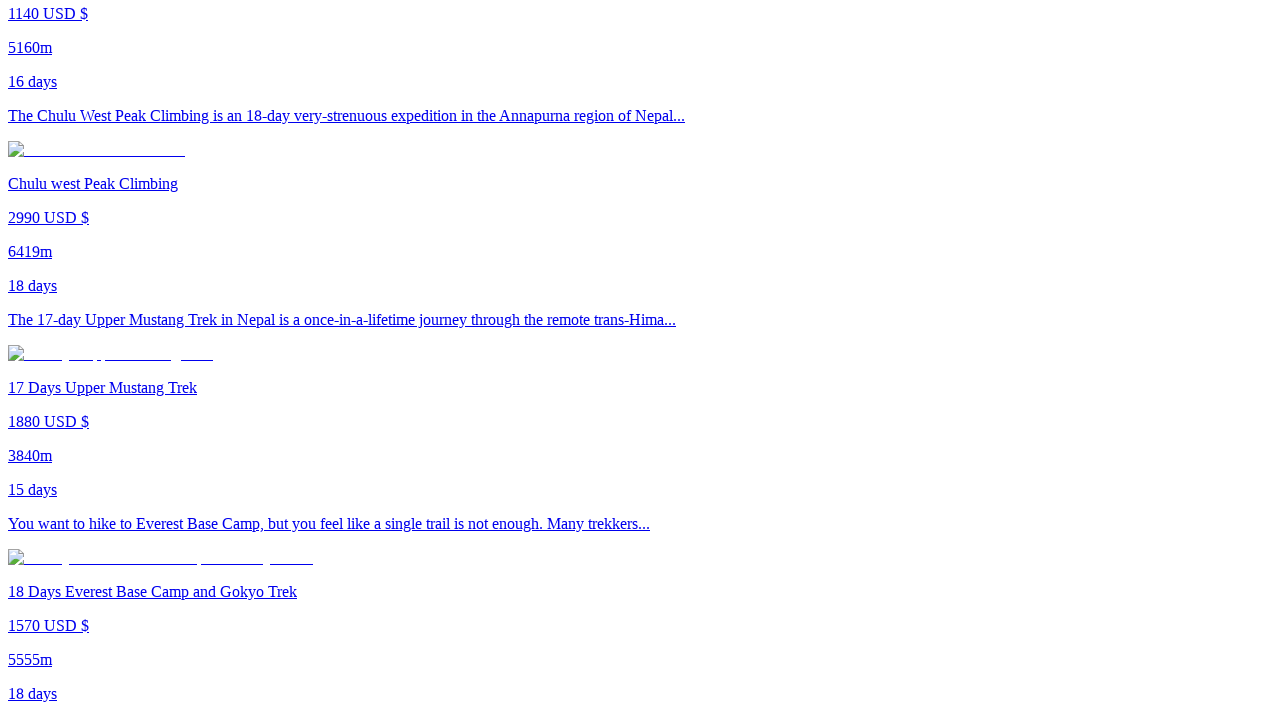

Scrolled down by 300 pixels
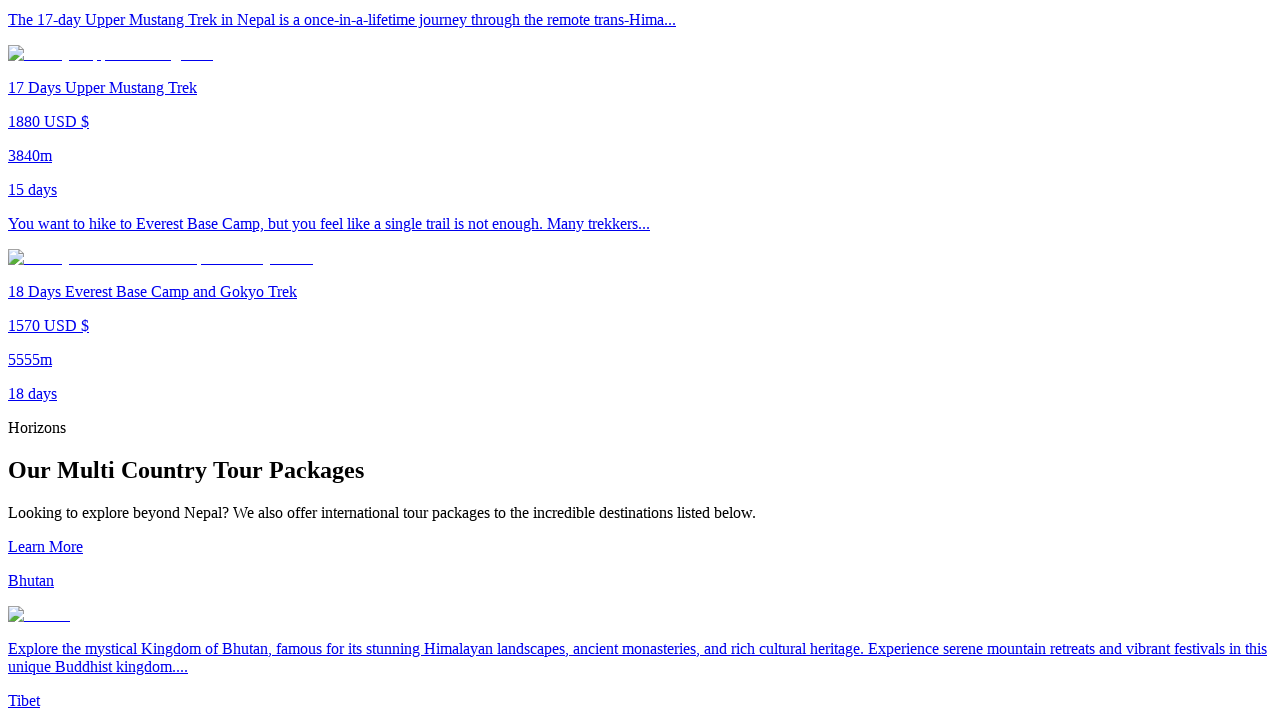

Waited 1000ms after scrolling
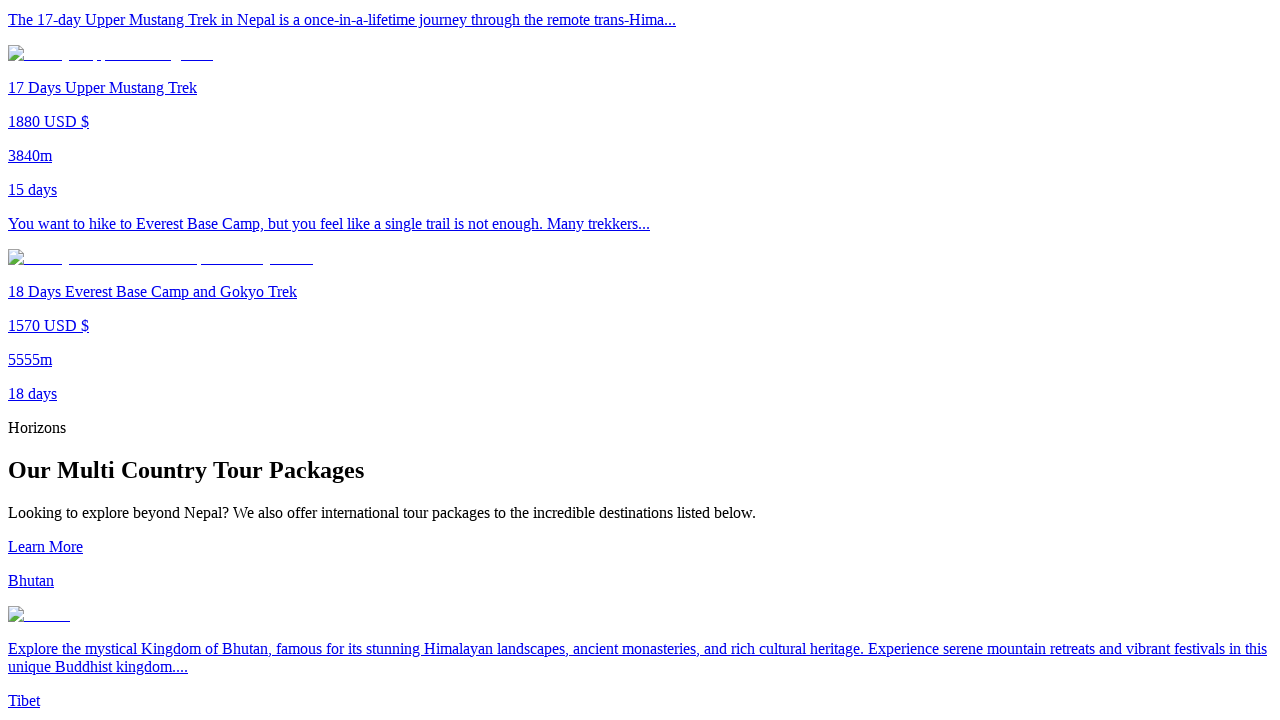

Scrolled down by 300 pixels
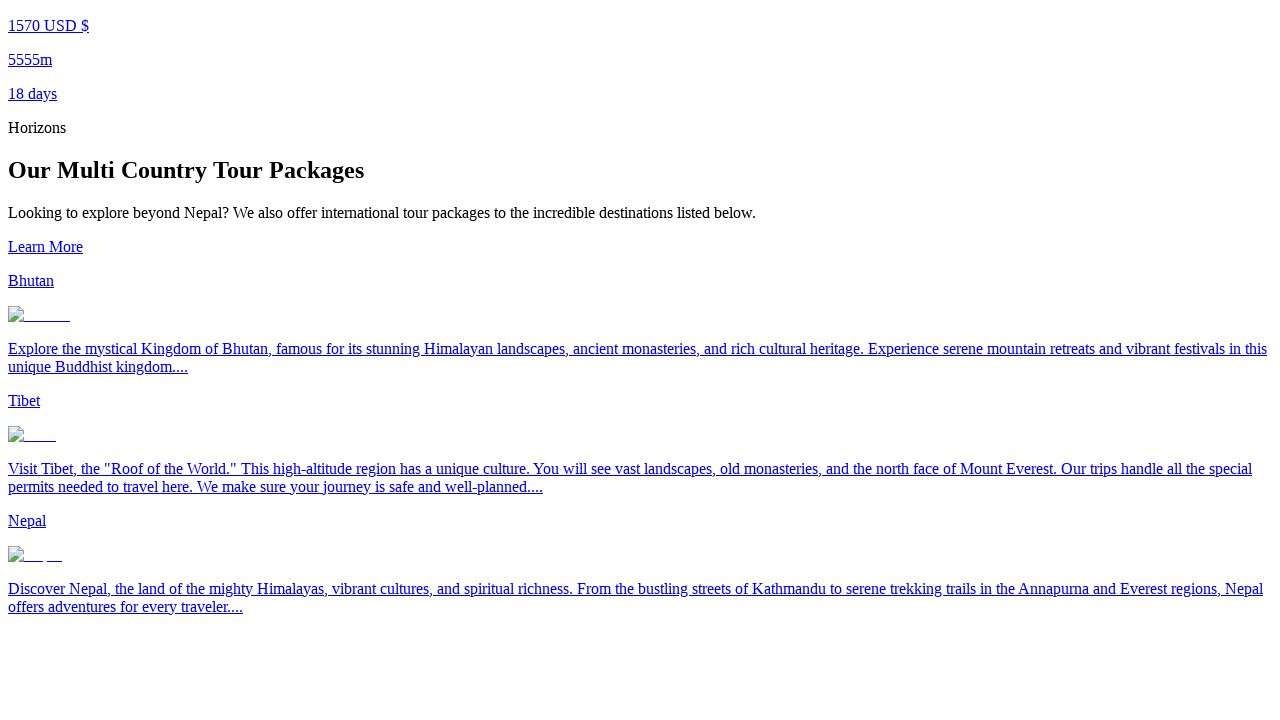

Waited 1000ms after scrolling
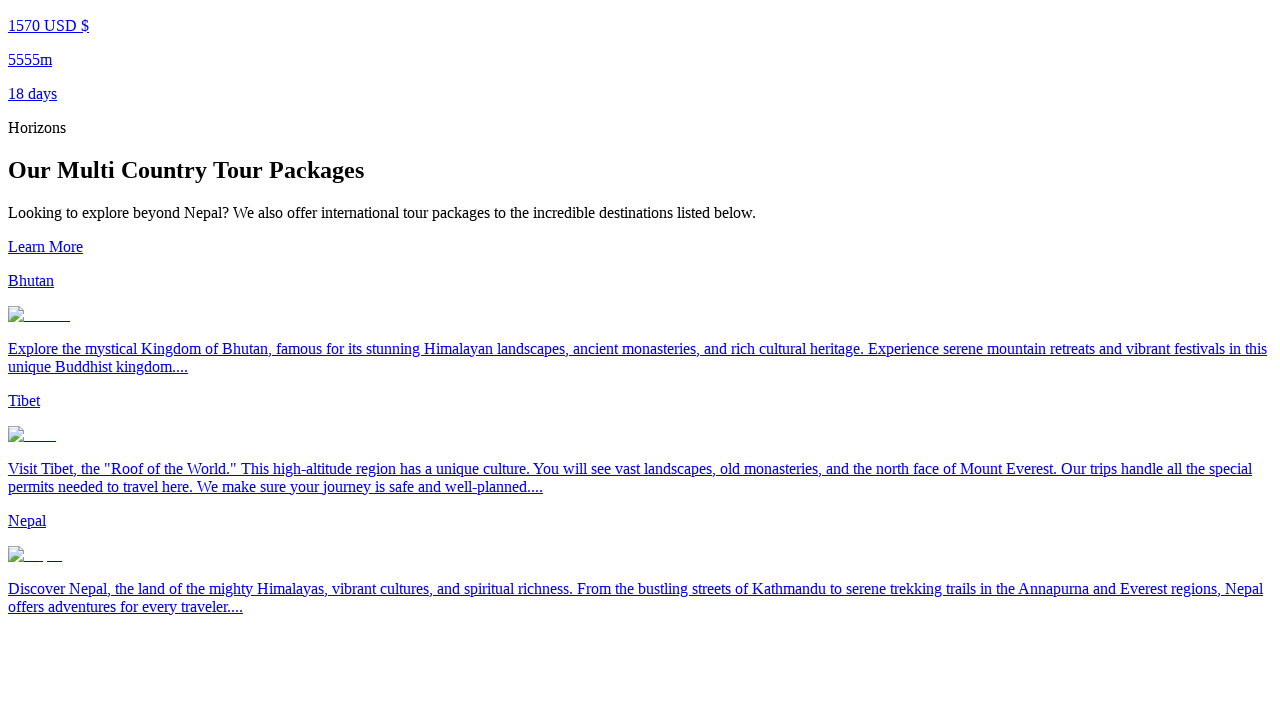

Scrolled down by 300 pixels
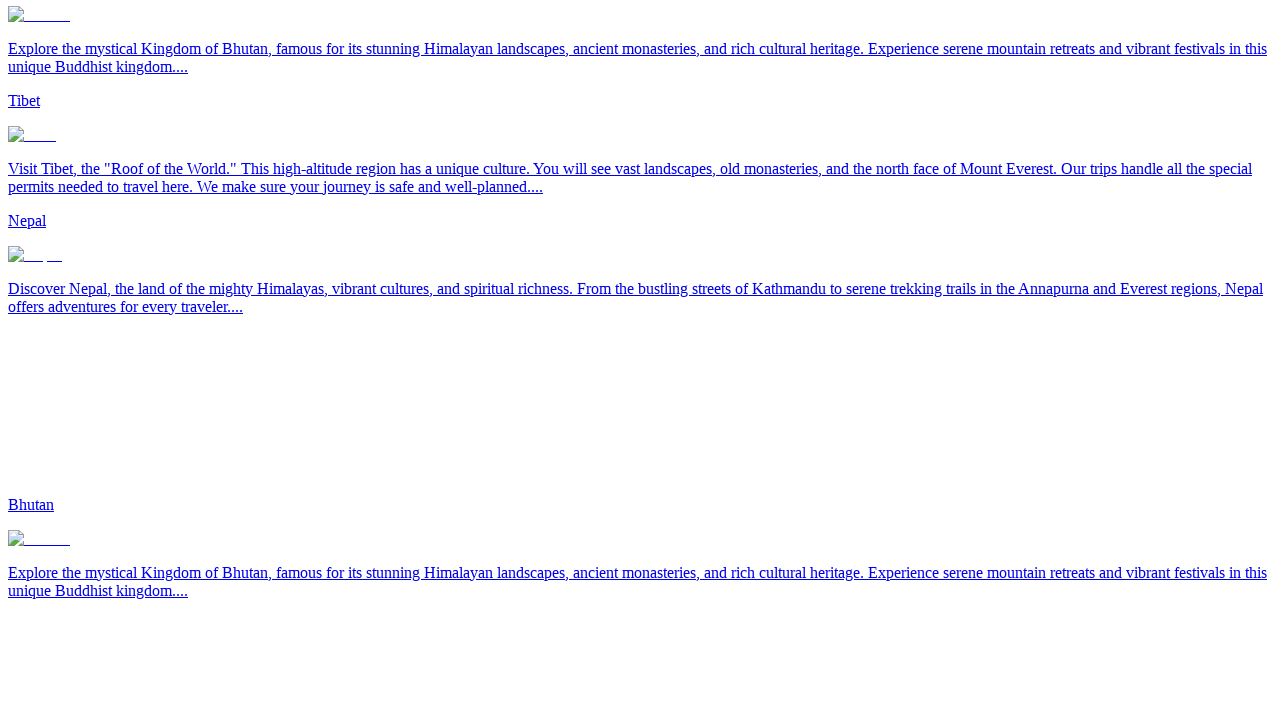

Waited 1000ms after scrolling
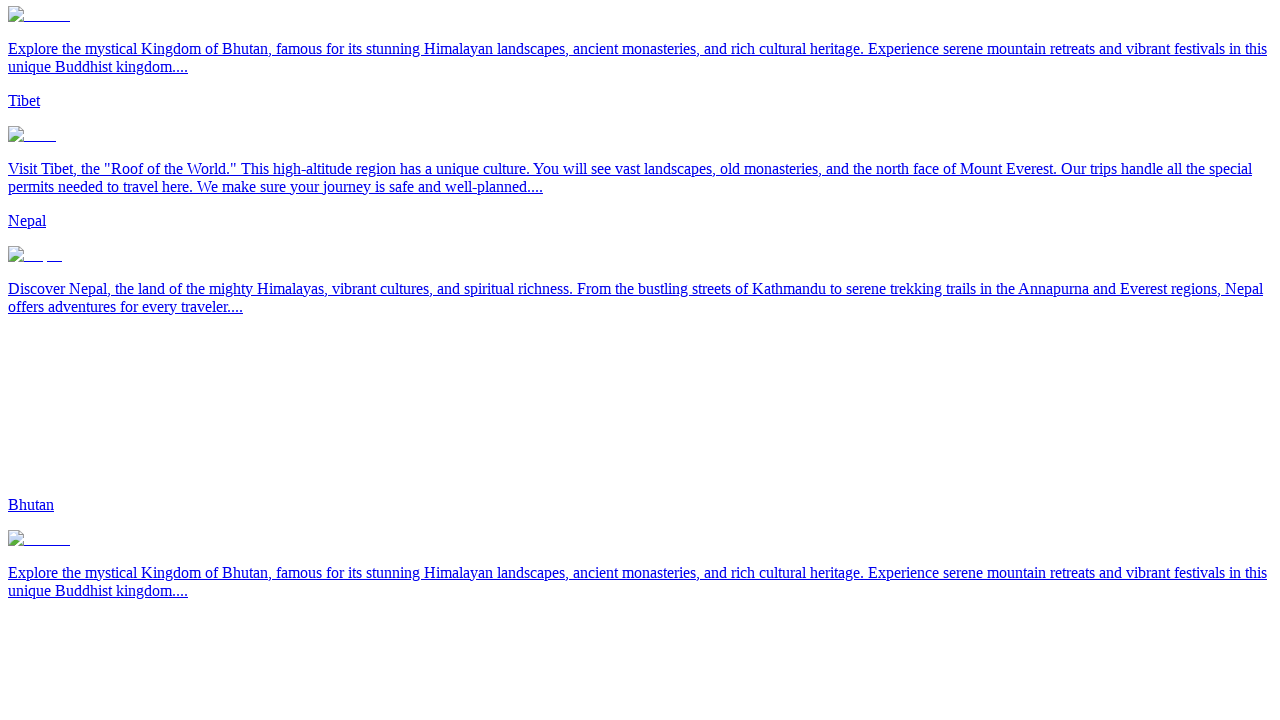

Scrolled down by 300 pixels
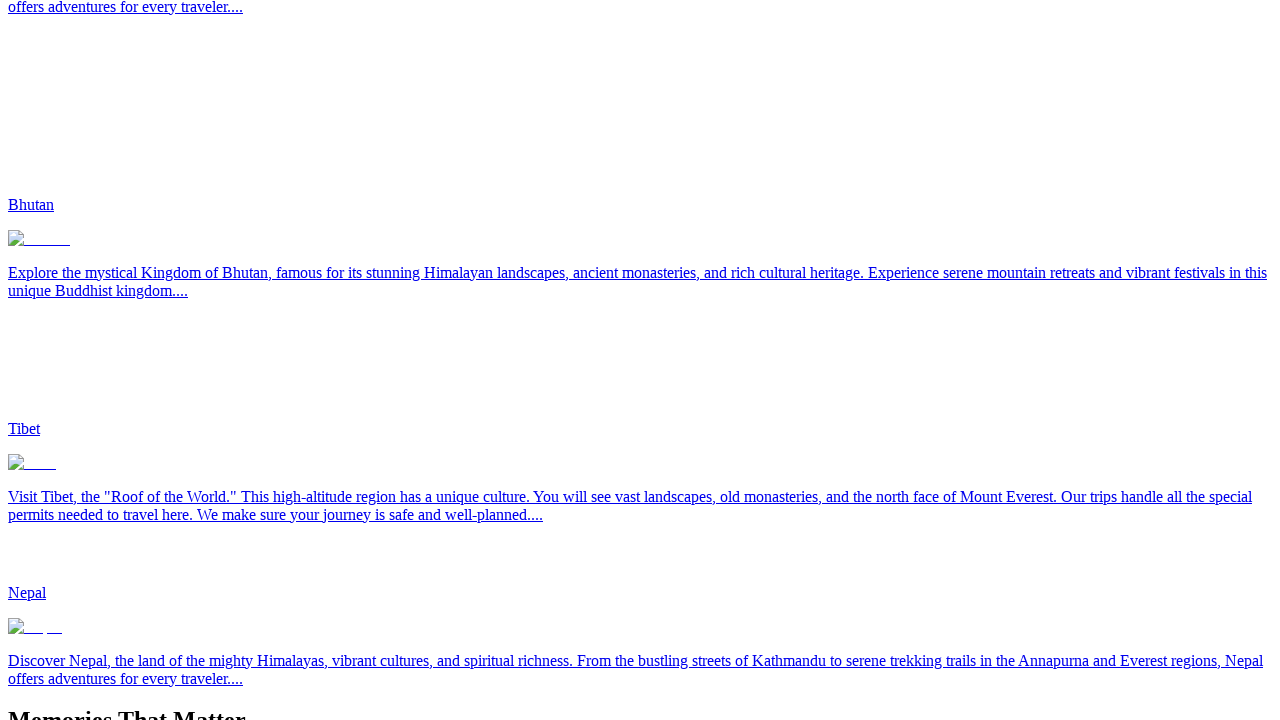

Waited 1000ms after scrolling
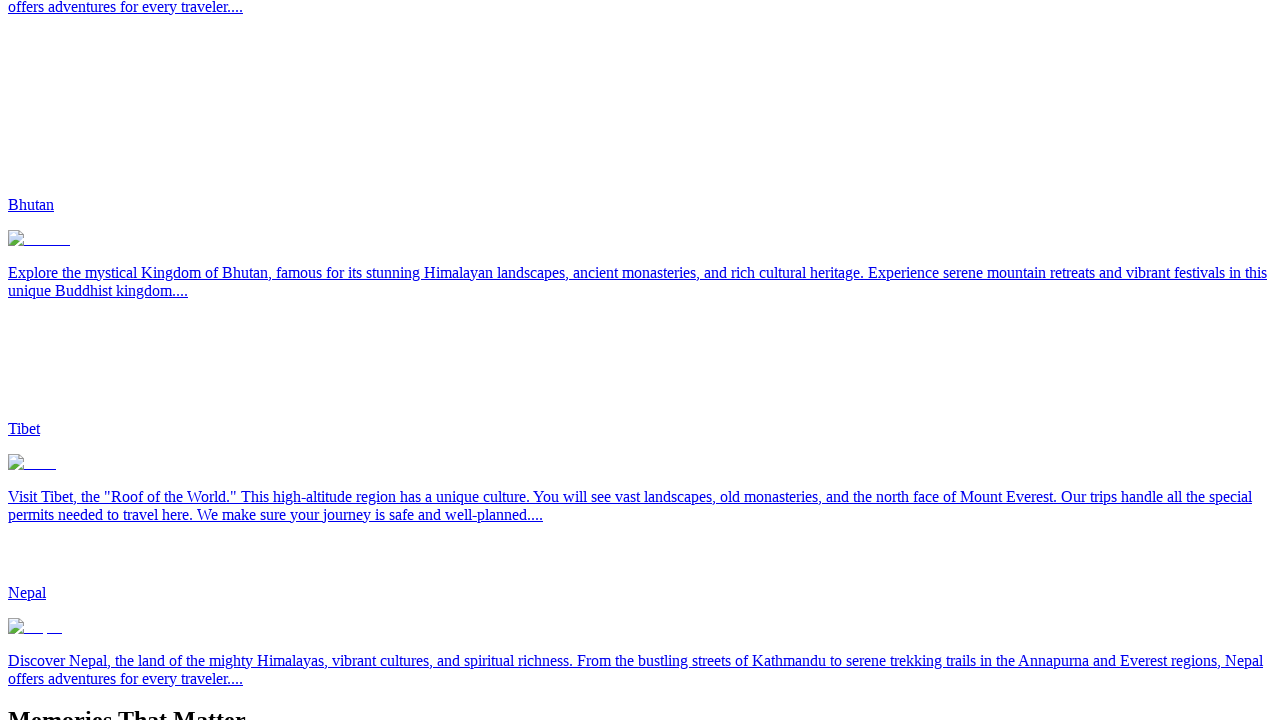

Scrolled down by 300 pixels
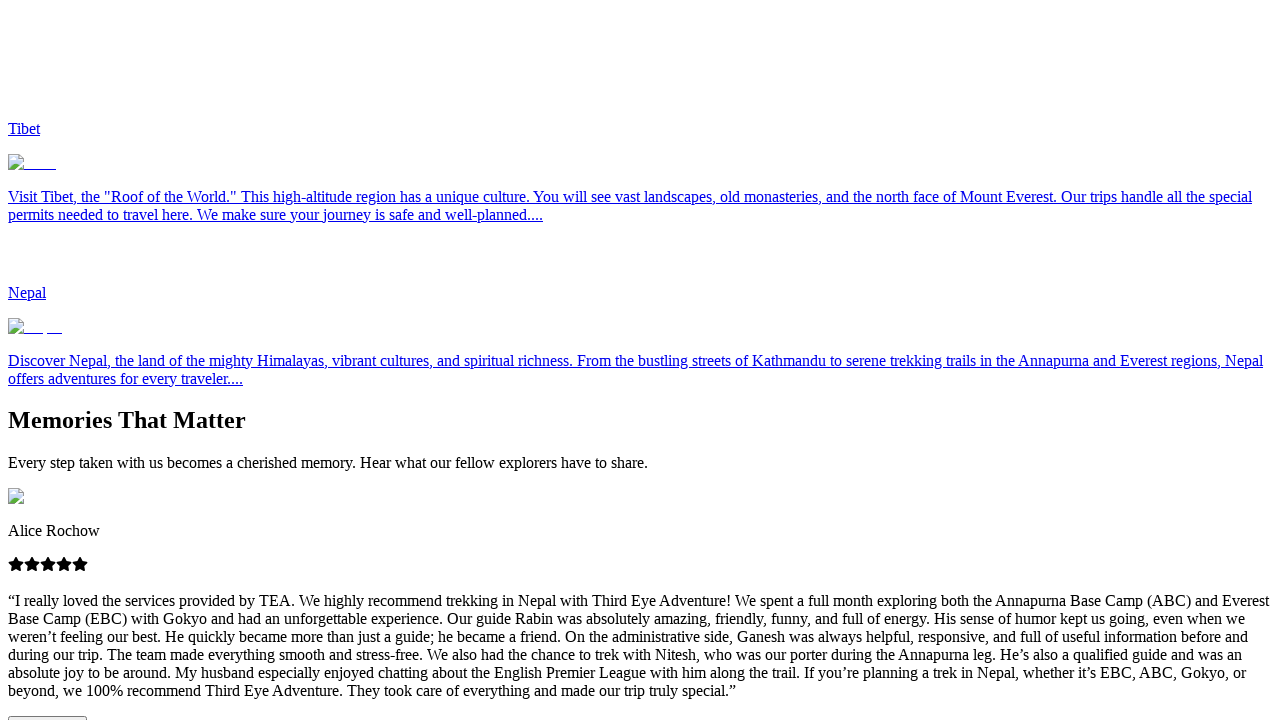

Waited 1000ms after scrolling
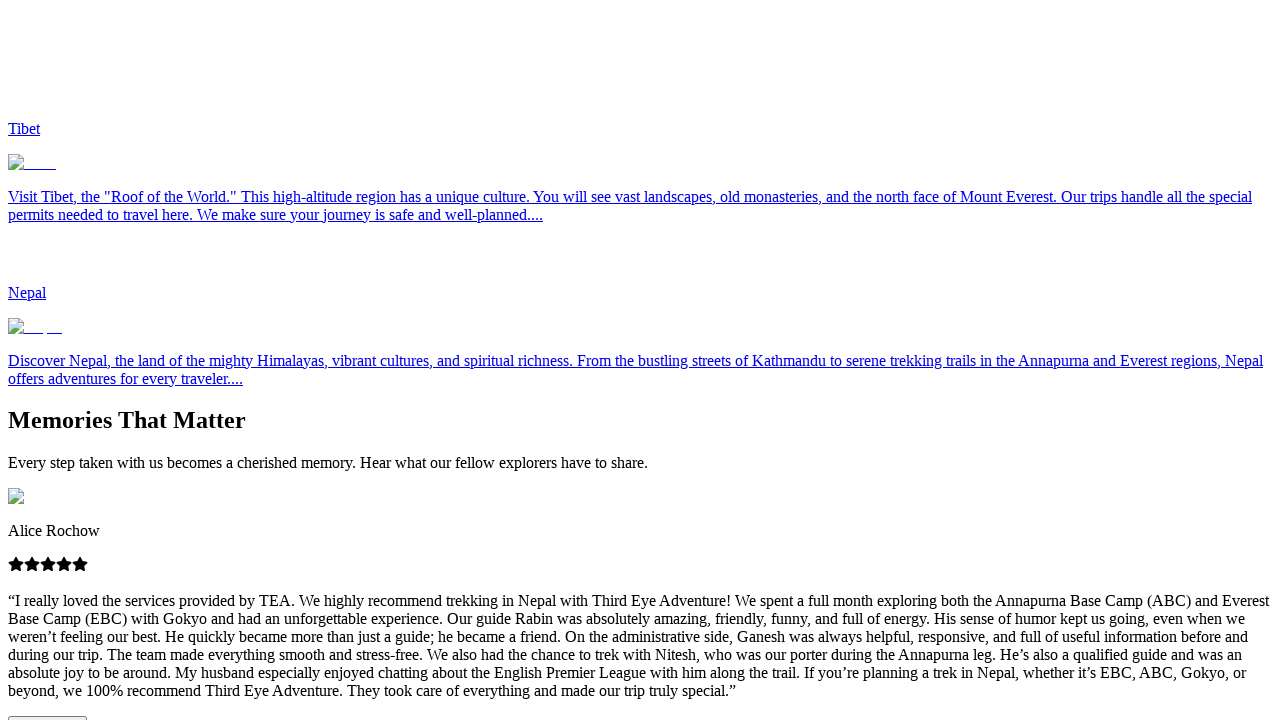

Scrolled down by 300 pixels
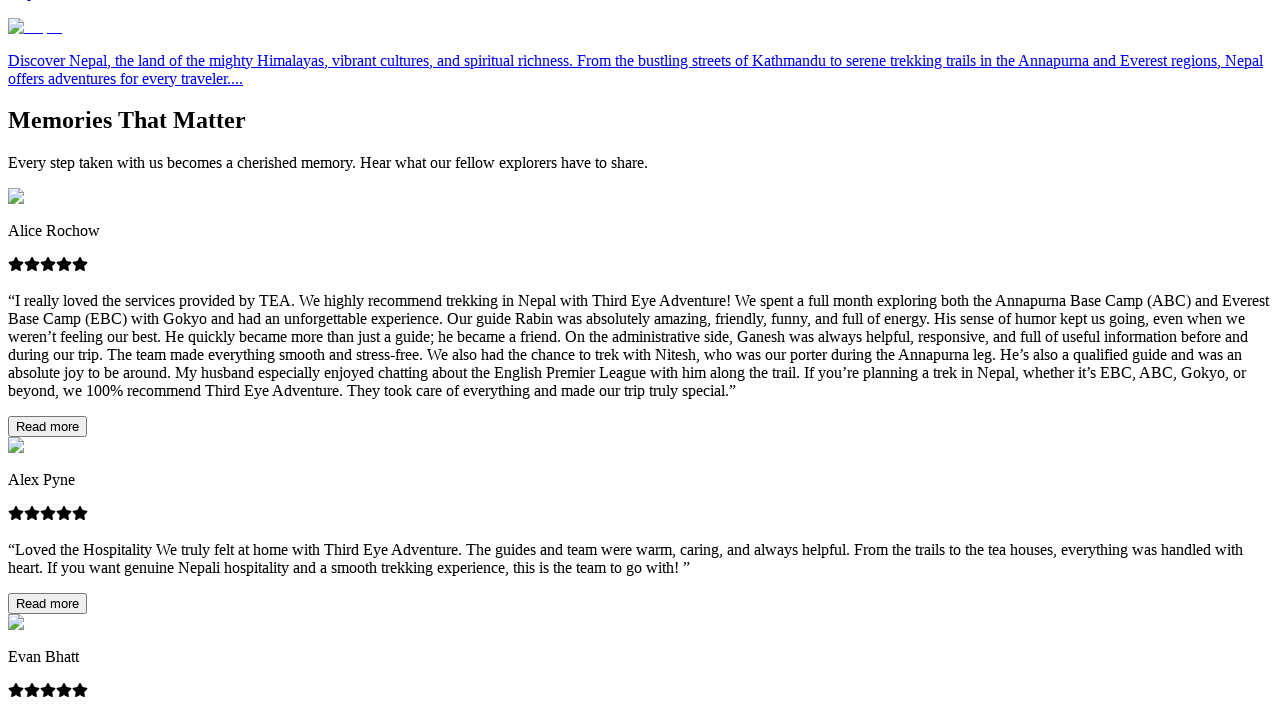

Waited 1000ms after scrolling
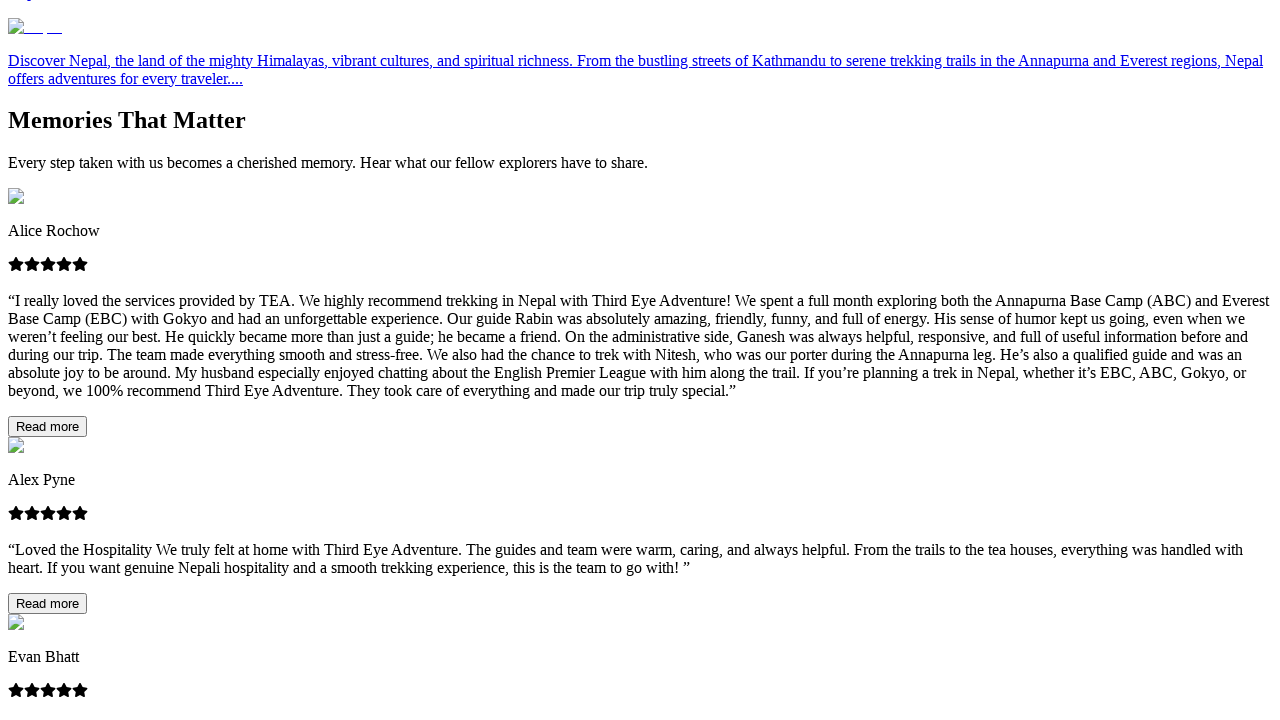

Scrolled down by 300 pixels
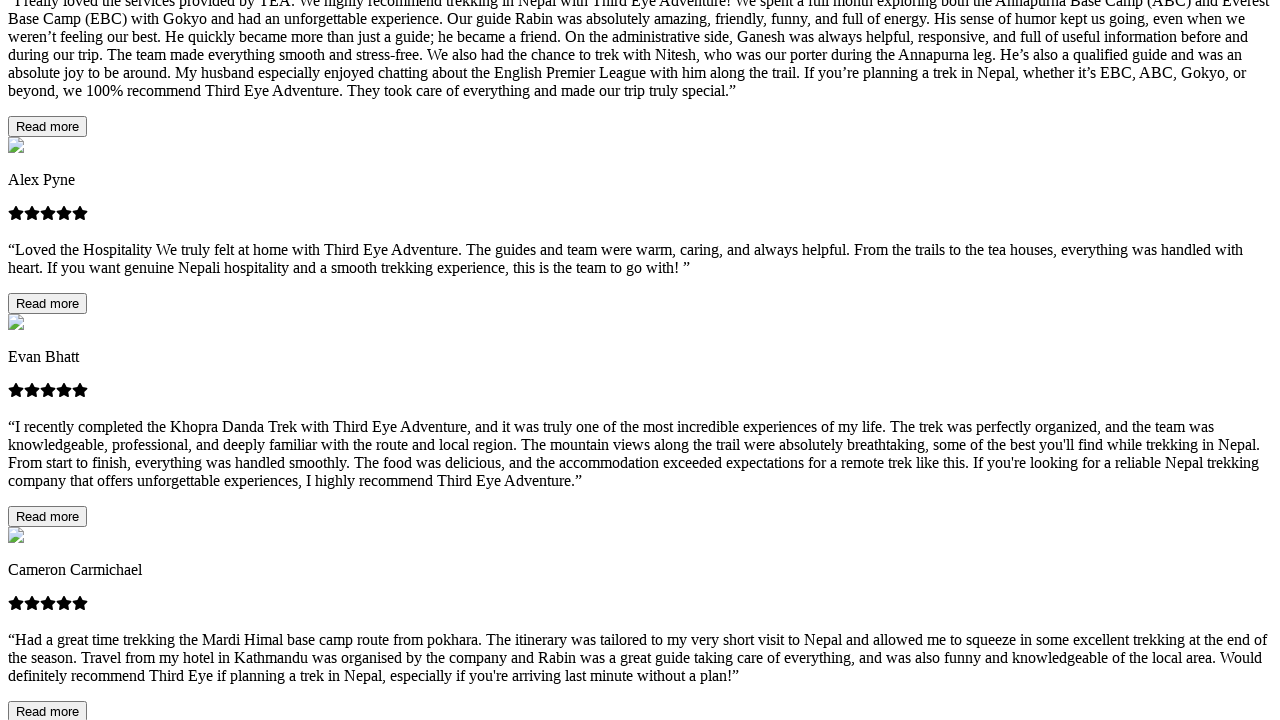

Waited 1000ms after scrolling
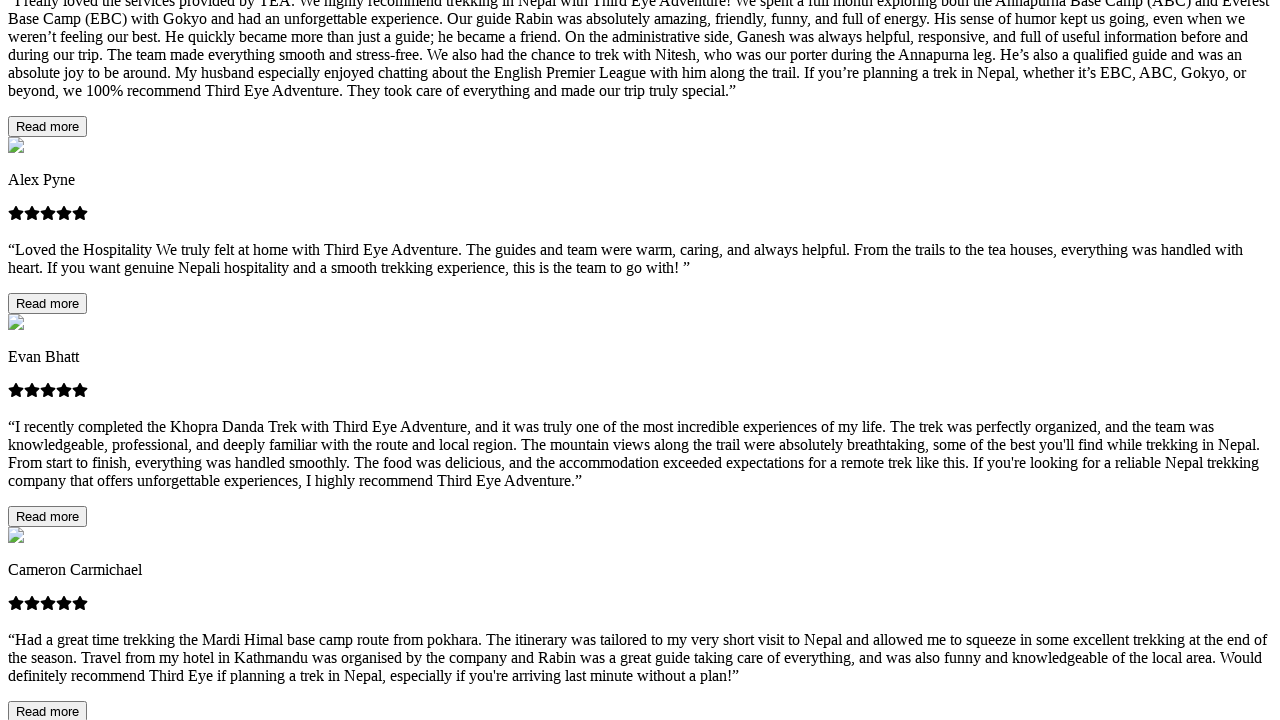

Scrolled down by 300 pixels
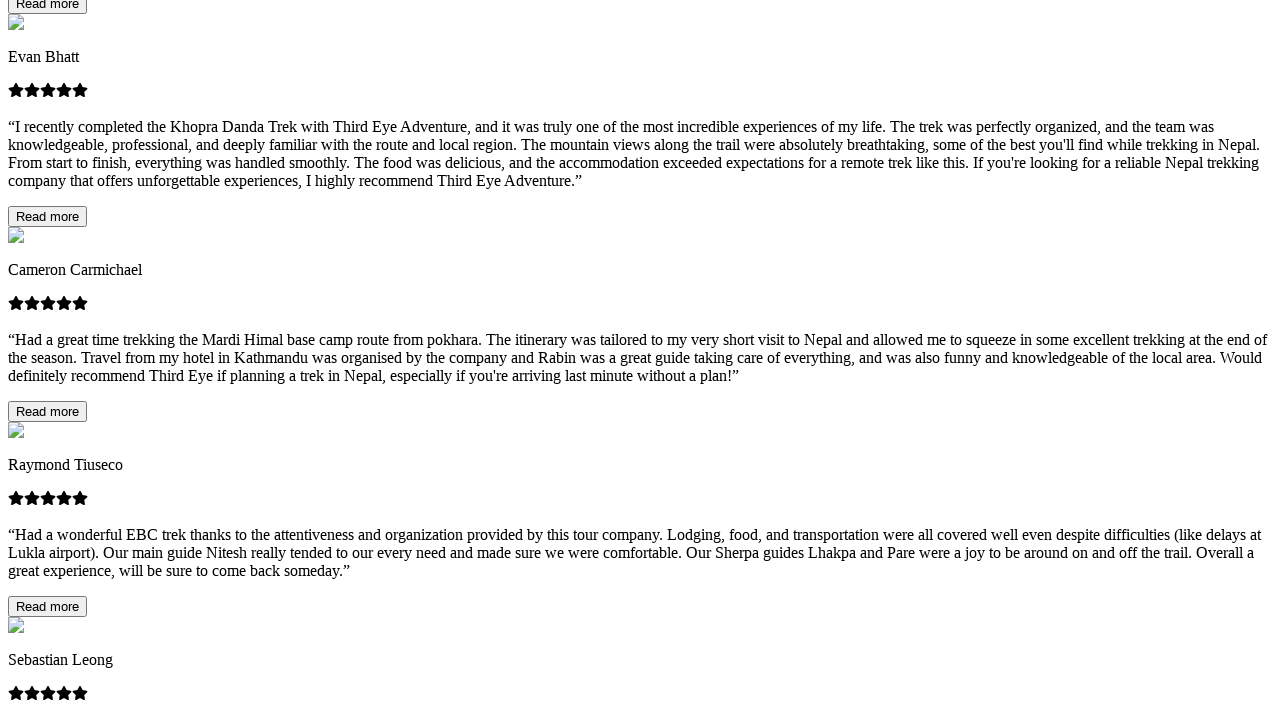

Waited 1000ms after scrolling
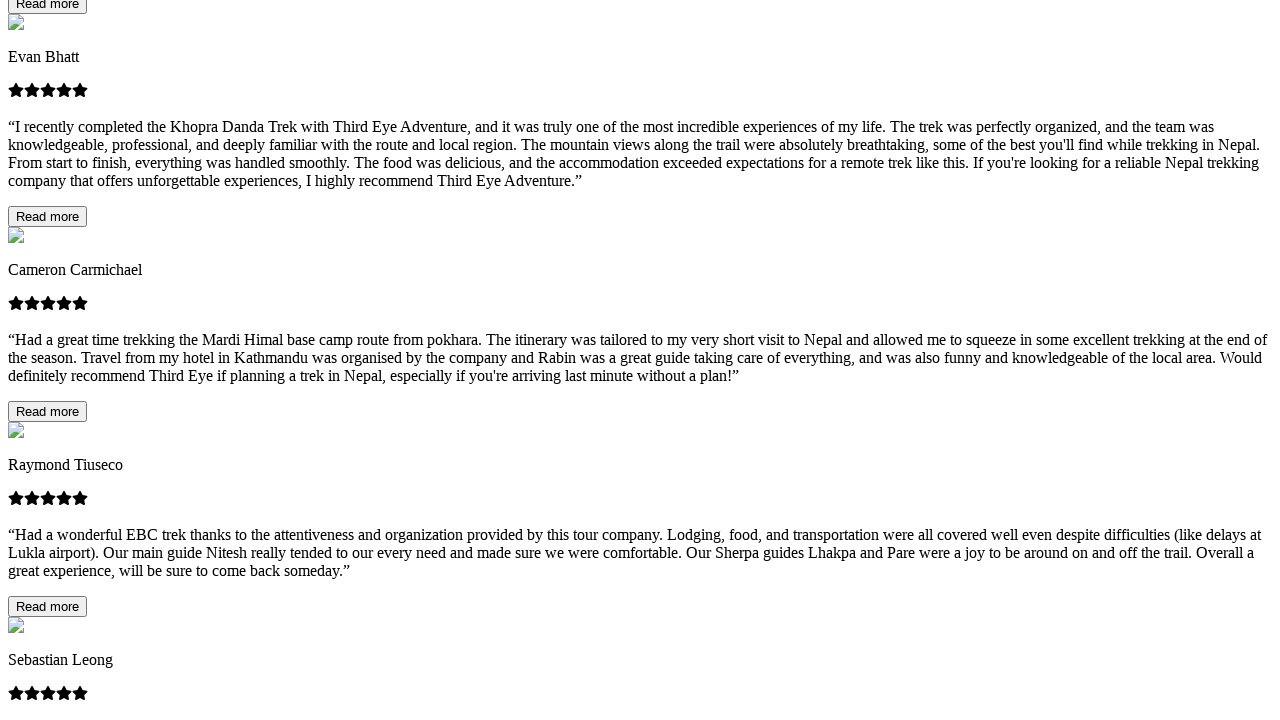

Scrolled down by 300 pixels
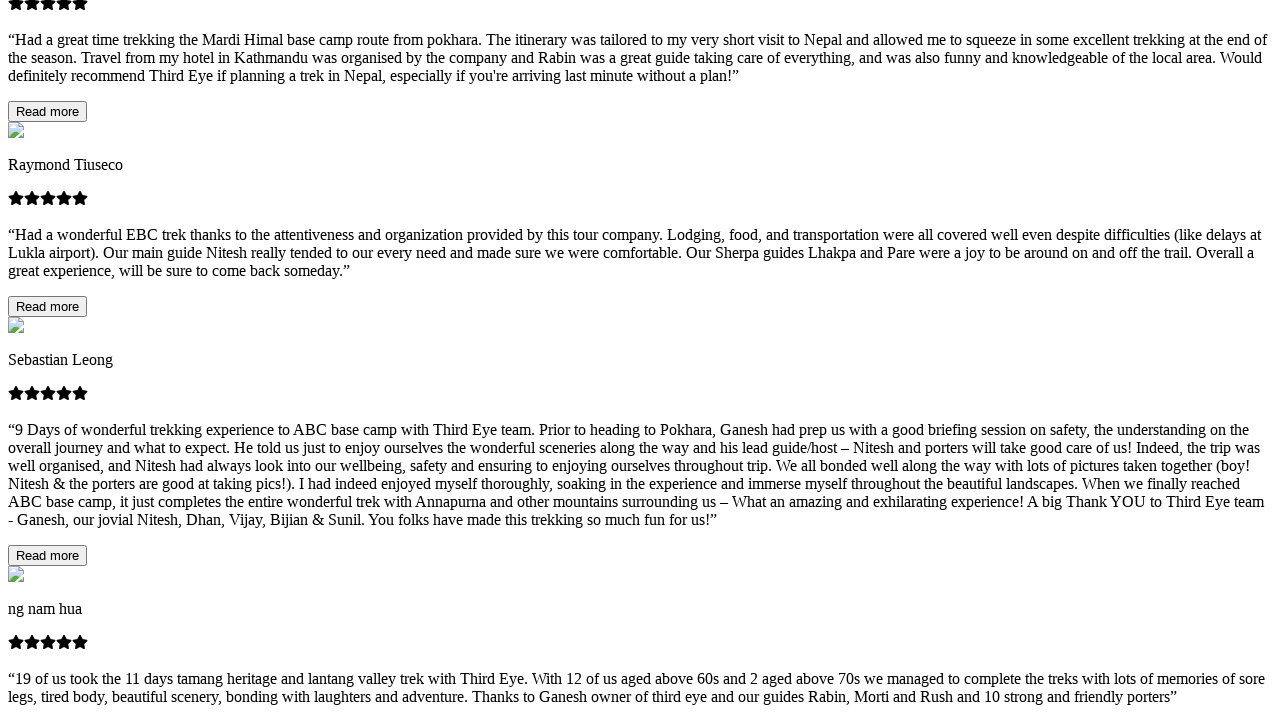

Waited 1000ms after scrolling
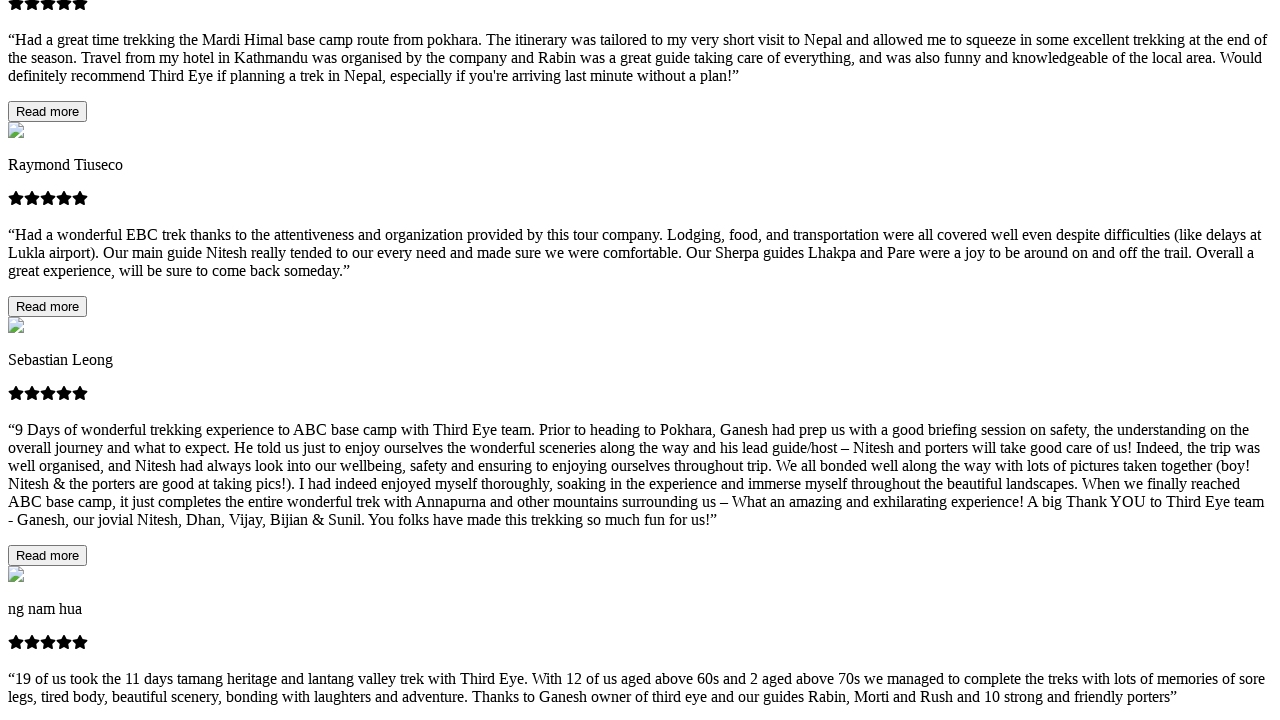

Scrolled down by 300 pixels
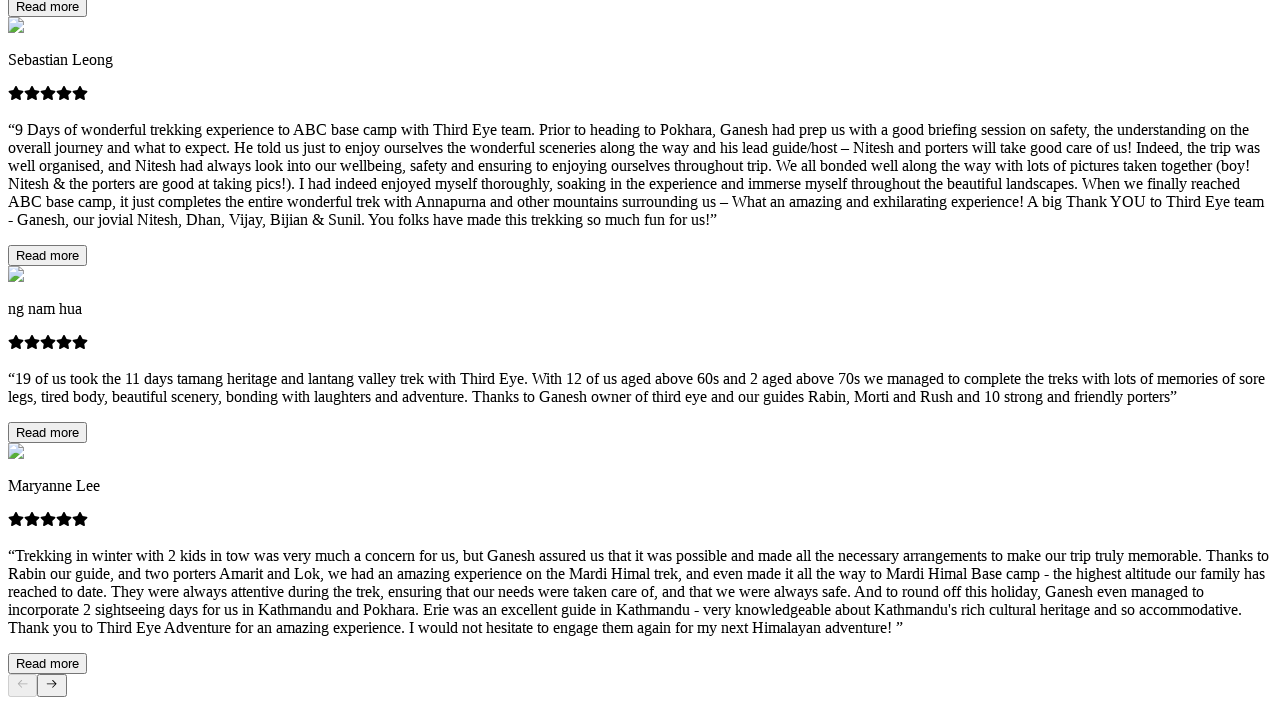

Waited 1000ms after scrolling
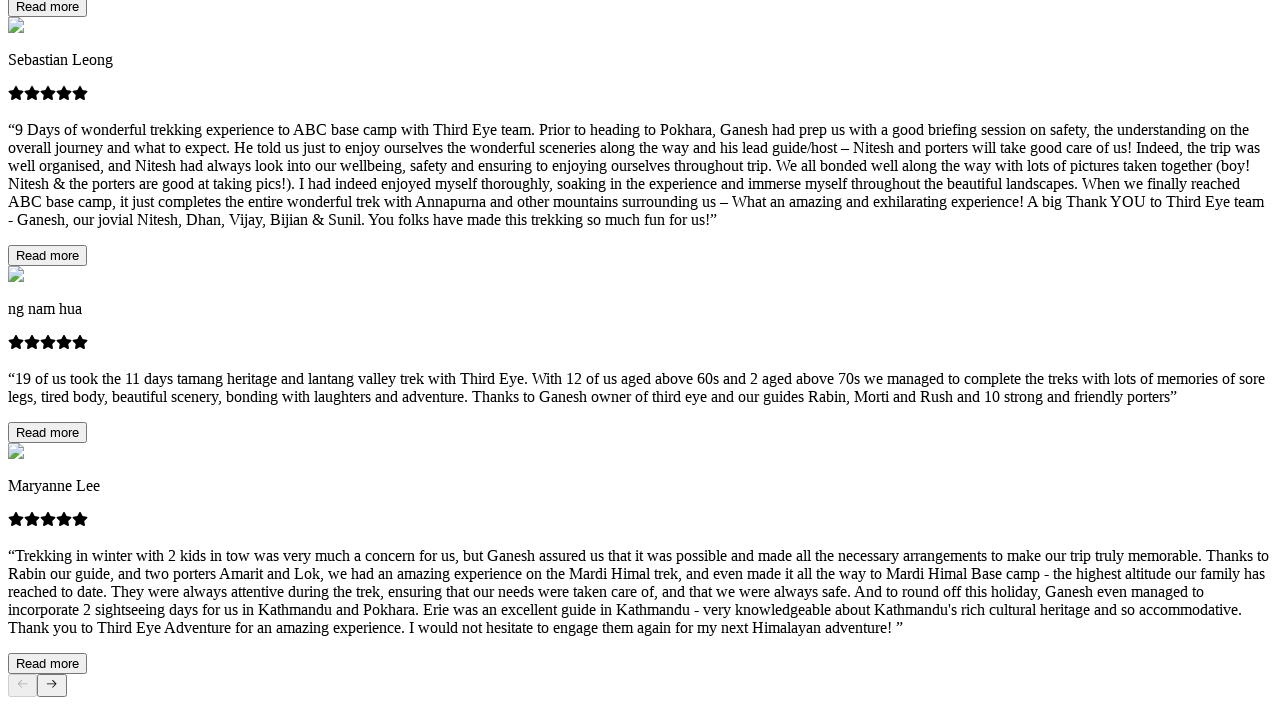

Scrolled down by 300 pixels
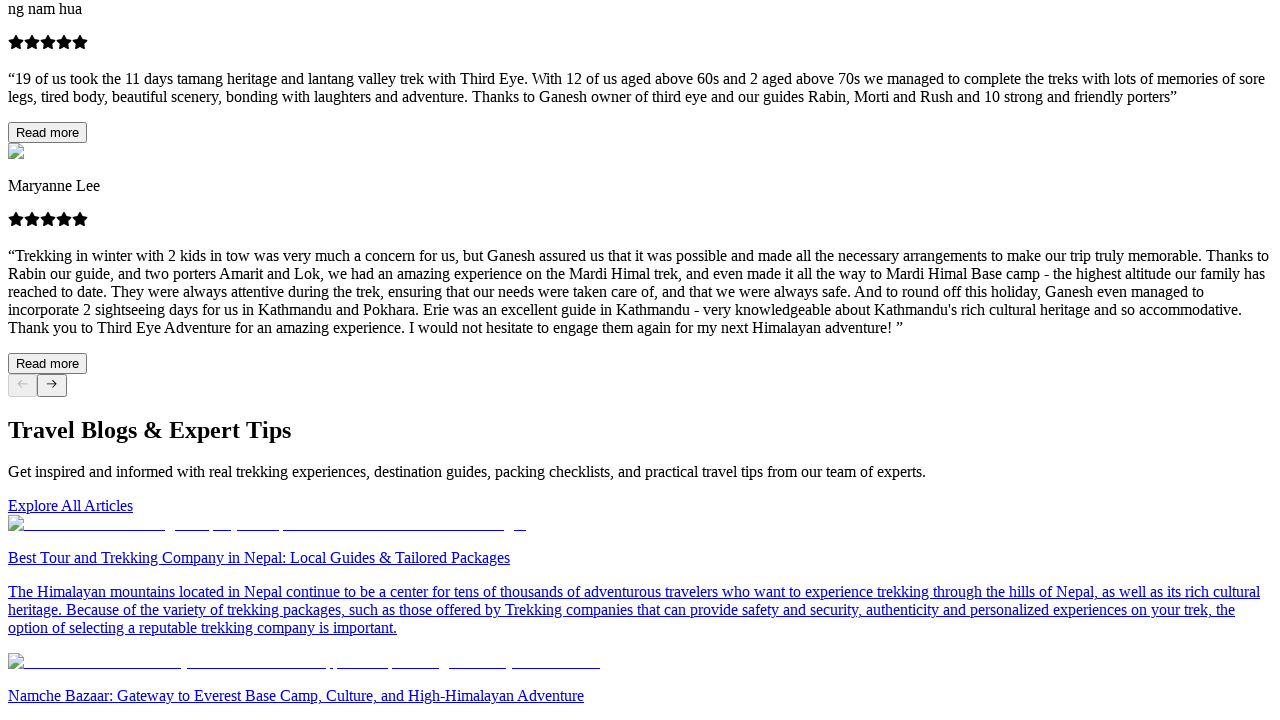

Waited 1000ms after scrolling
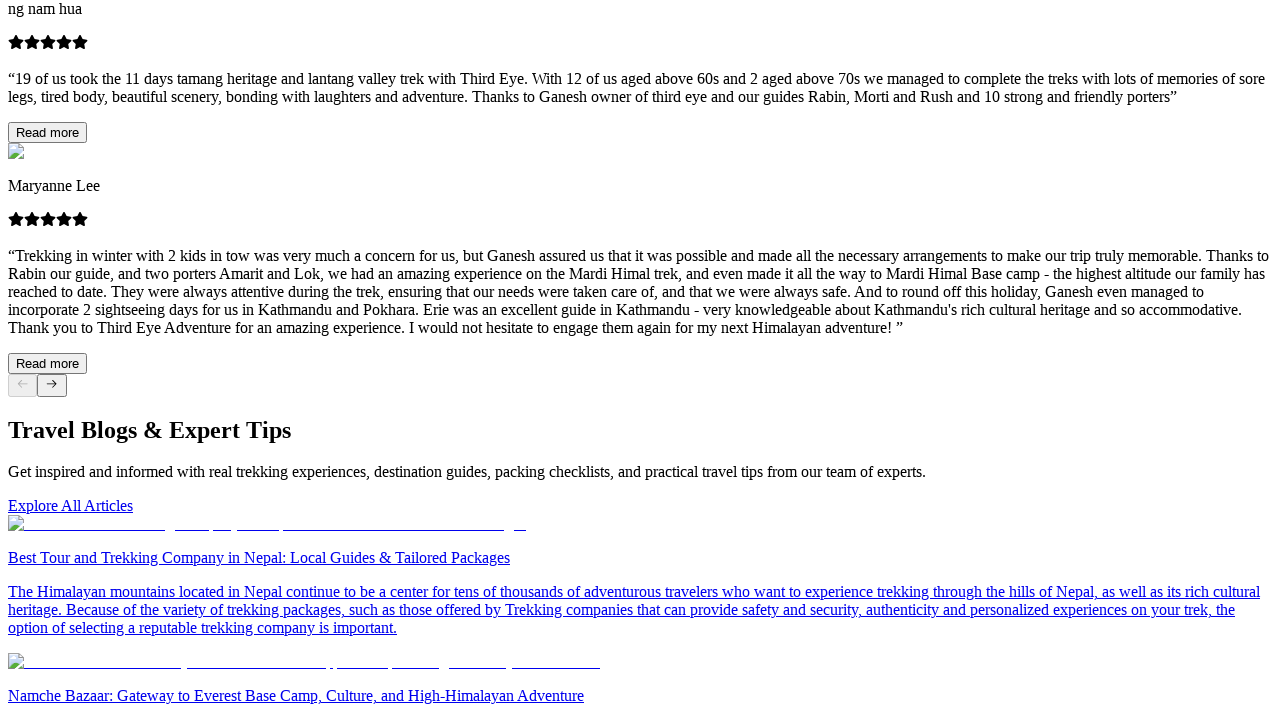

Scrolled down by 300 pixels
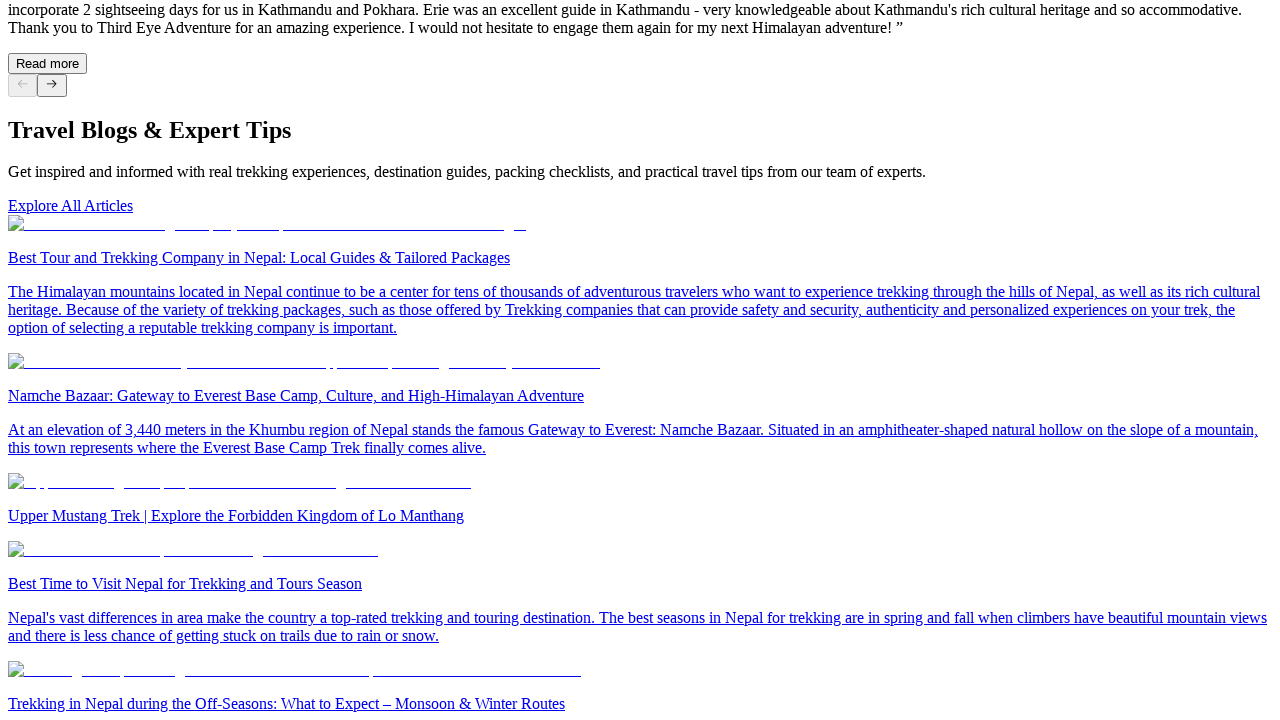

Waited 1000ms after scrolling
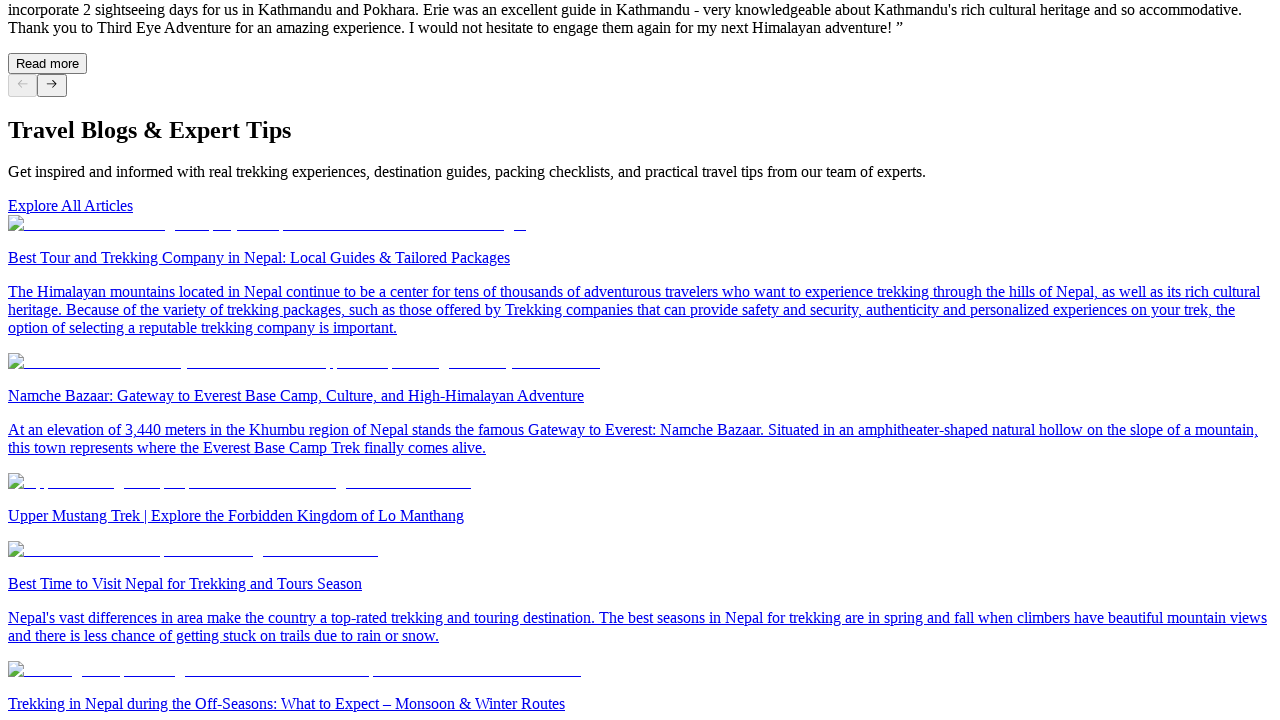

Scrolled down by 300 pixels
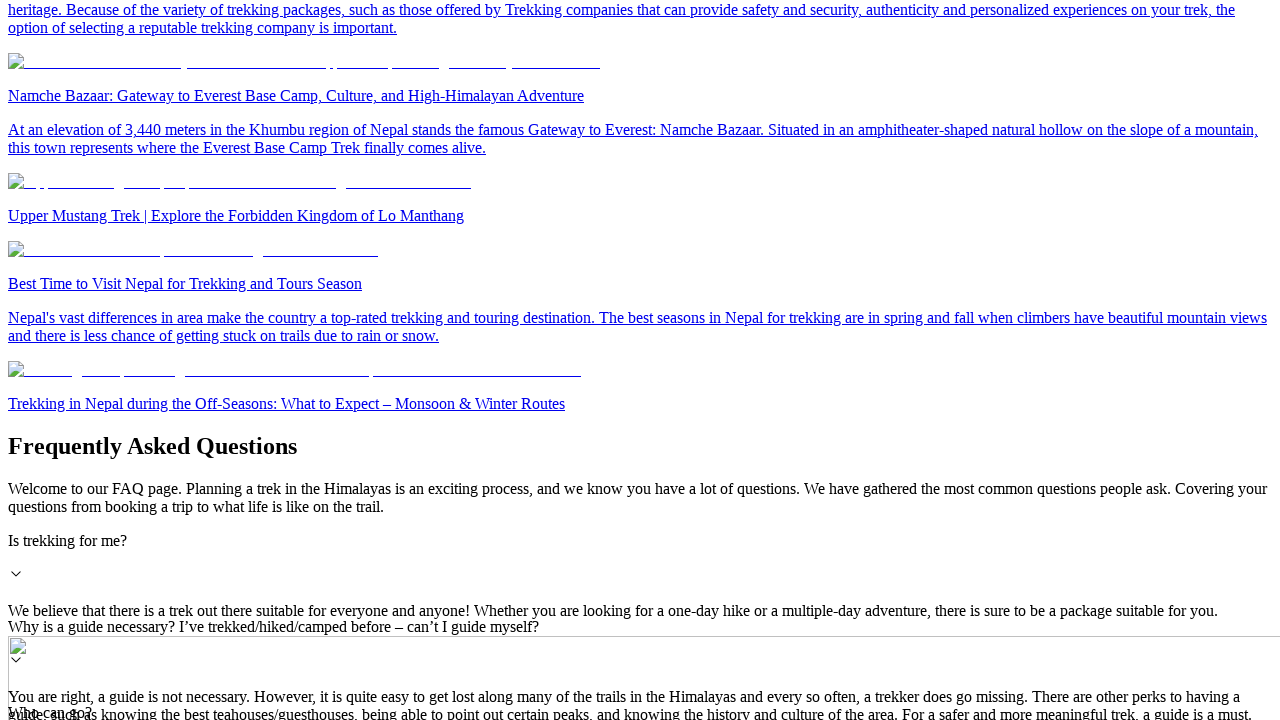

Waited 1000ms after scrolling
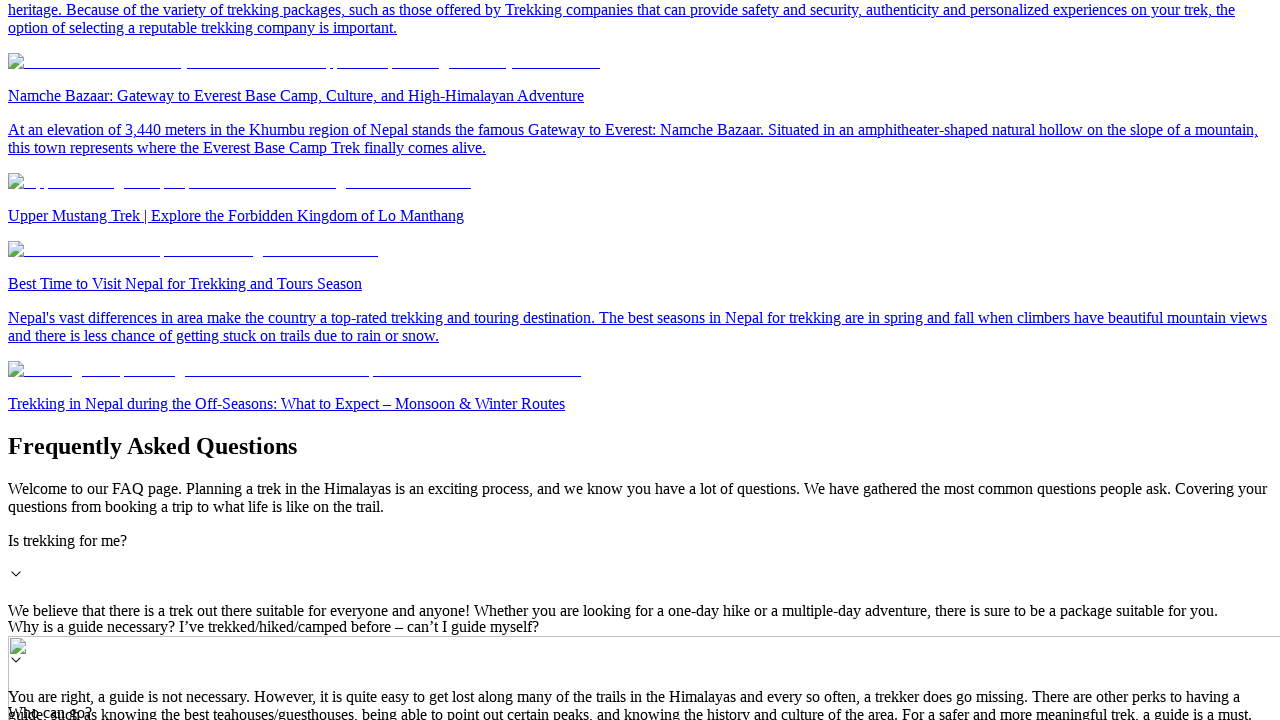

Scrolled down by 300 pixels
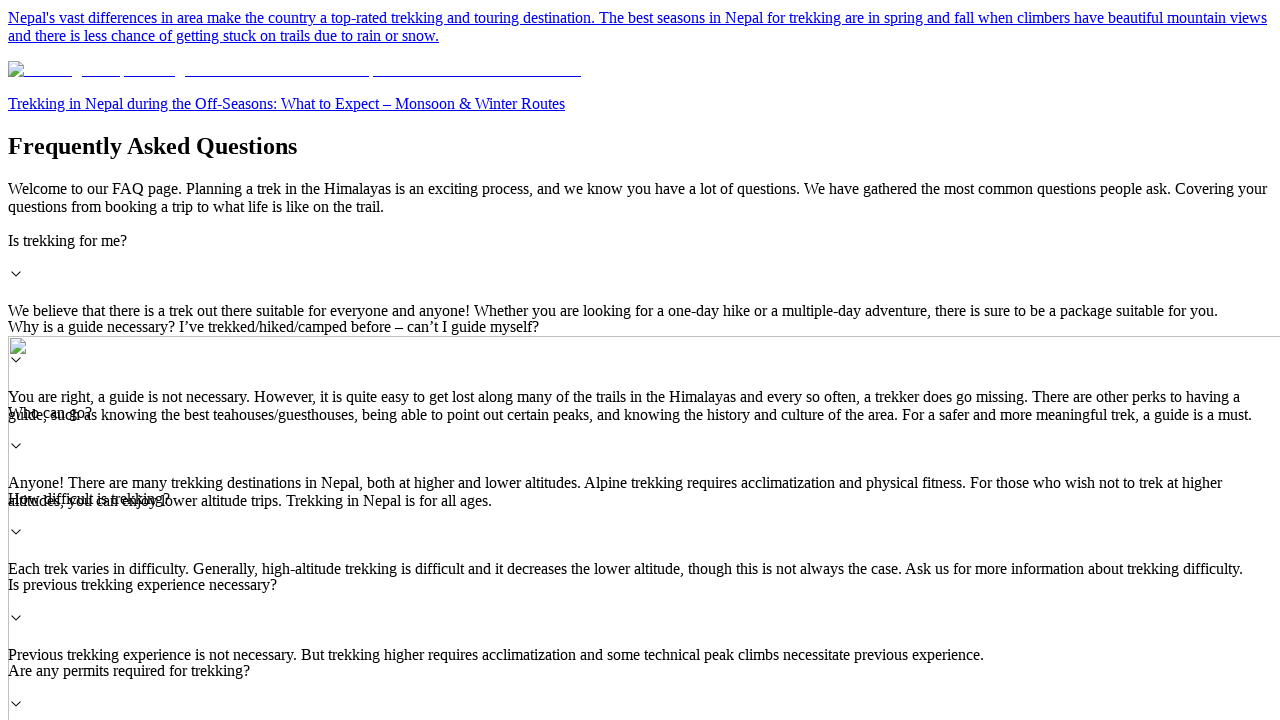

Waited 1000ms after scrolling
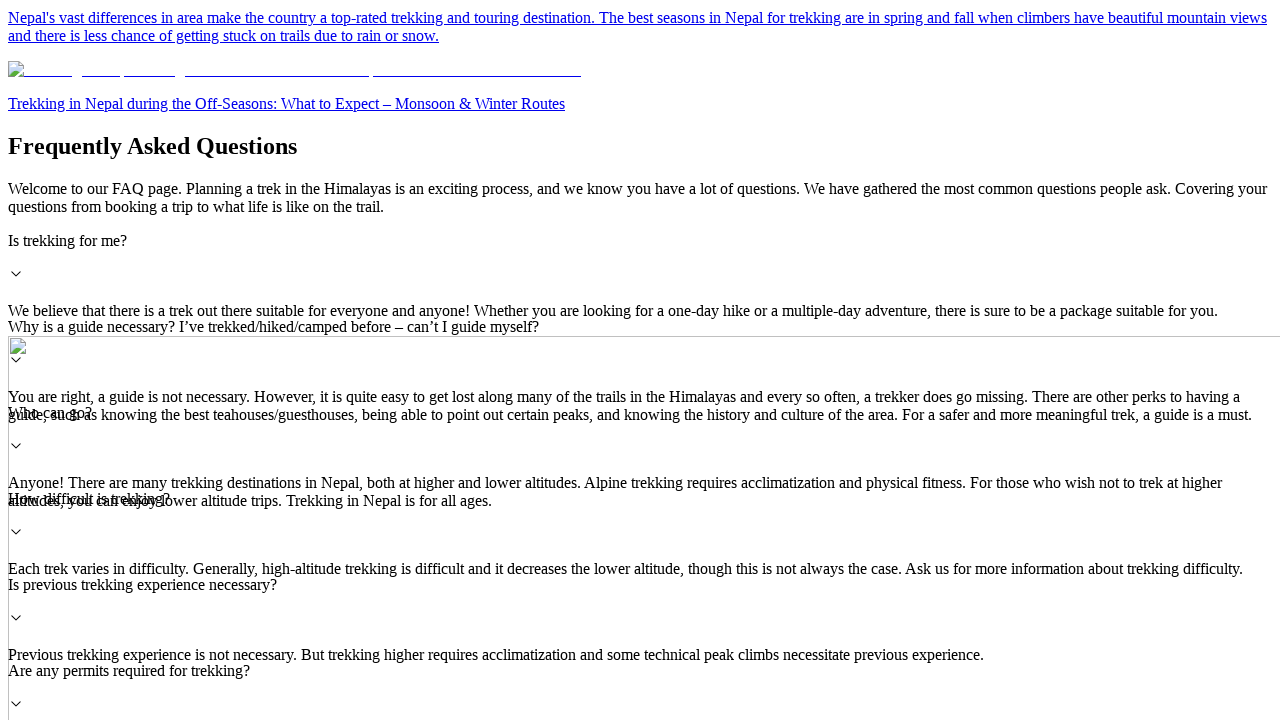

Scrolled down by 300 pixels
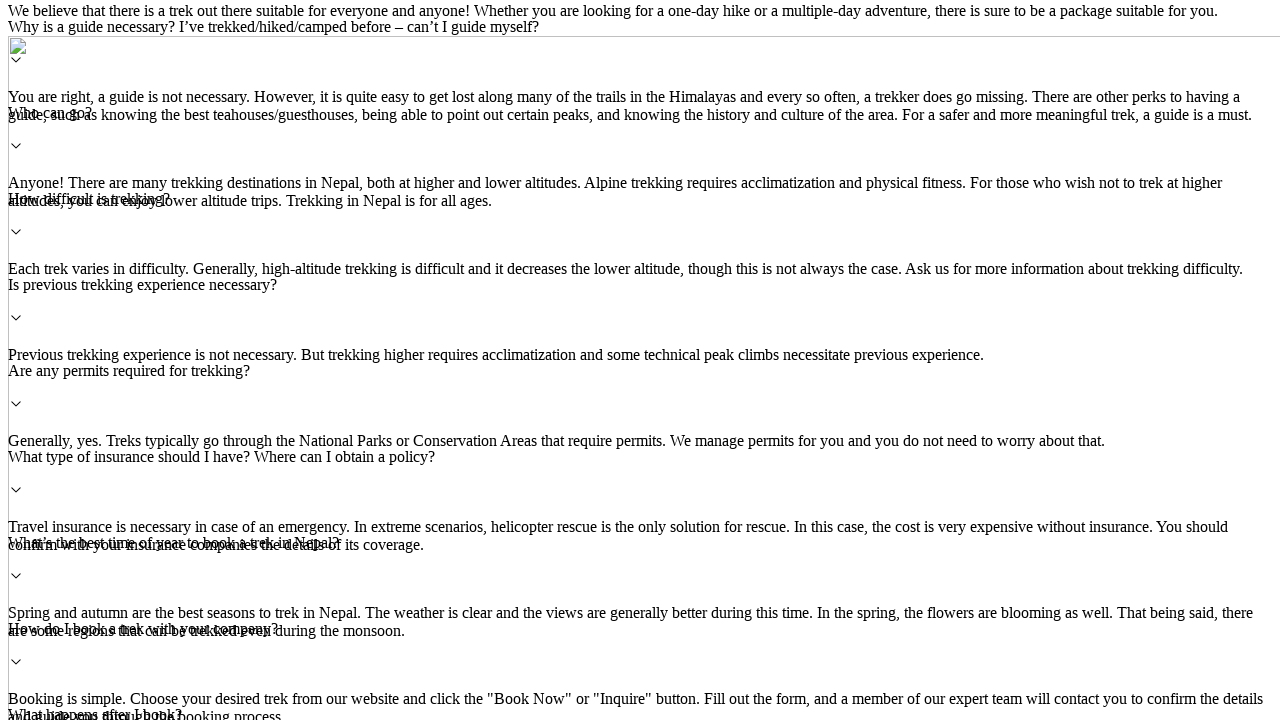

Waited 1000ms after scrolling
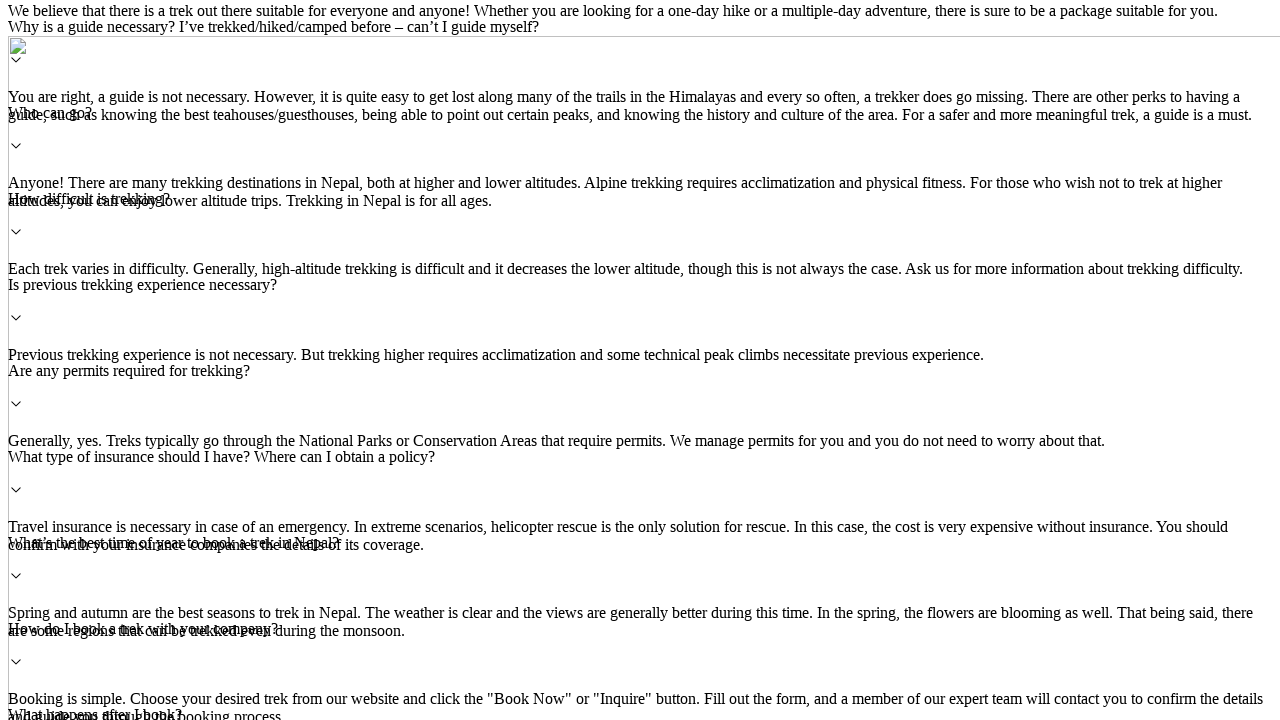

Scrolled down by 300 pixels
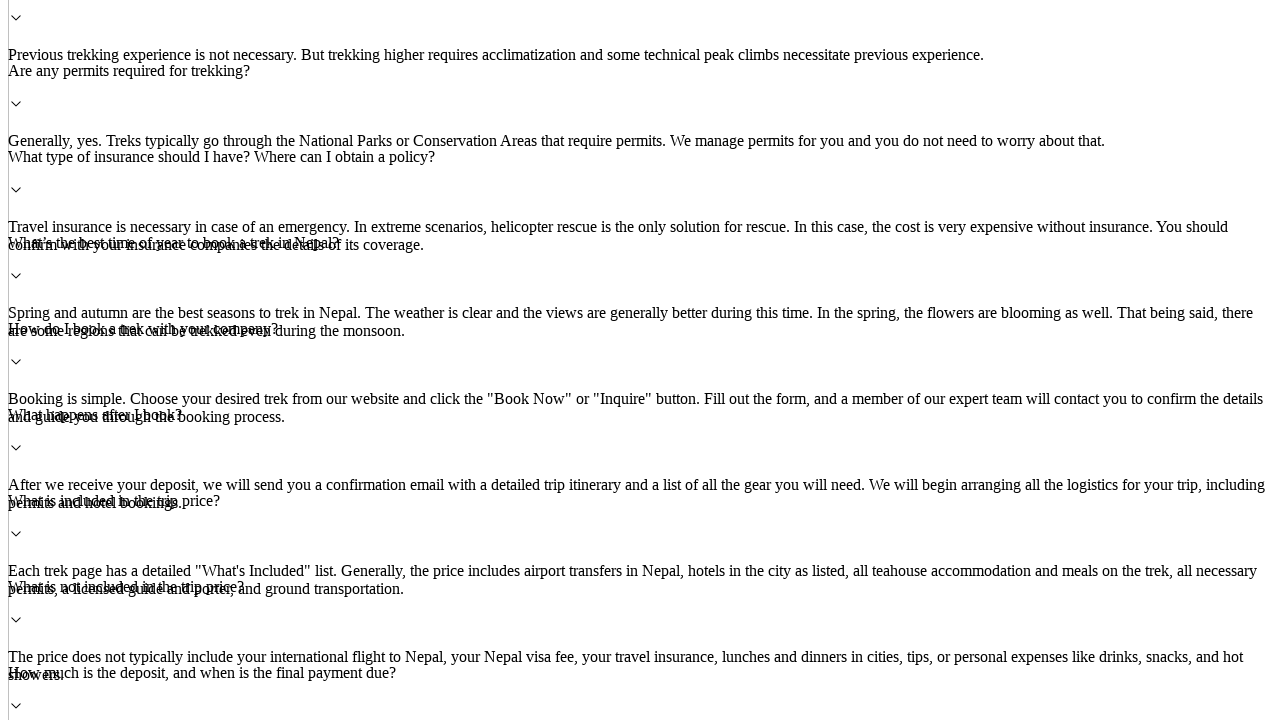

Waited 1000ms after scrolling
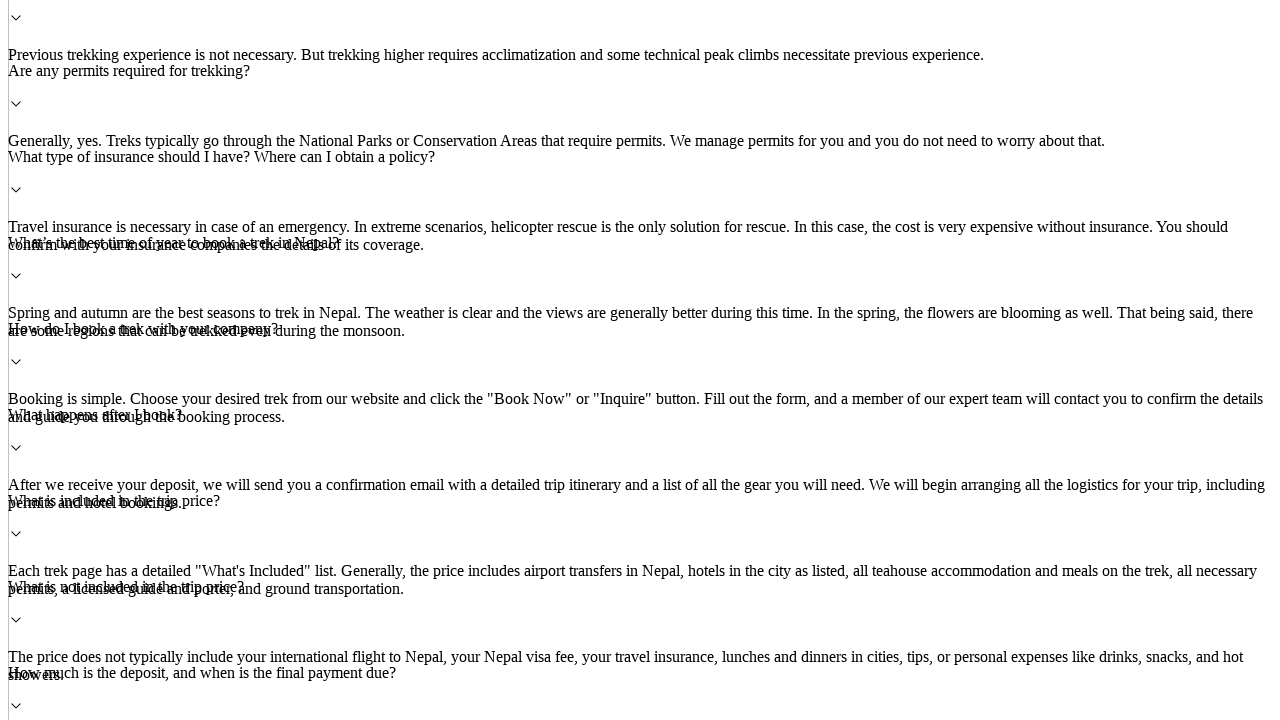

Scrolled down by 300 pixels
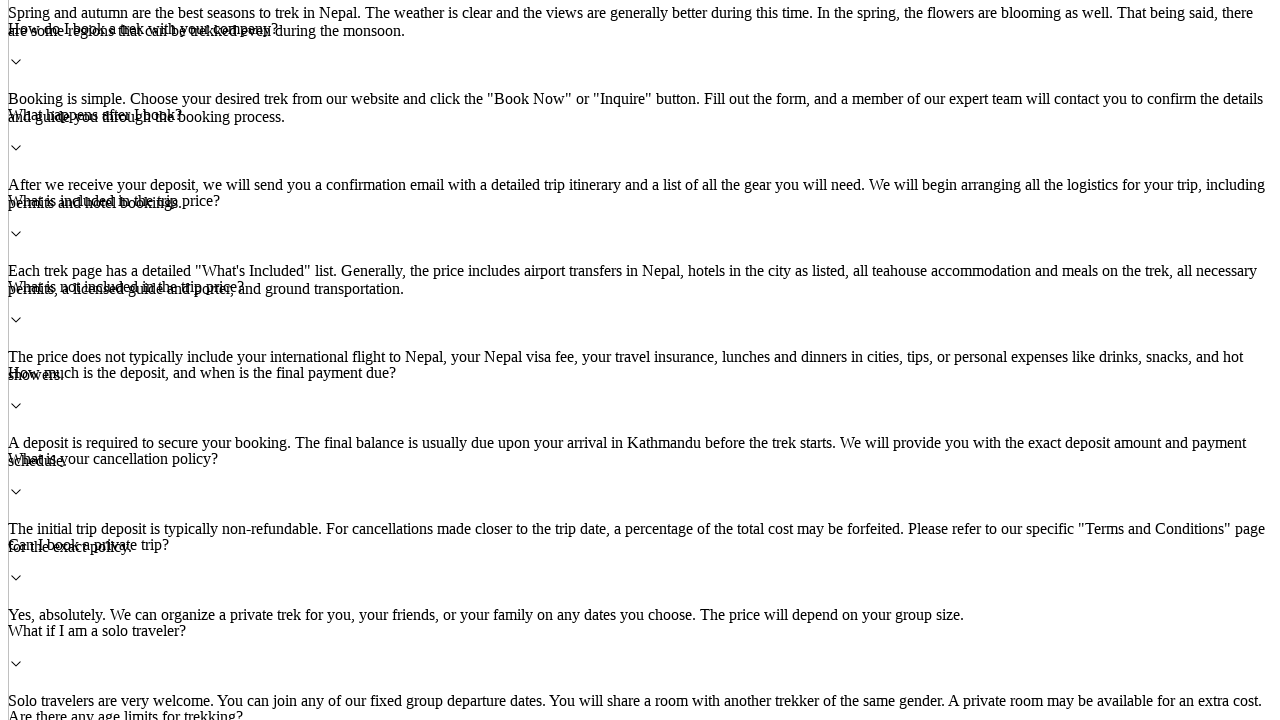

Waited 1000ms after scrolling
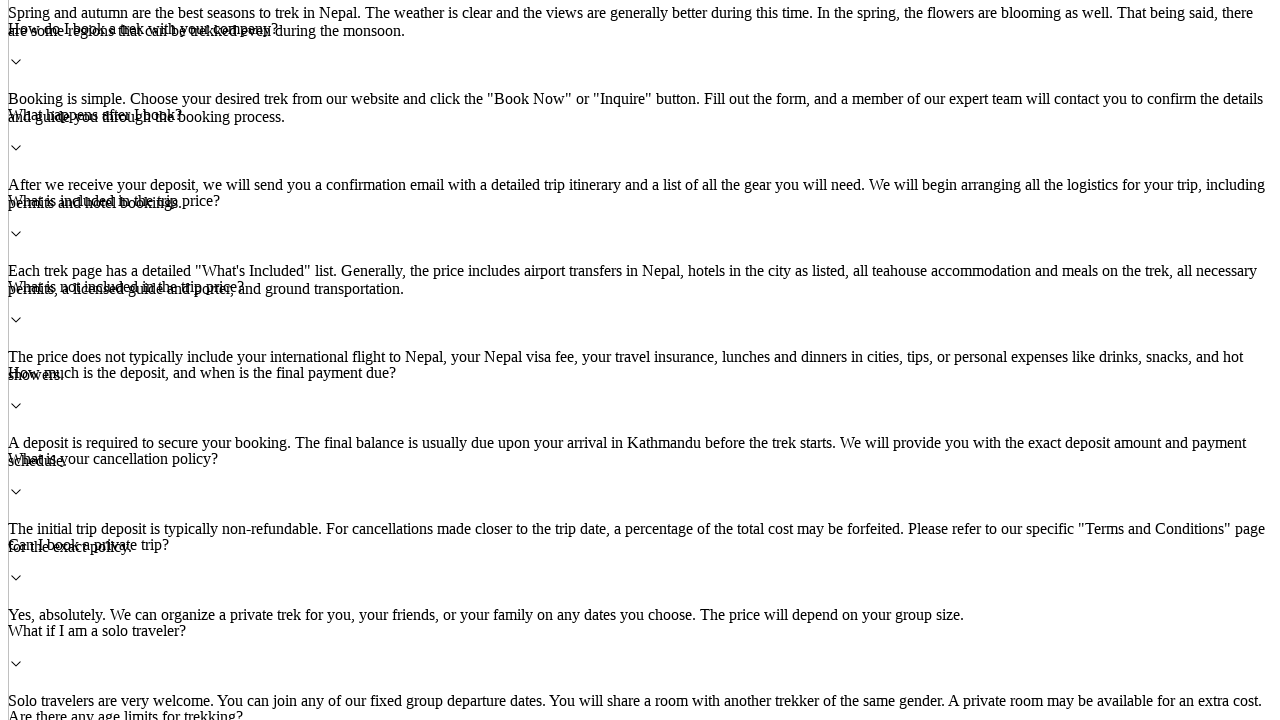

Scrolled down by 300 pixels
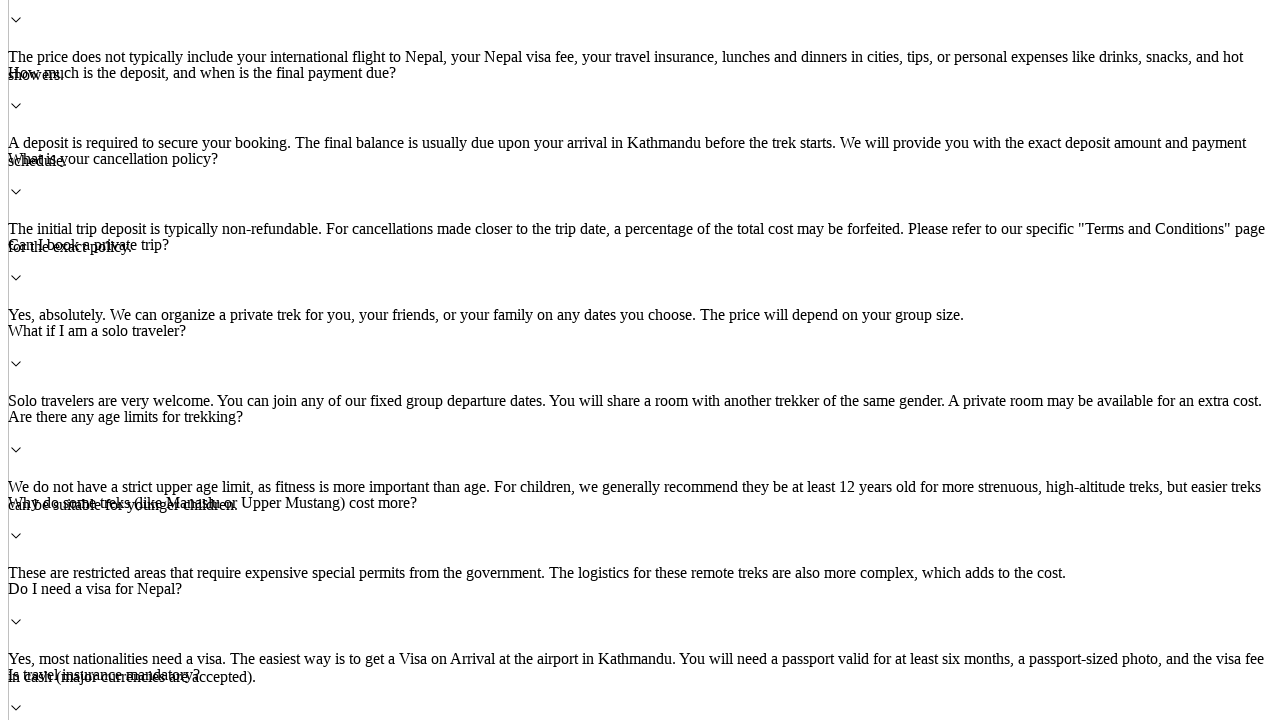

Waited 1000ms after scrolling
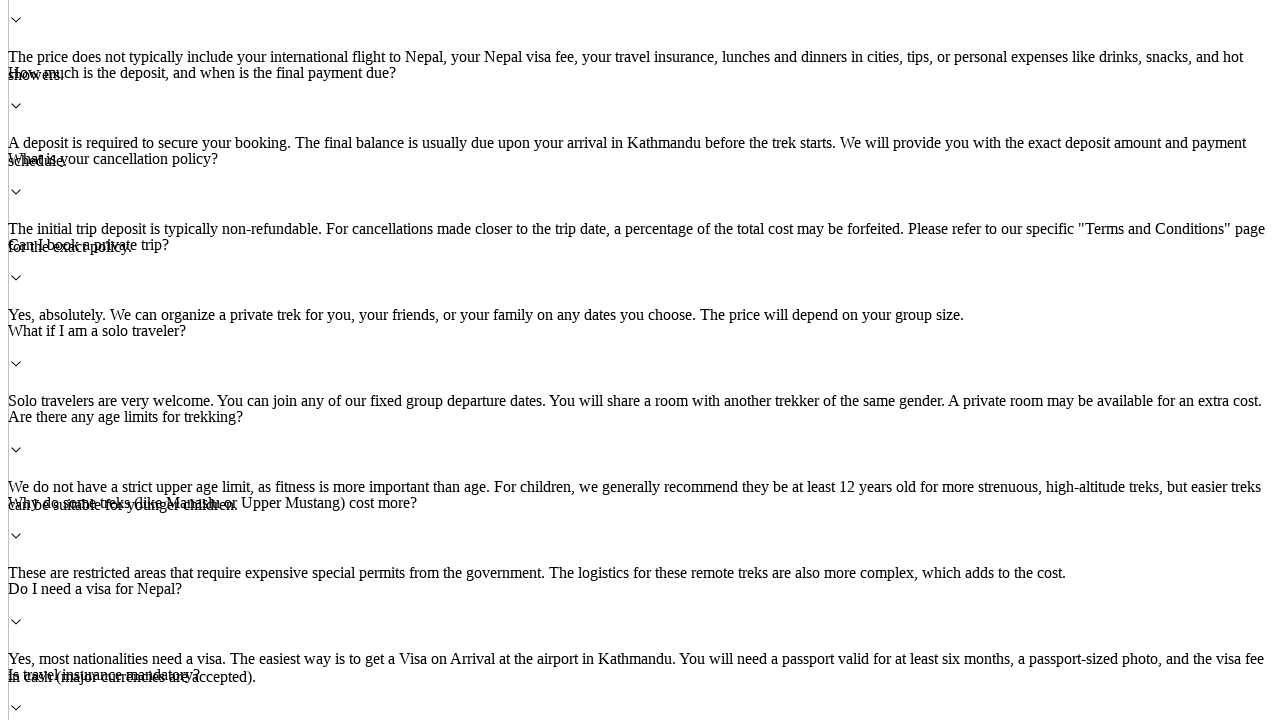

Scrolled down by 300 pixels
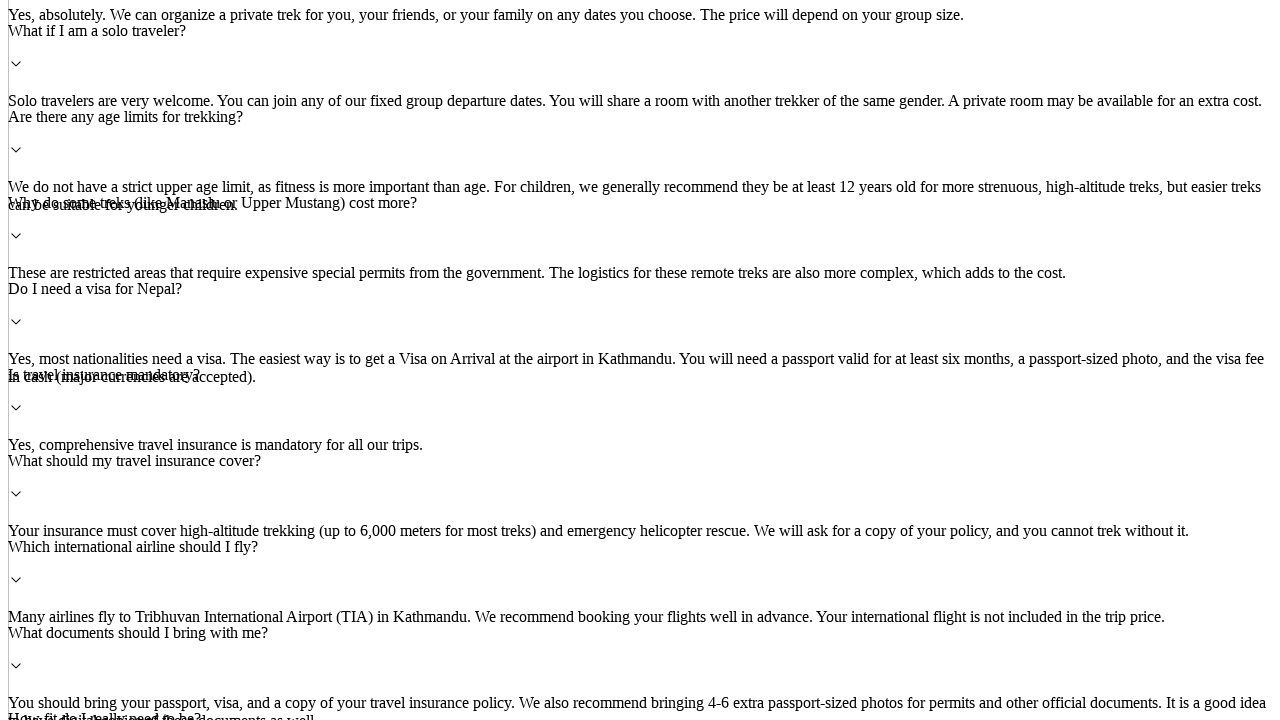

Waited 1000ms after scrolling
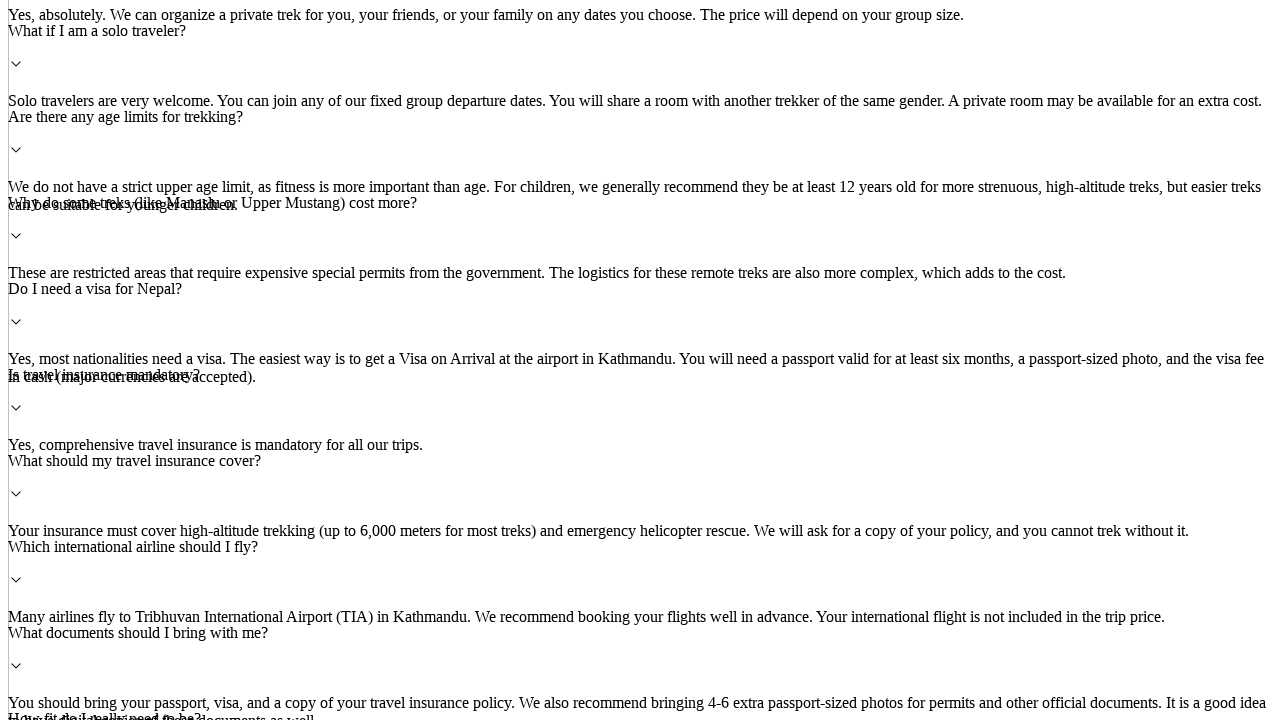

Scrolled down by 300 pixels
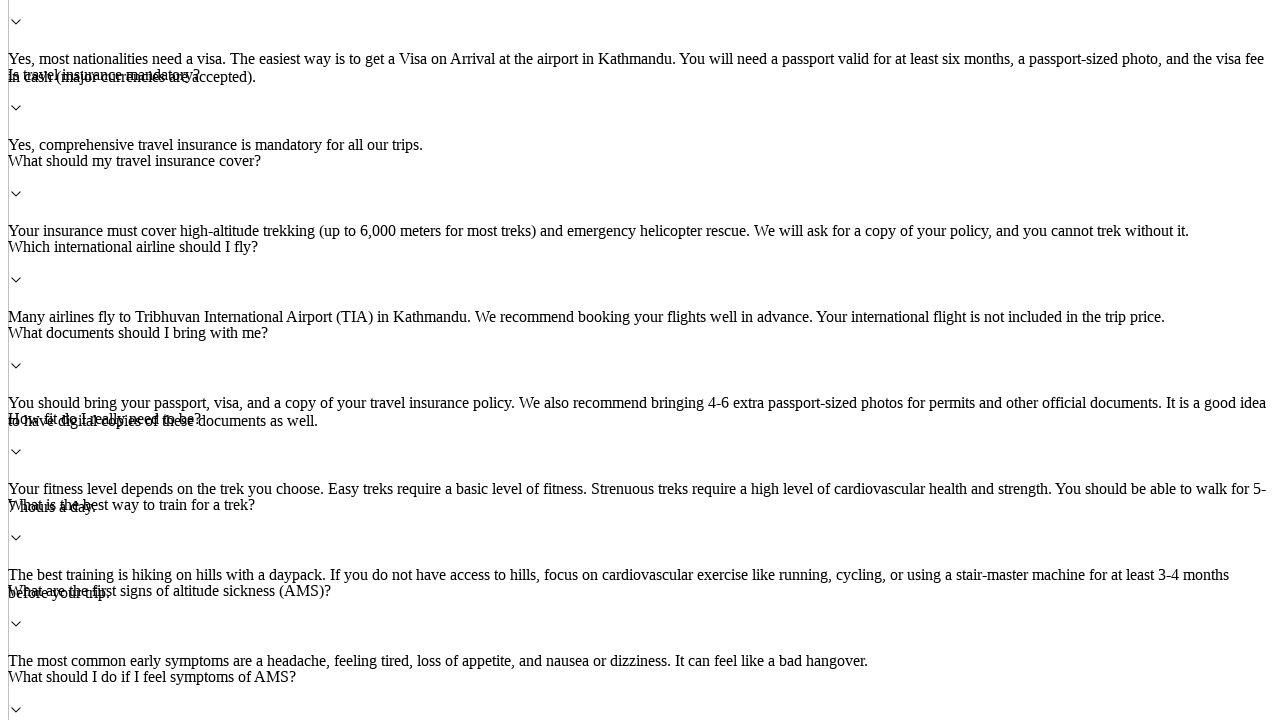

Waited 1000ms after scrolling
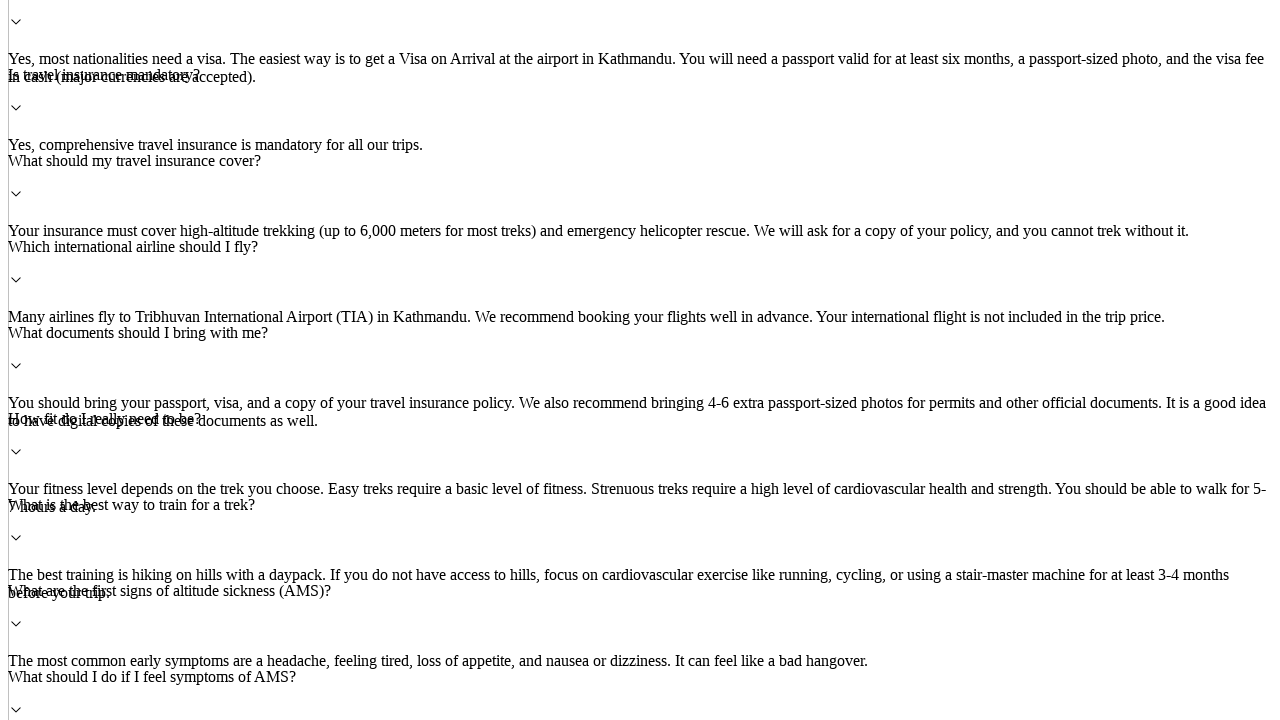

Scrolled down by 300 pixels
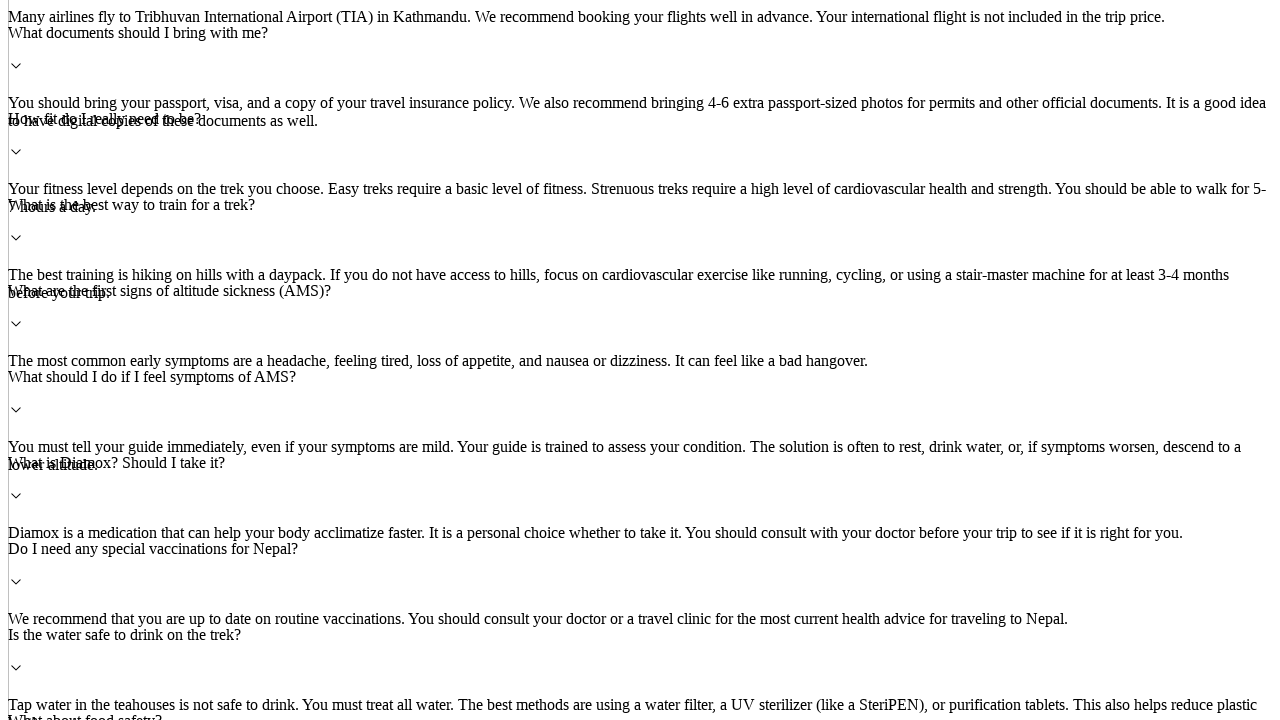

Waited 1000ms after scrolling
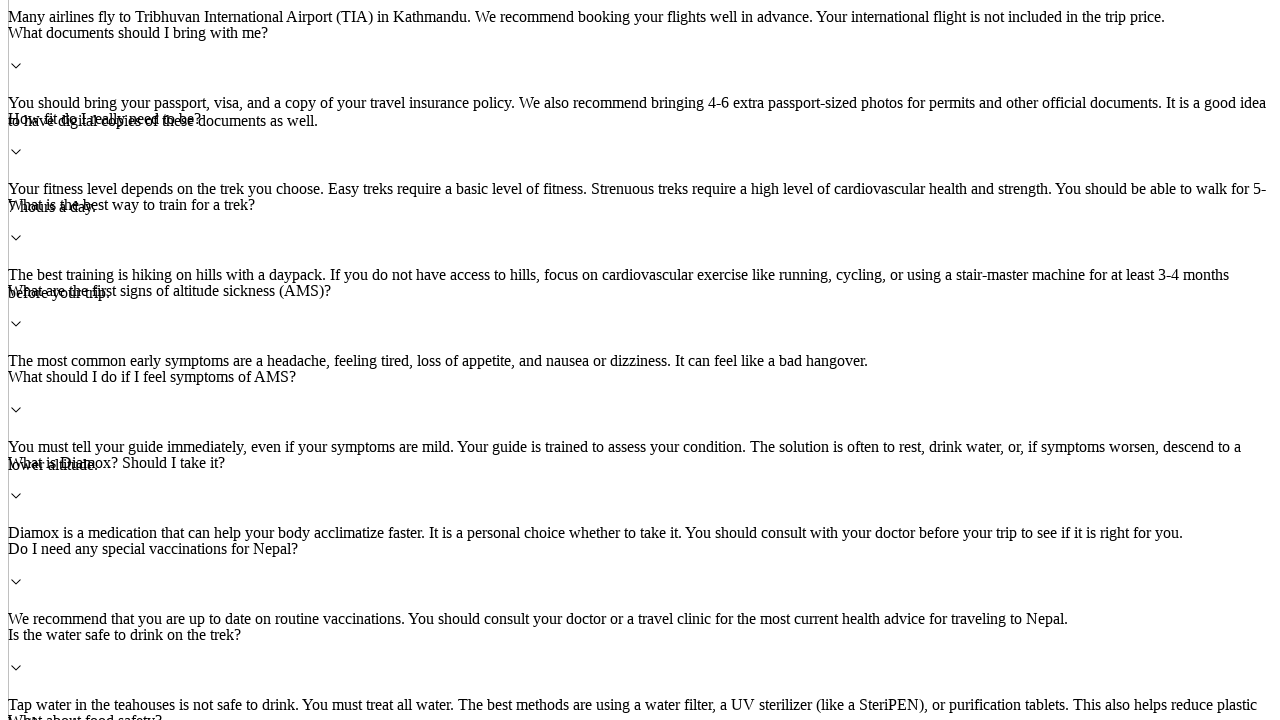

Scrolled down by 300 pixels
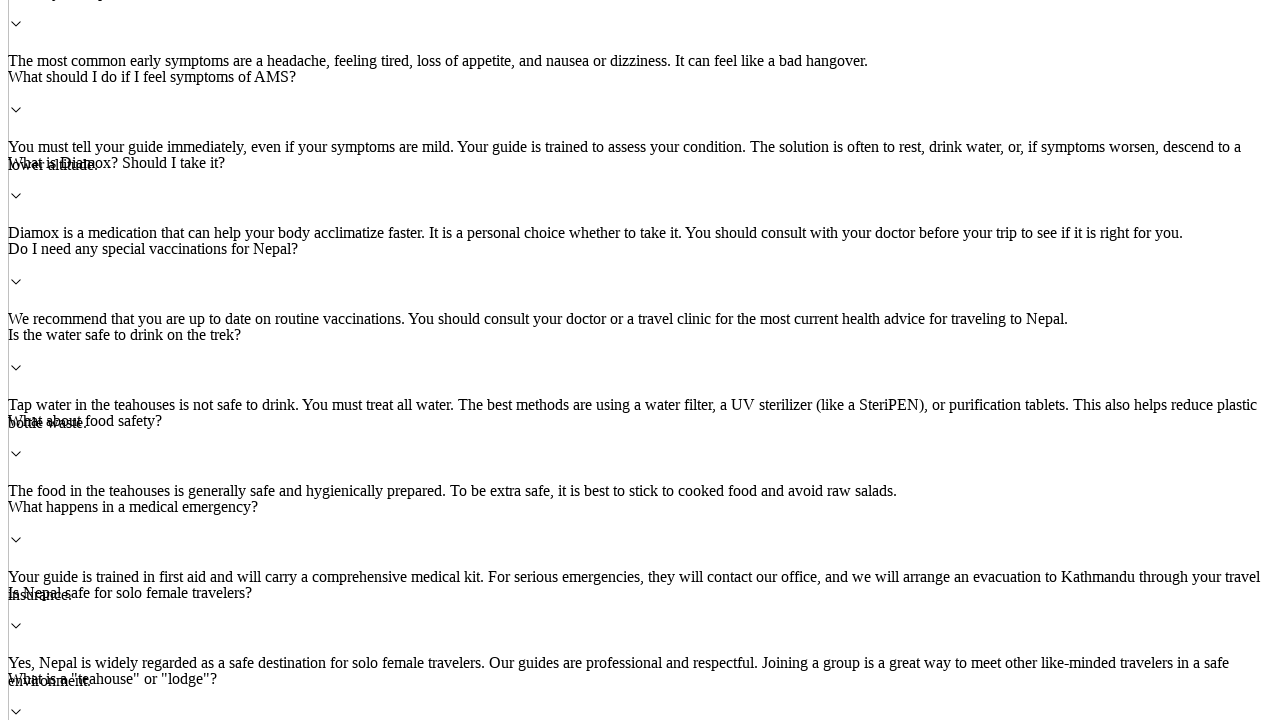

Waited 1000ms after scrolling
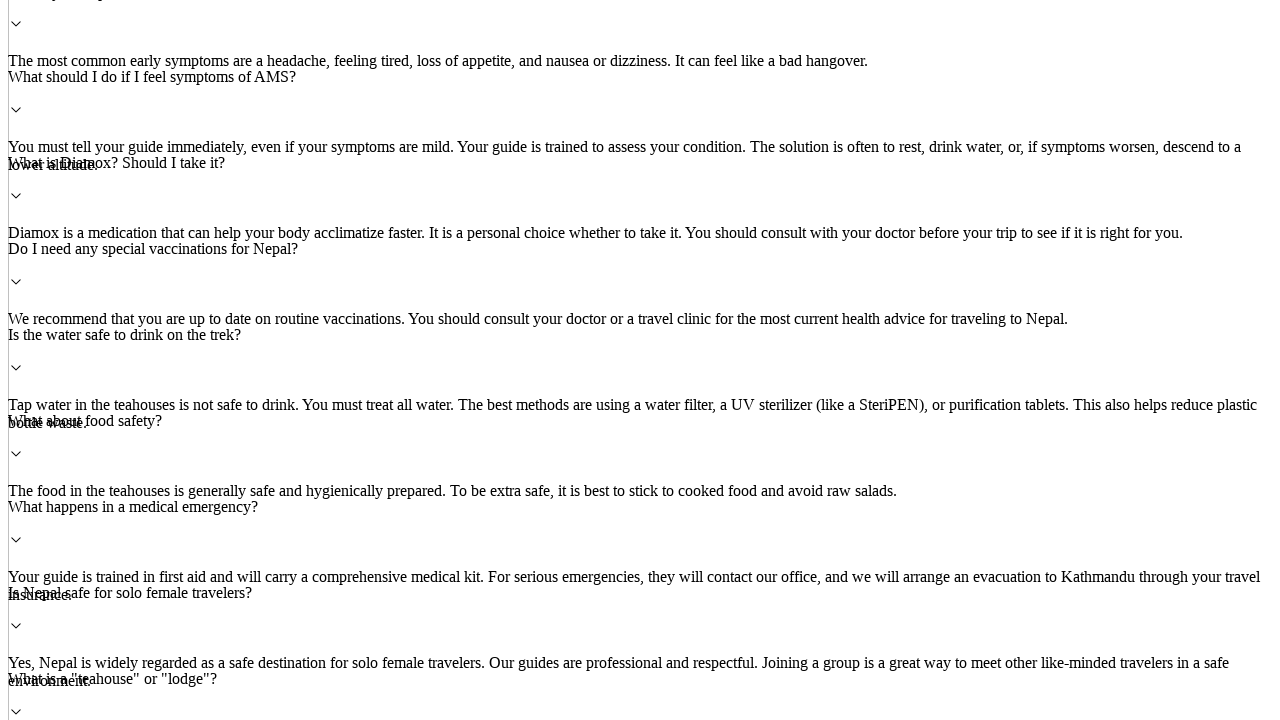

Scrolled down by 300 pixels
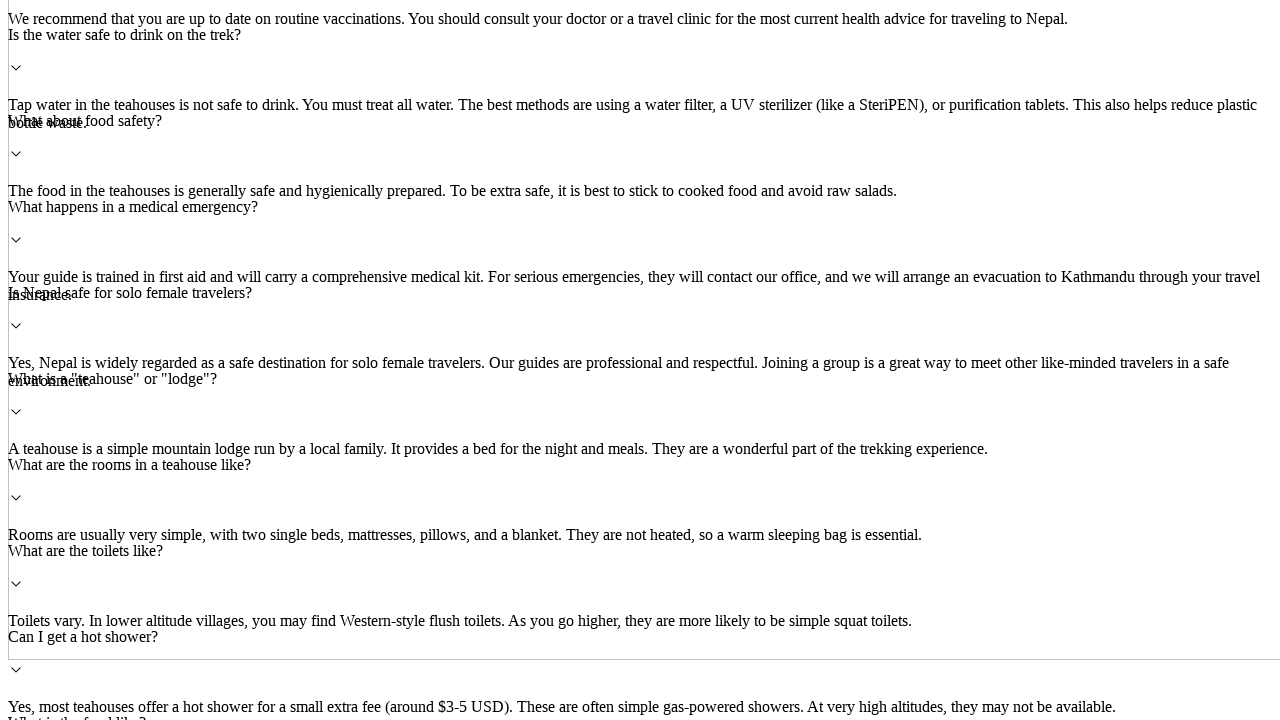

Waited 1000ms after scrolling
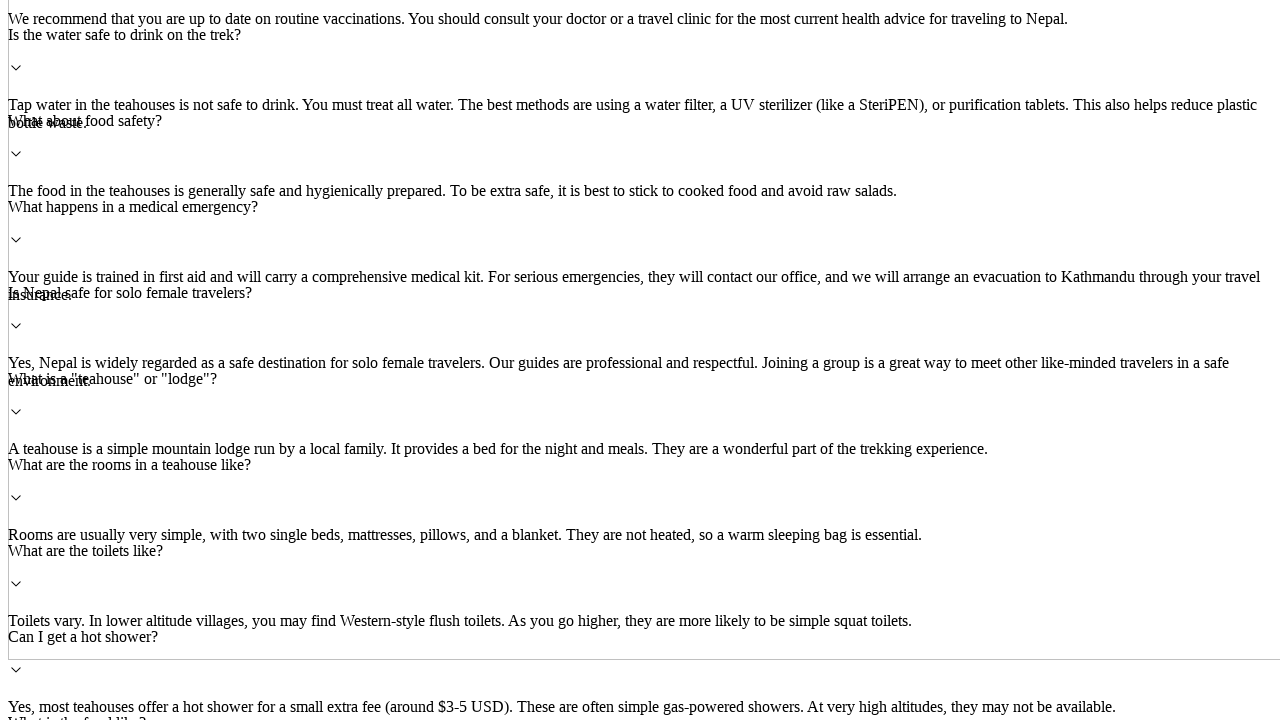

Scrolled down by 300 pixels
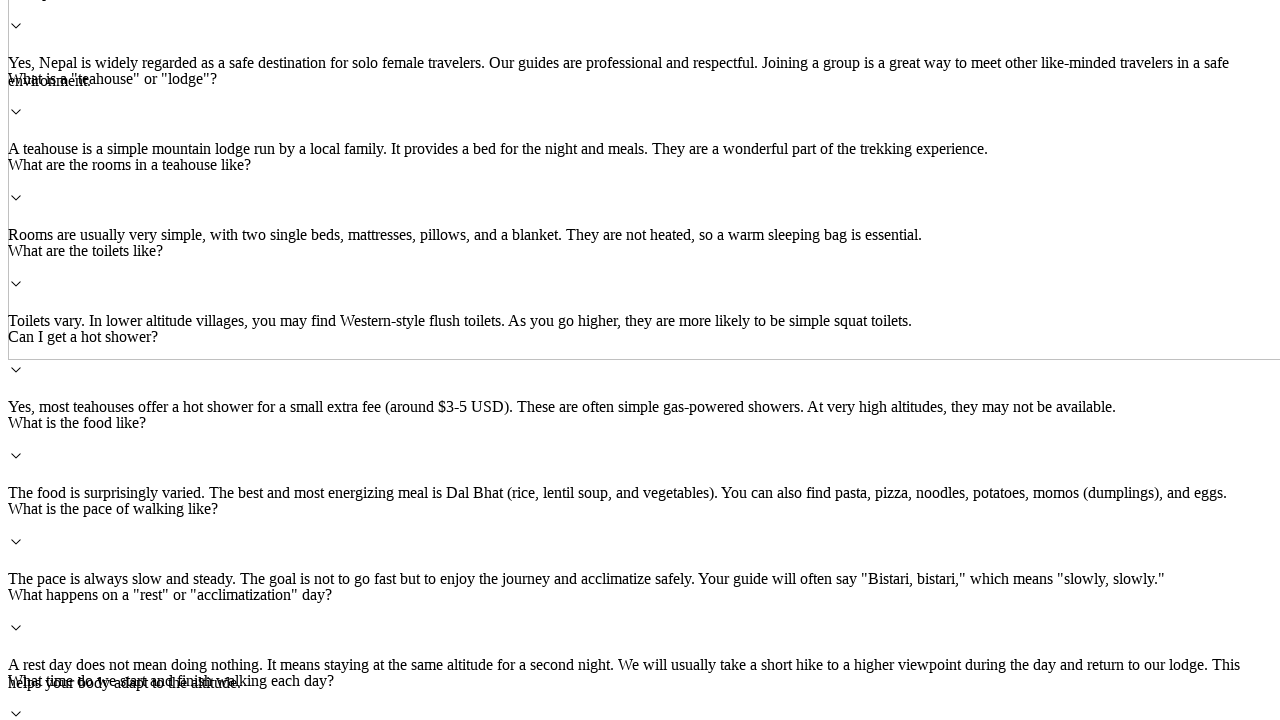

Waited 1000ms after scrolling
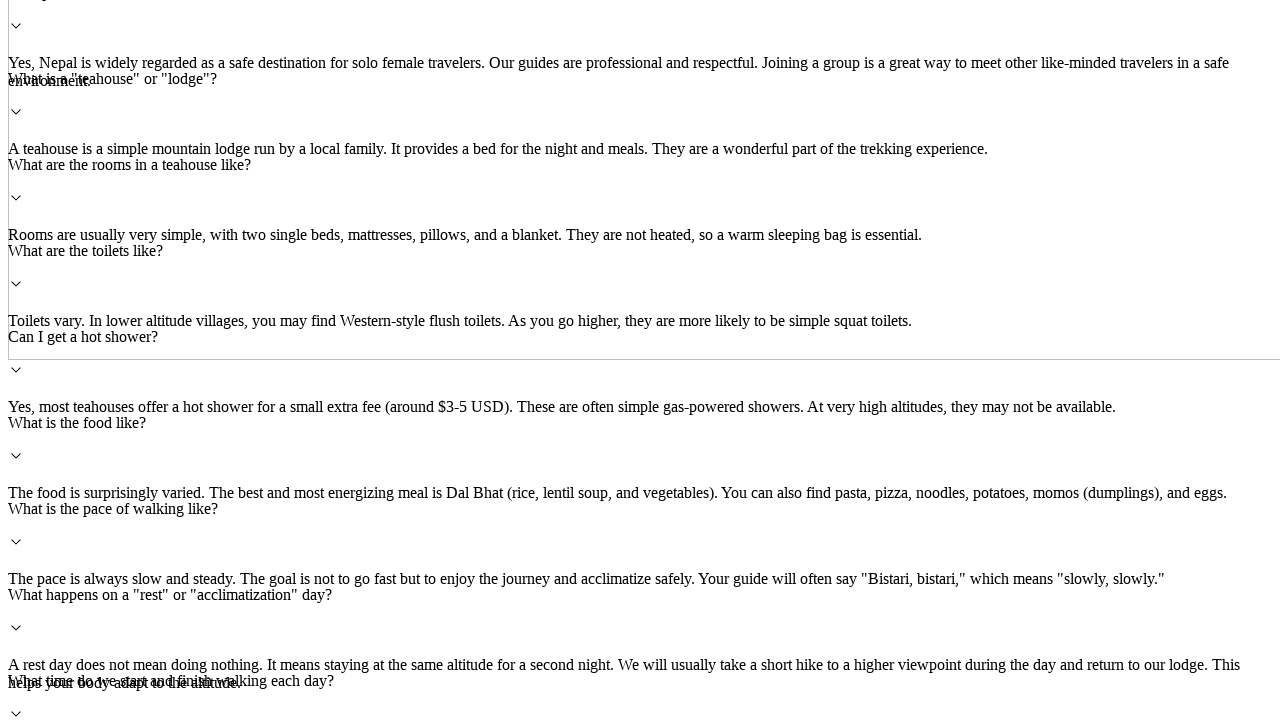

Scrolled down by 300 pixels
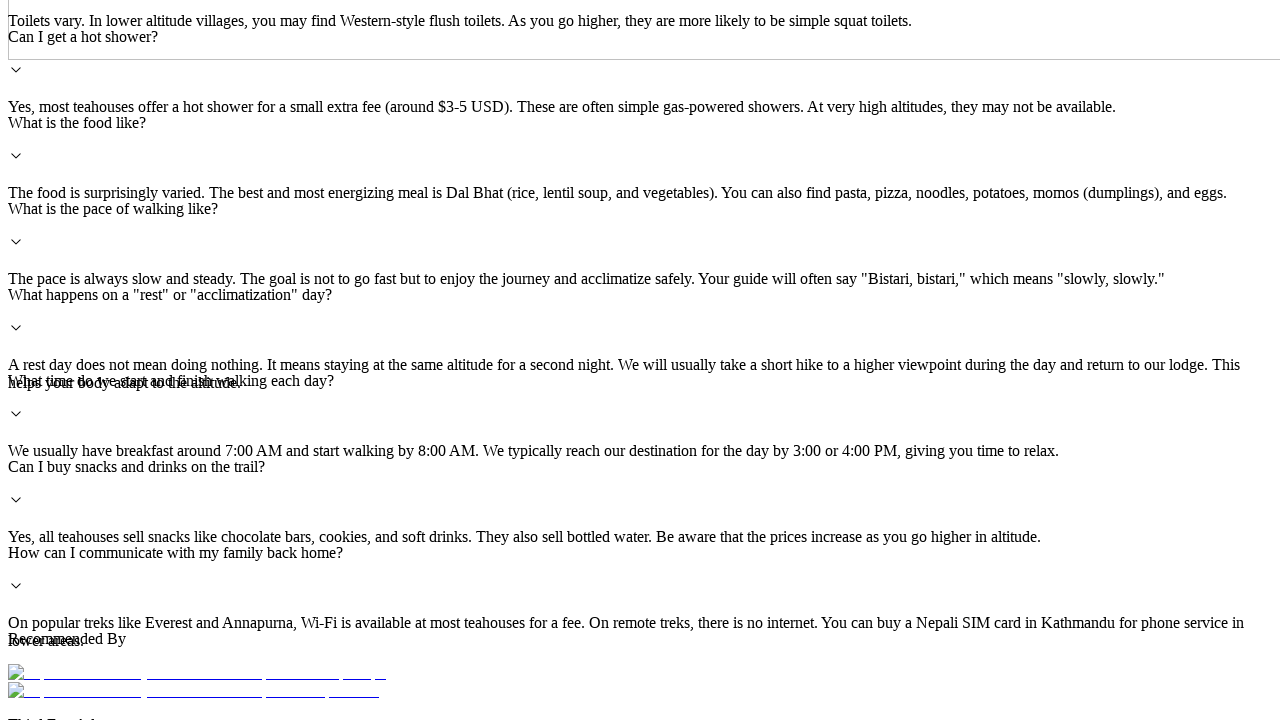

Waited 1000ms after scrolling
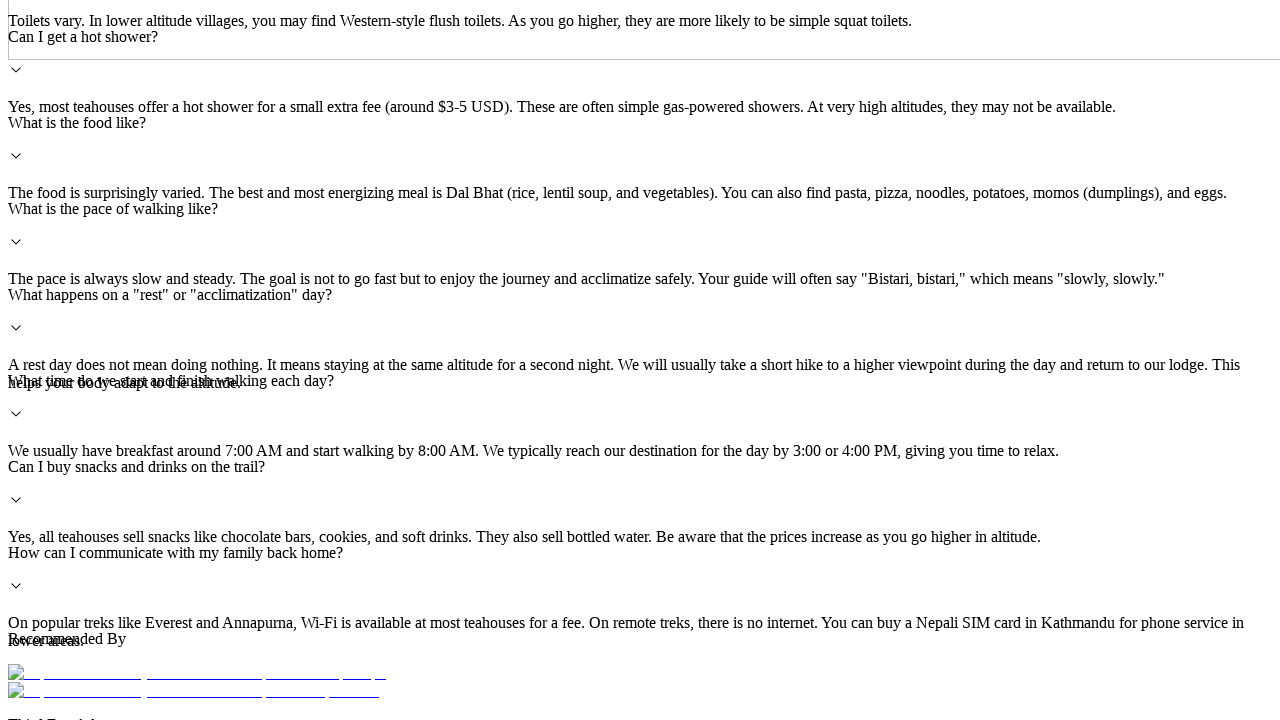

Scrolled down by 300 pixels
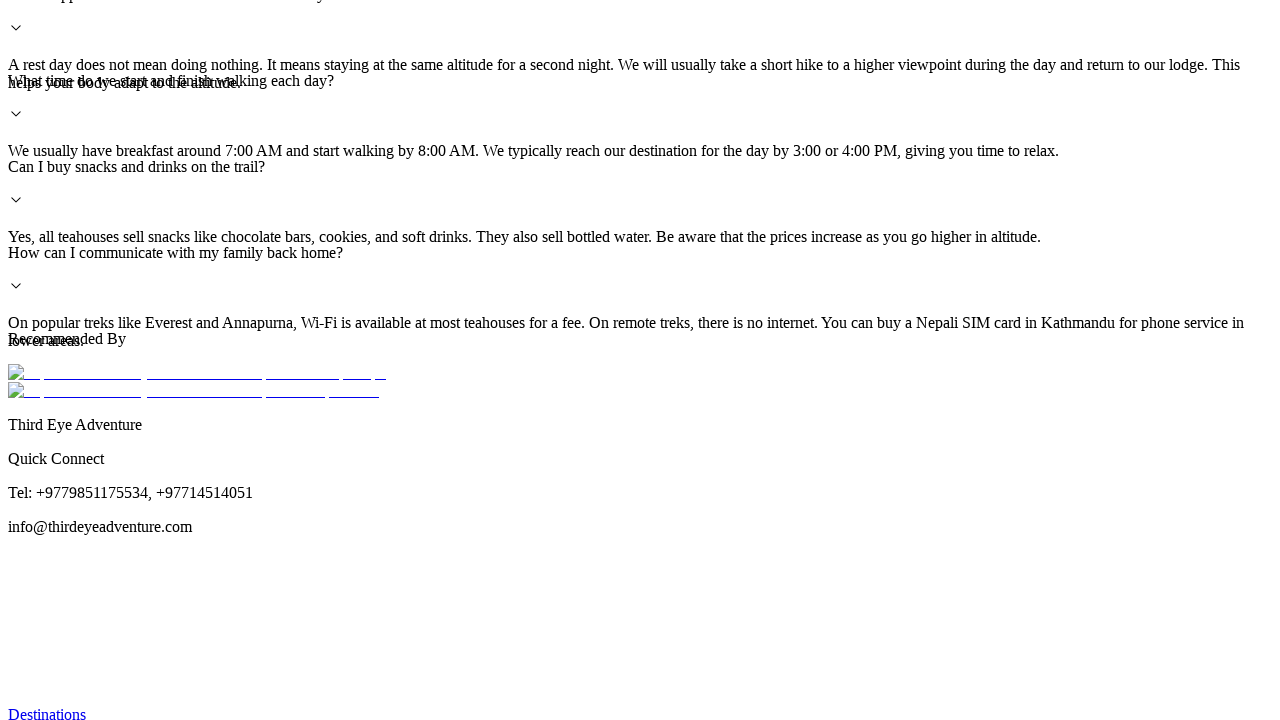

Waited 1000ms after scrolling
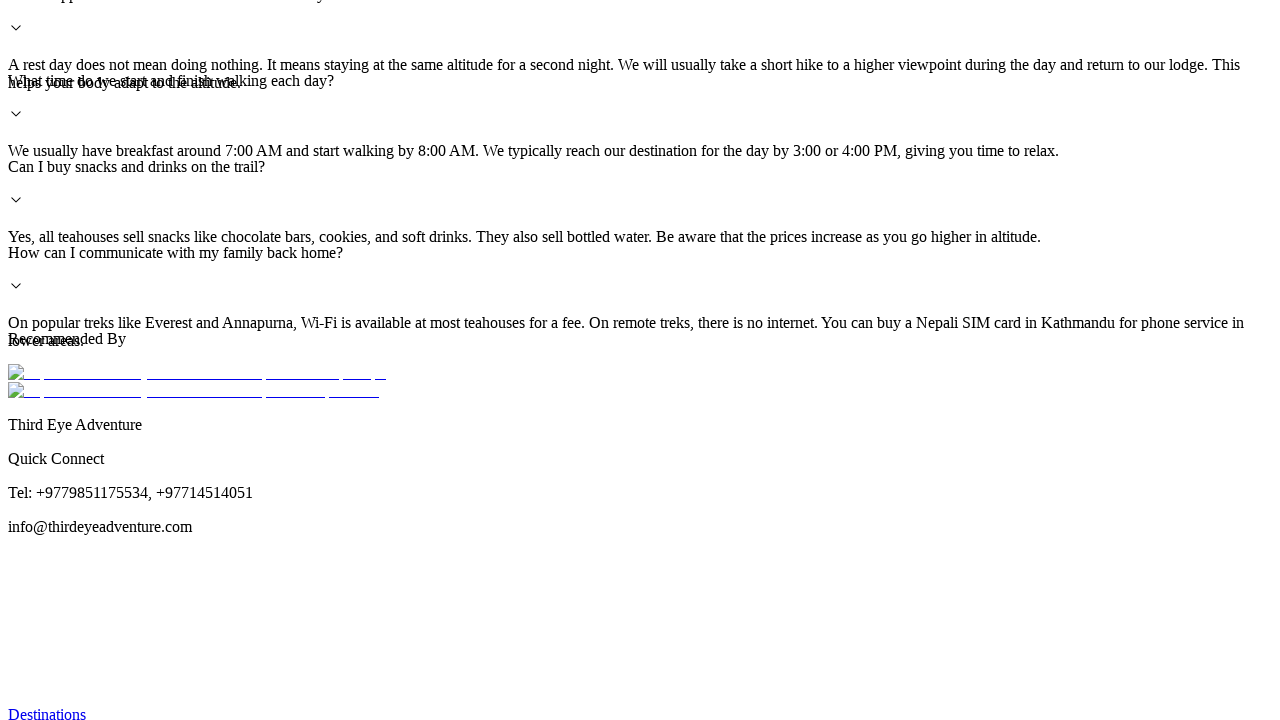

Scrolled down by 300 pixels
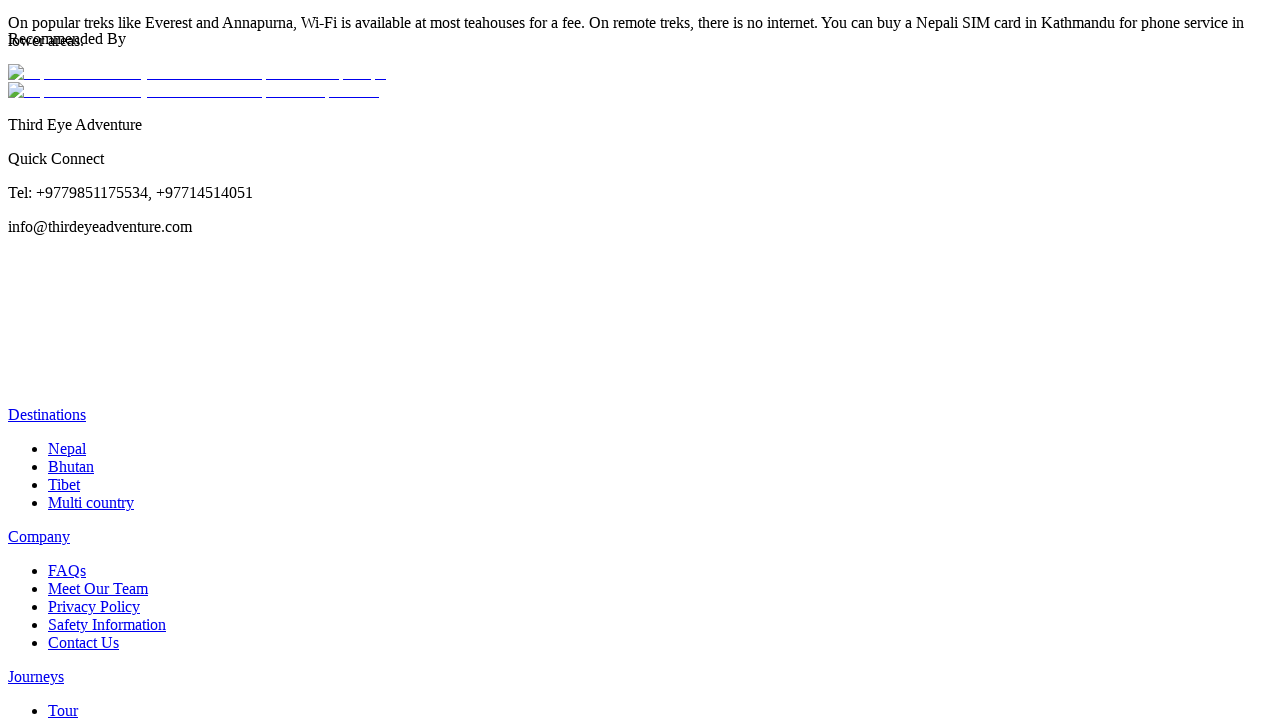

Waited 1000ms after scrolling
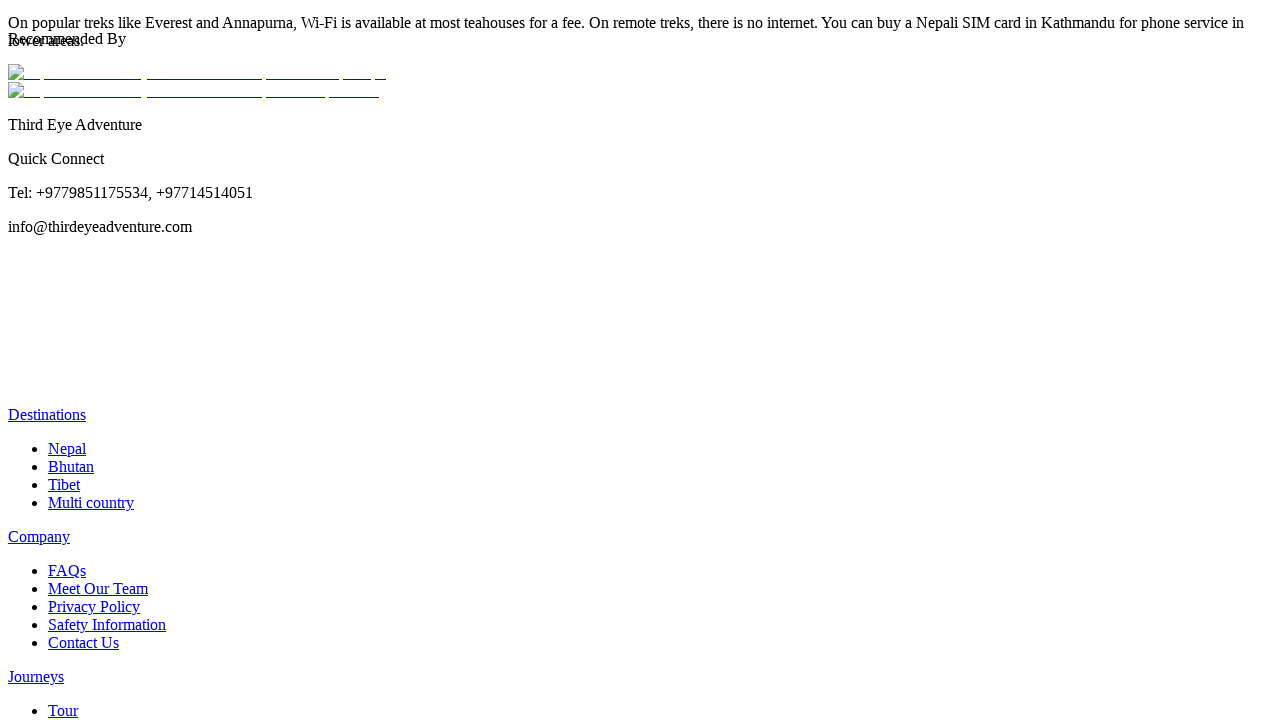

Scrolled down by 300 pixels
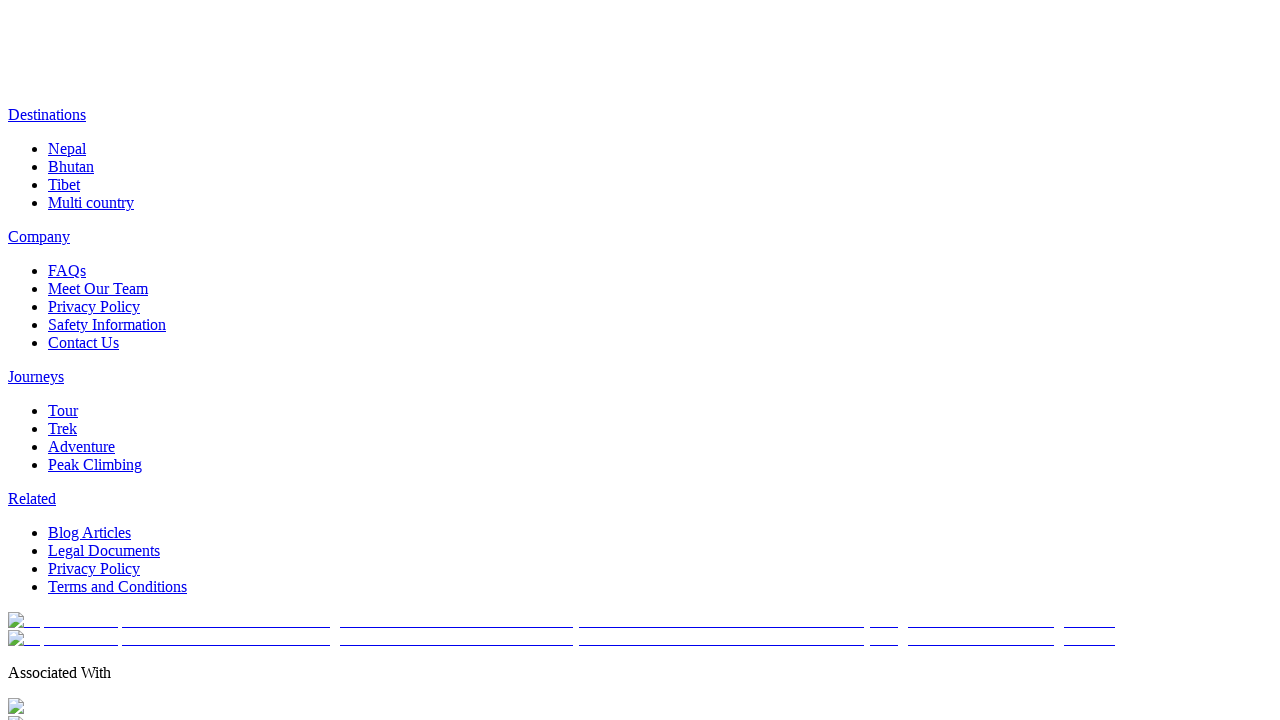

Waited 1000ms after scrolling
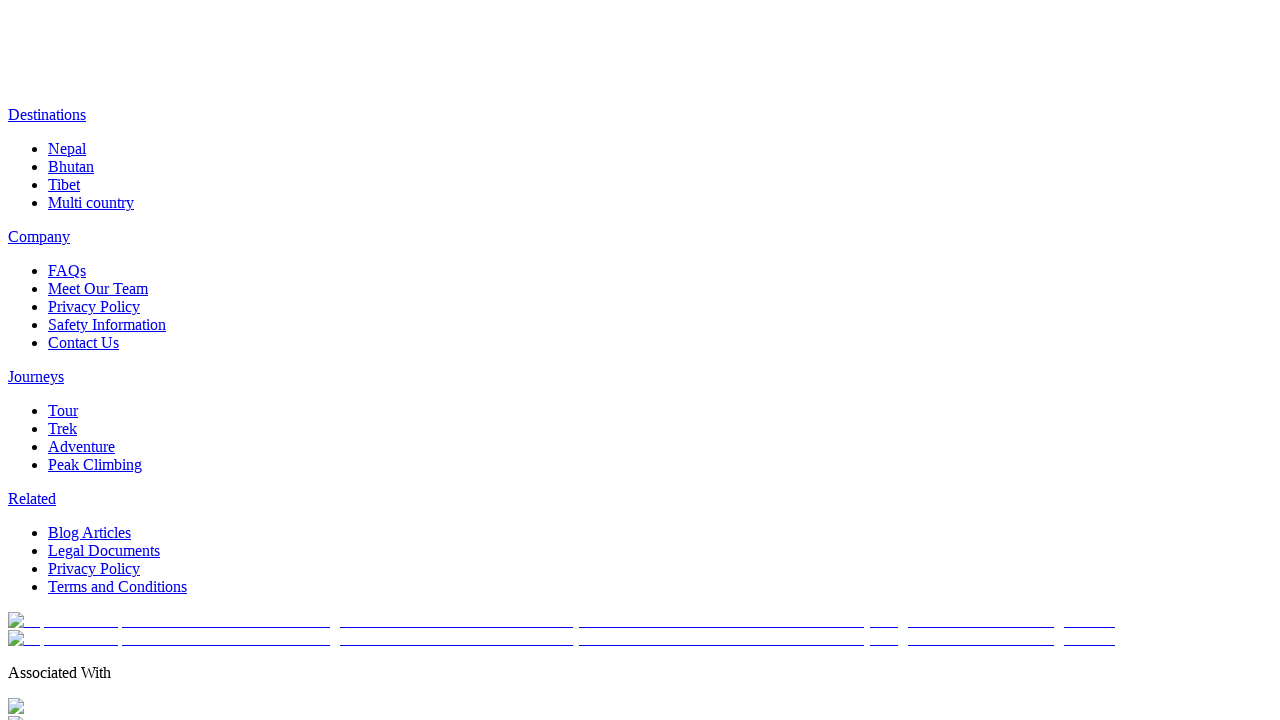

Scrolled down by 300 pixels
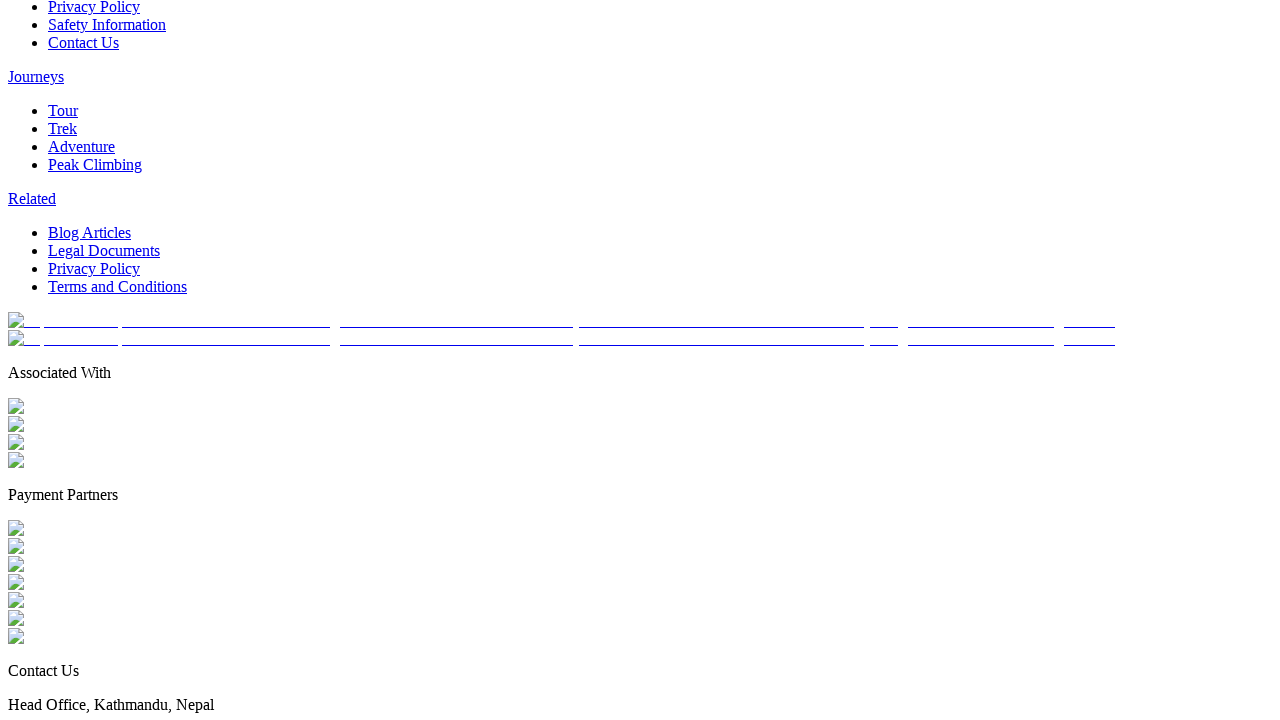

Waited 1000ms after scrolling
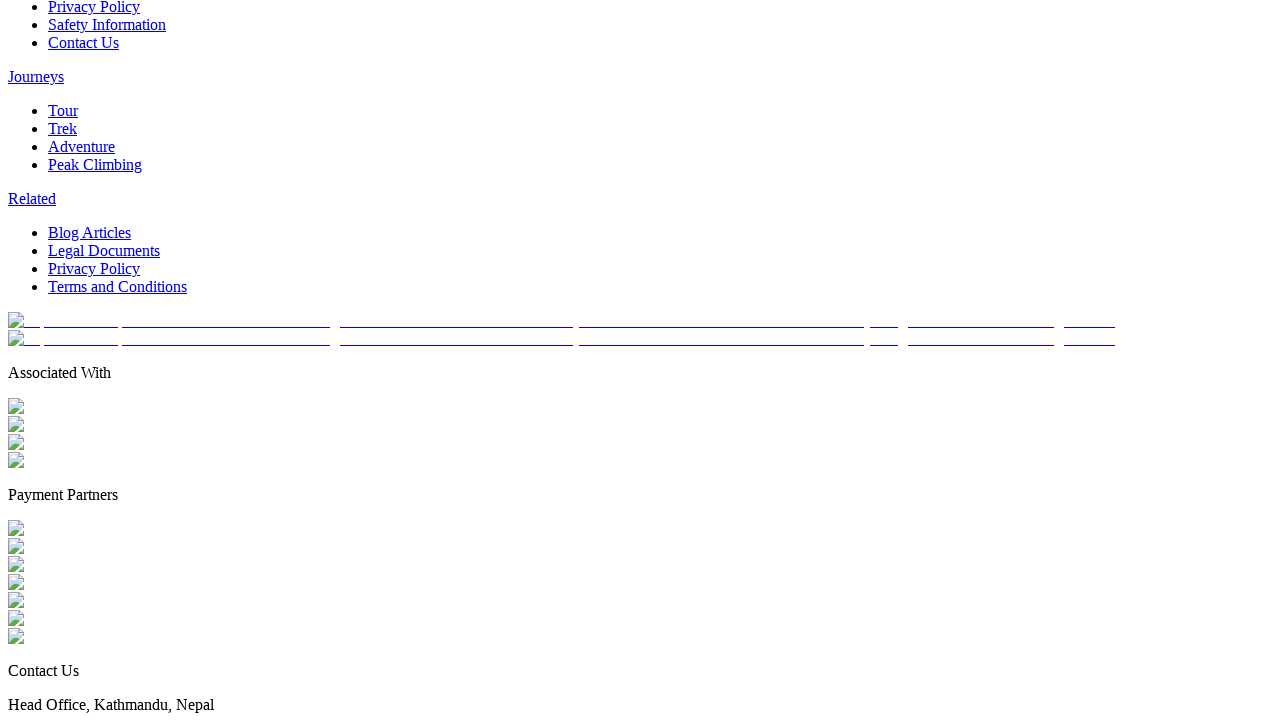

Scrolled down by 300 pixels
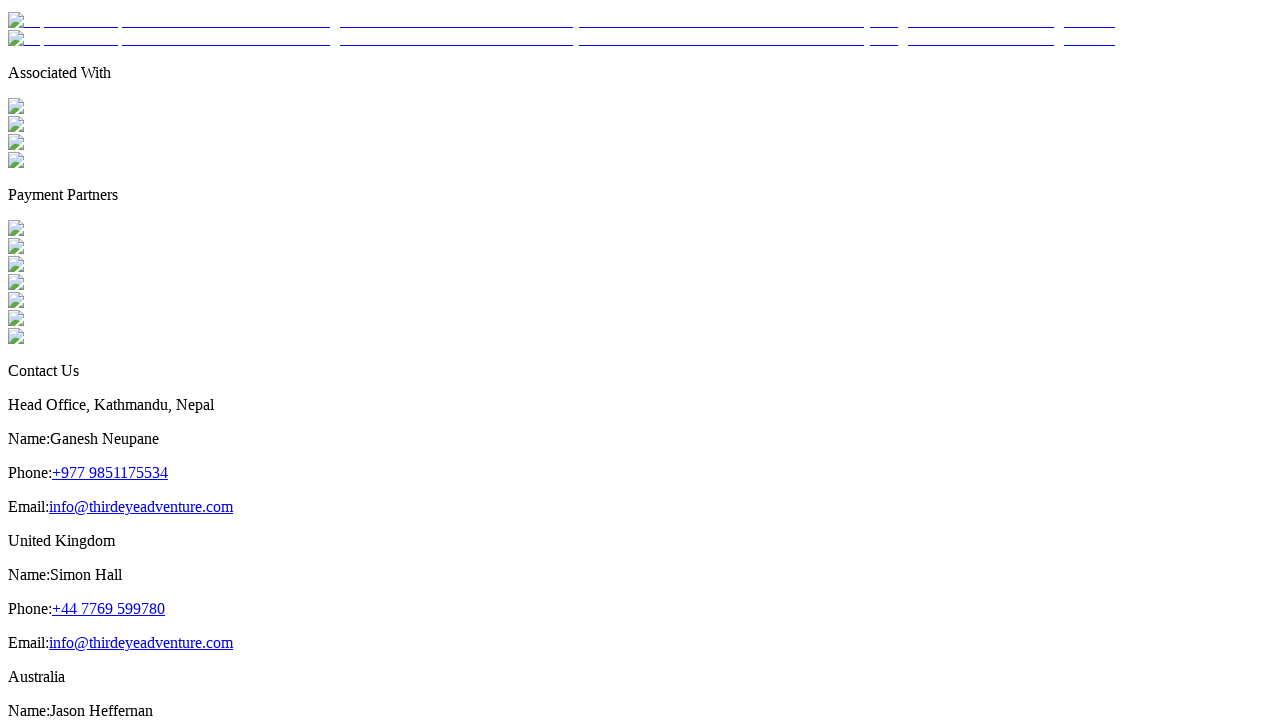

Waited 1000ms after scrolling
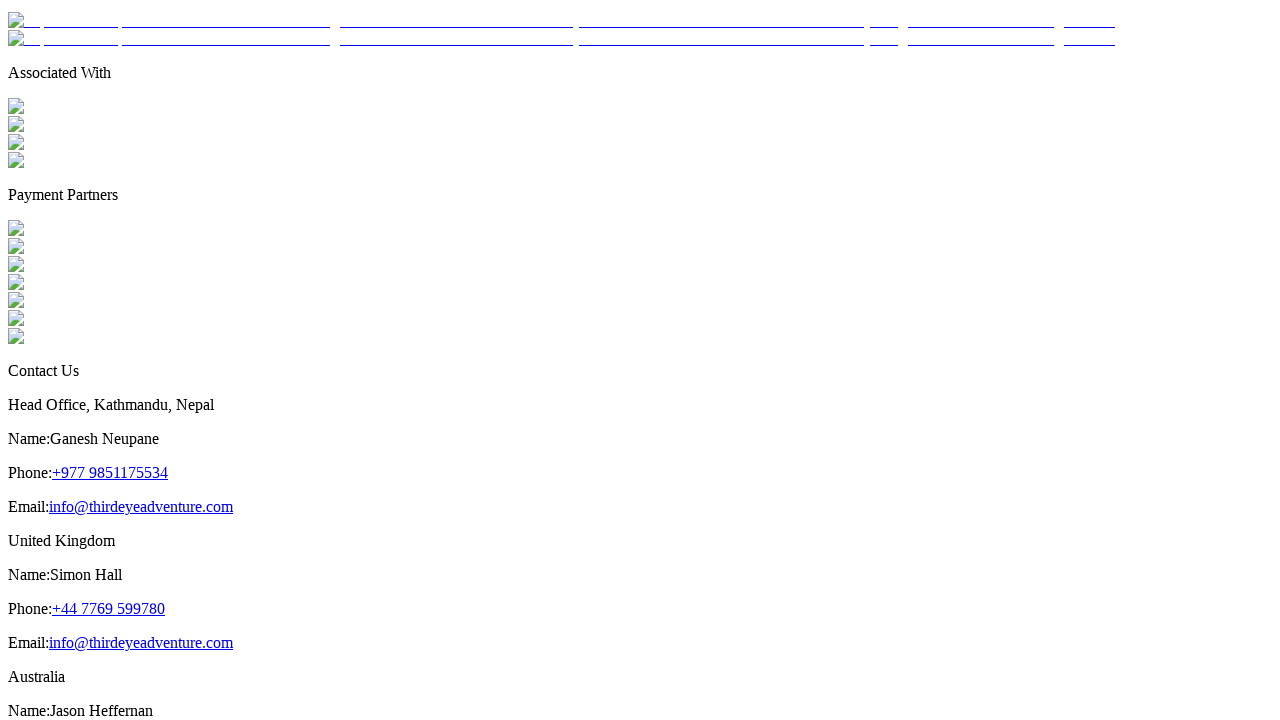

Scrolled down by 300 pixels
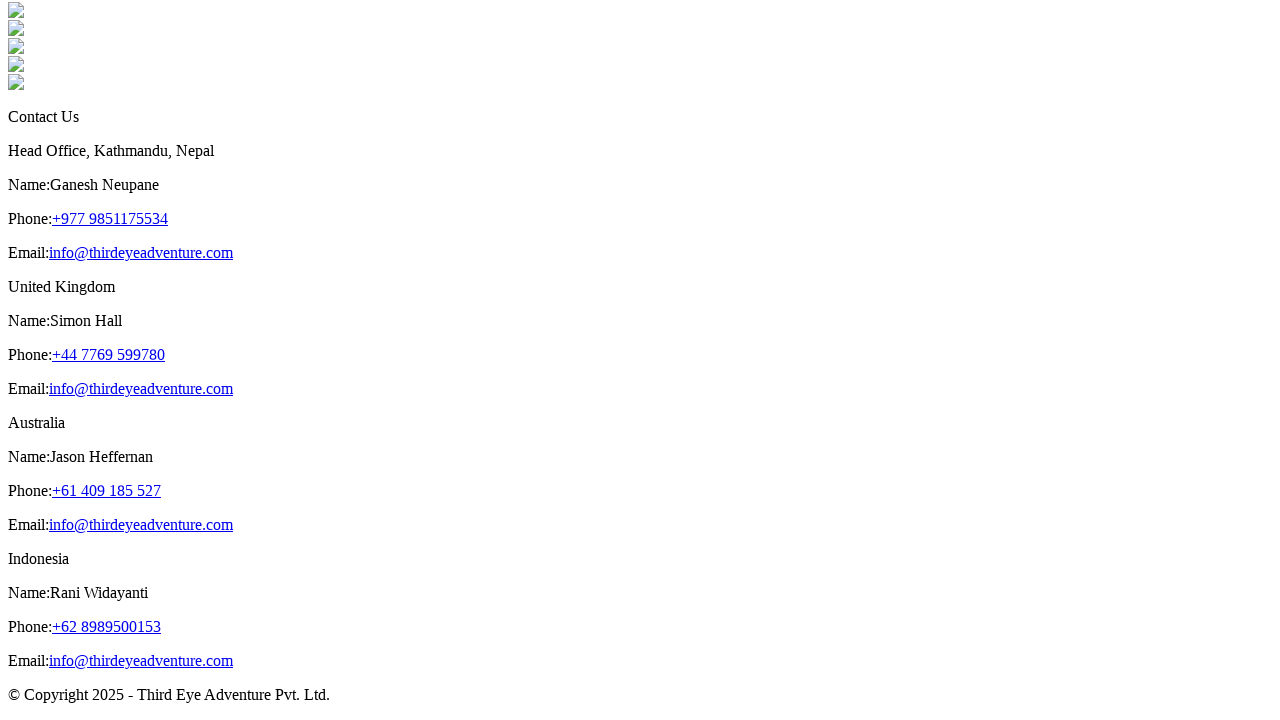

Waited 1000ms after scrolling
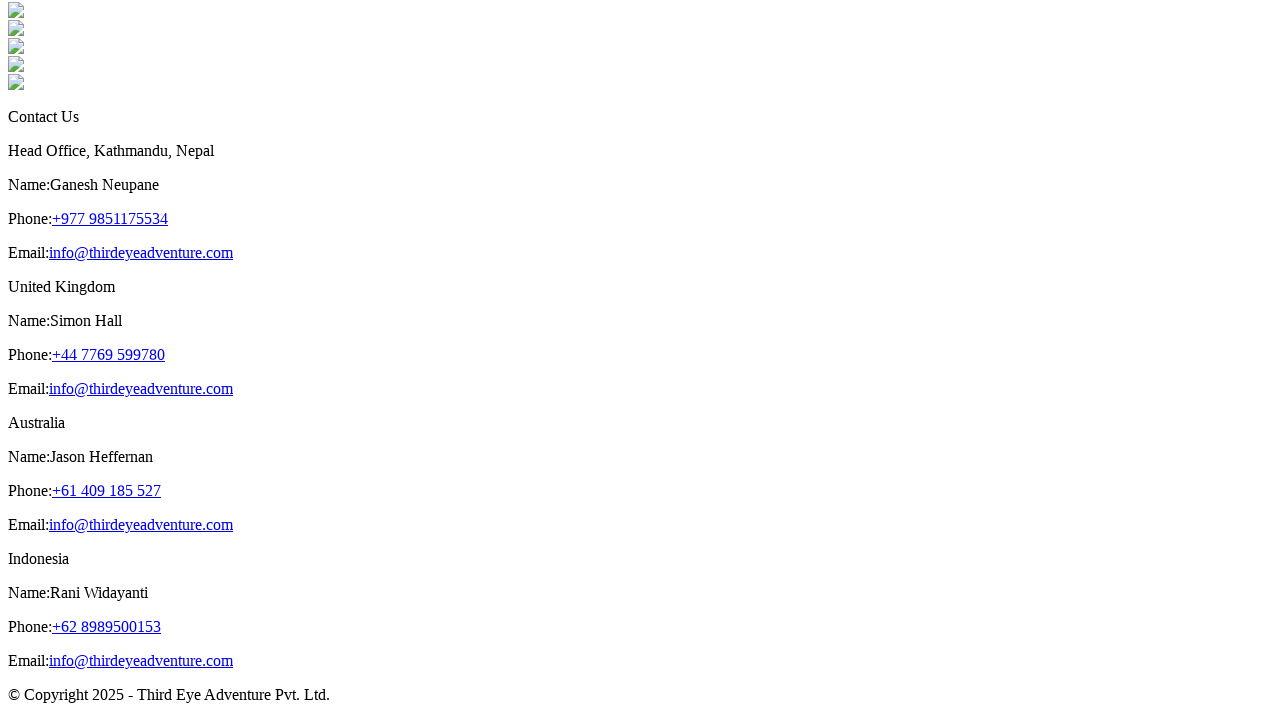

Scrolled down by 300 pixels
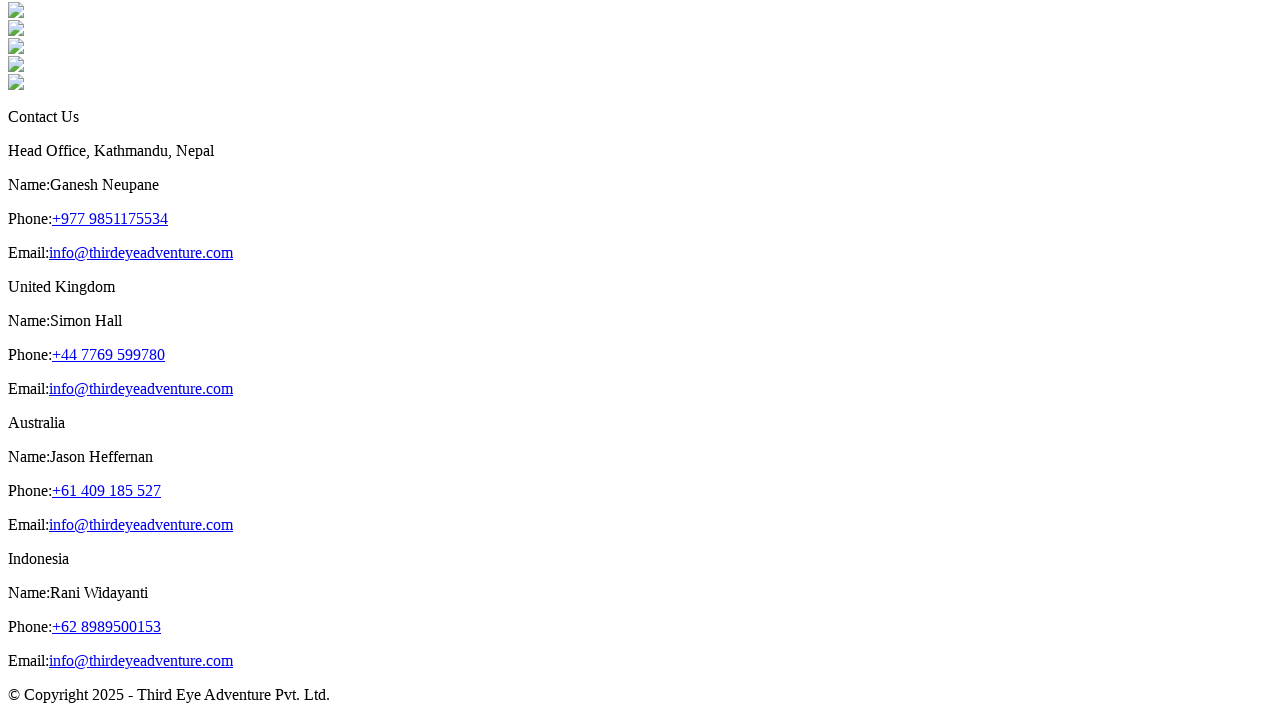

Waited 1000ms after scrolling
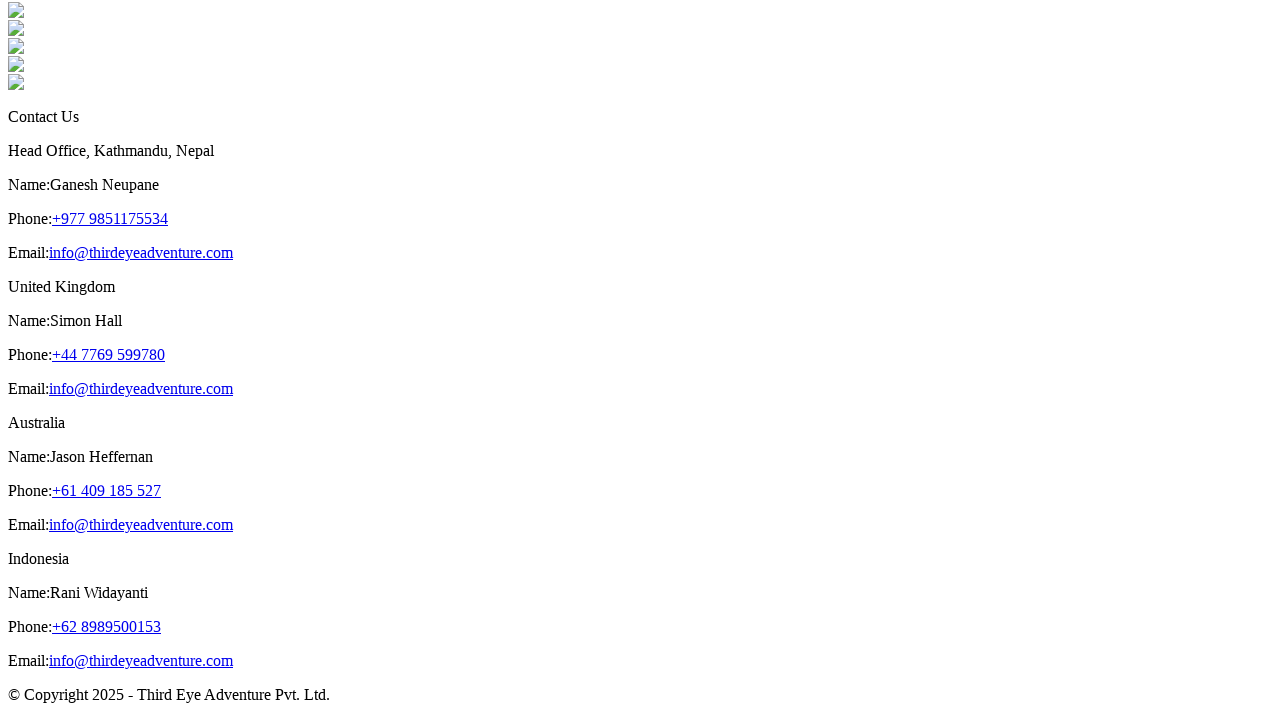

Scrolled down by 300 pixels
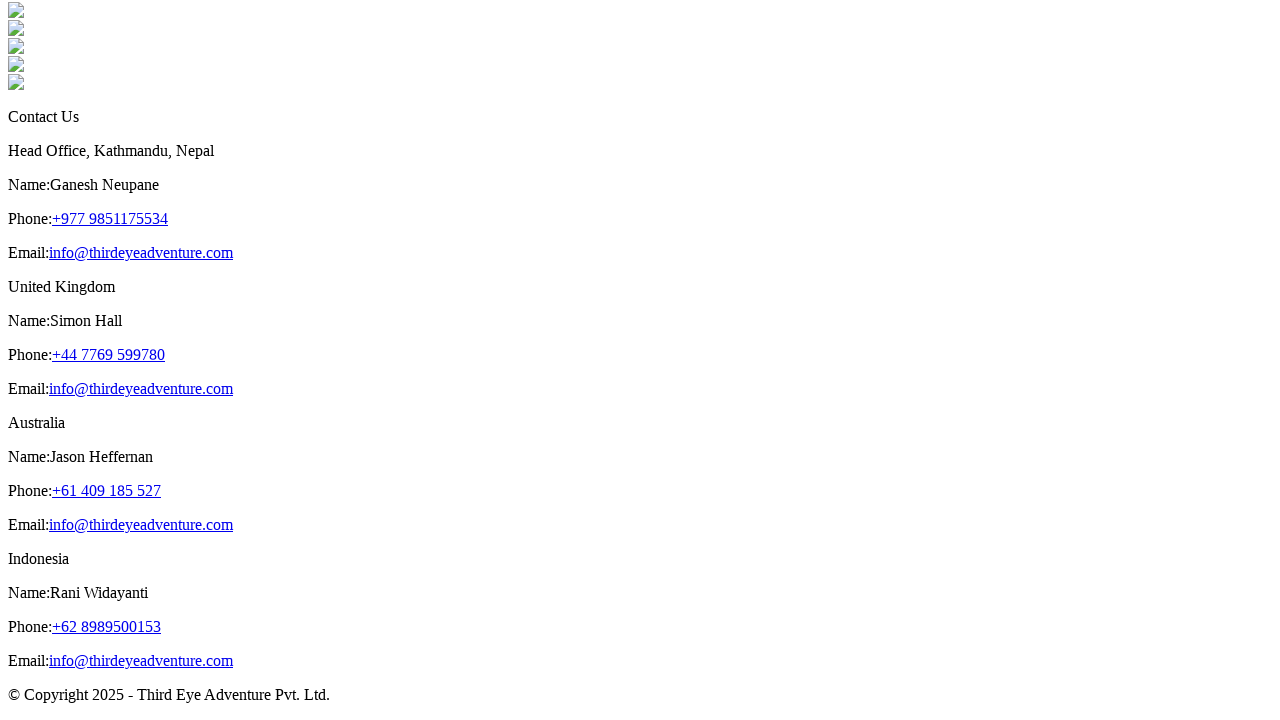

Waited 1000ms after scrolling
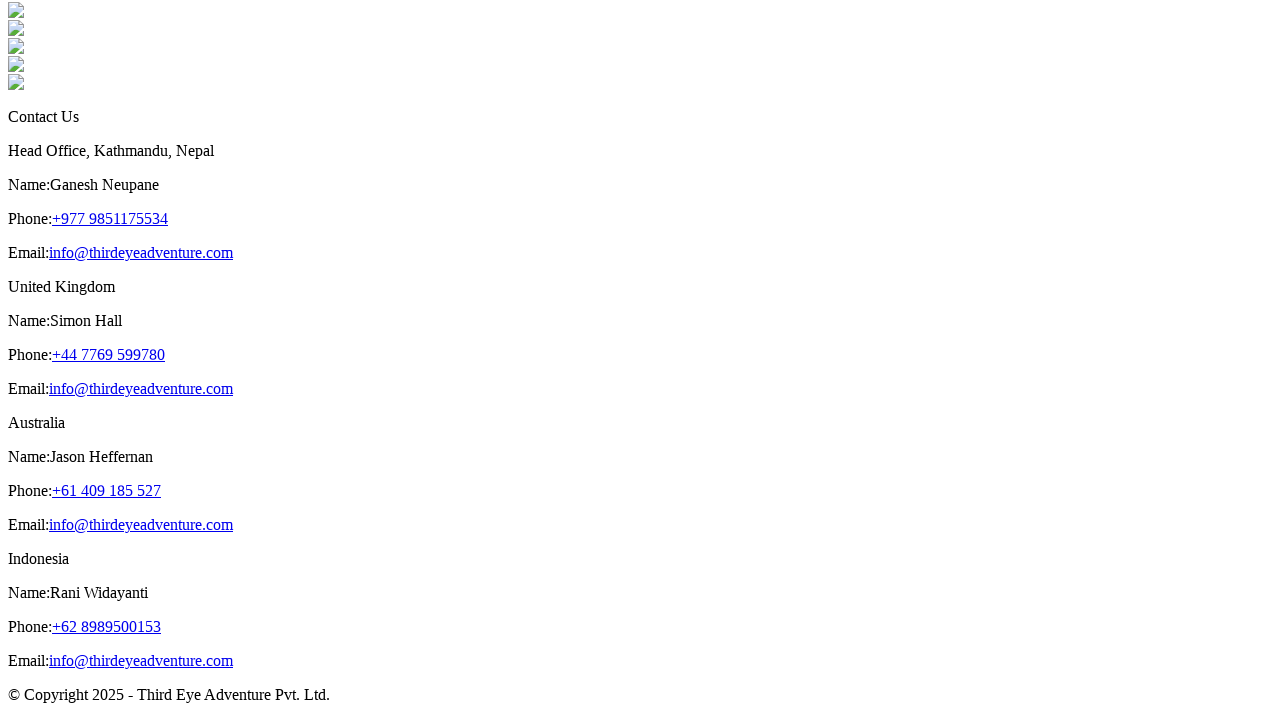

Scrolled down by 300 pixels
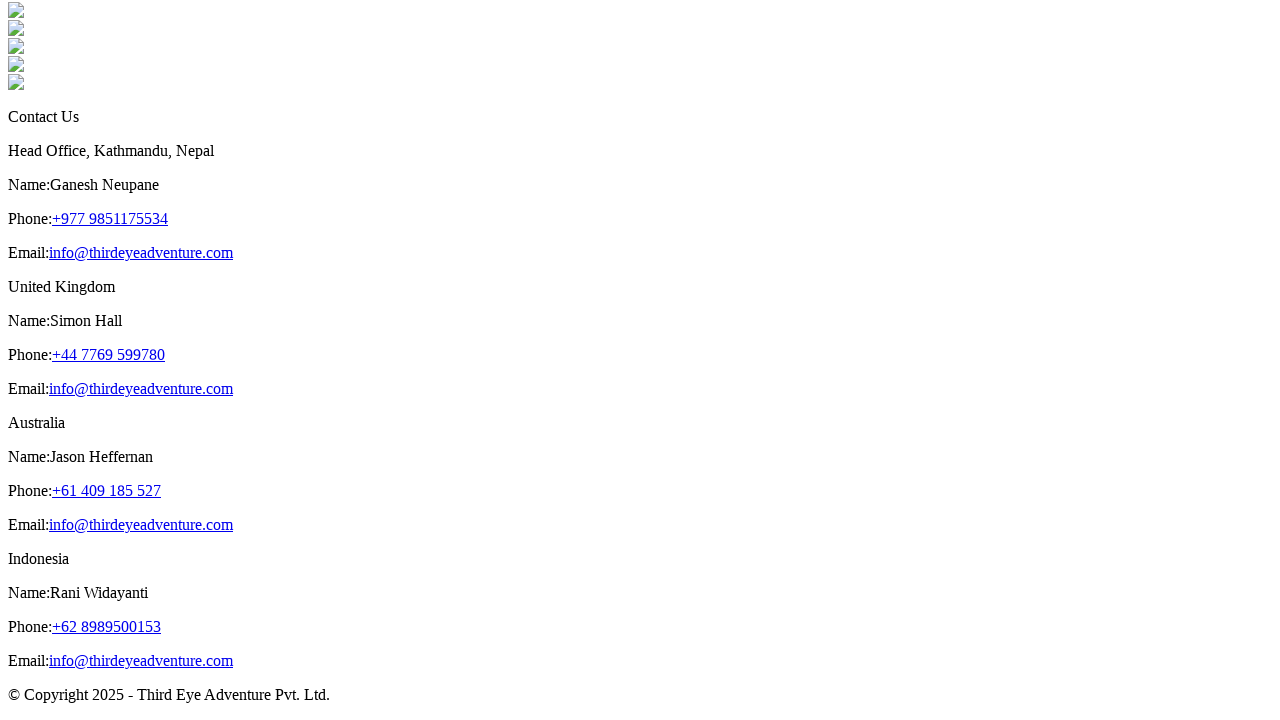

Waited 1000ms after scrolling
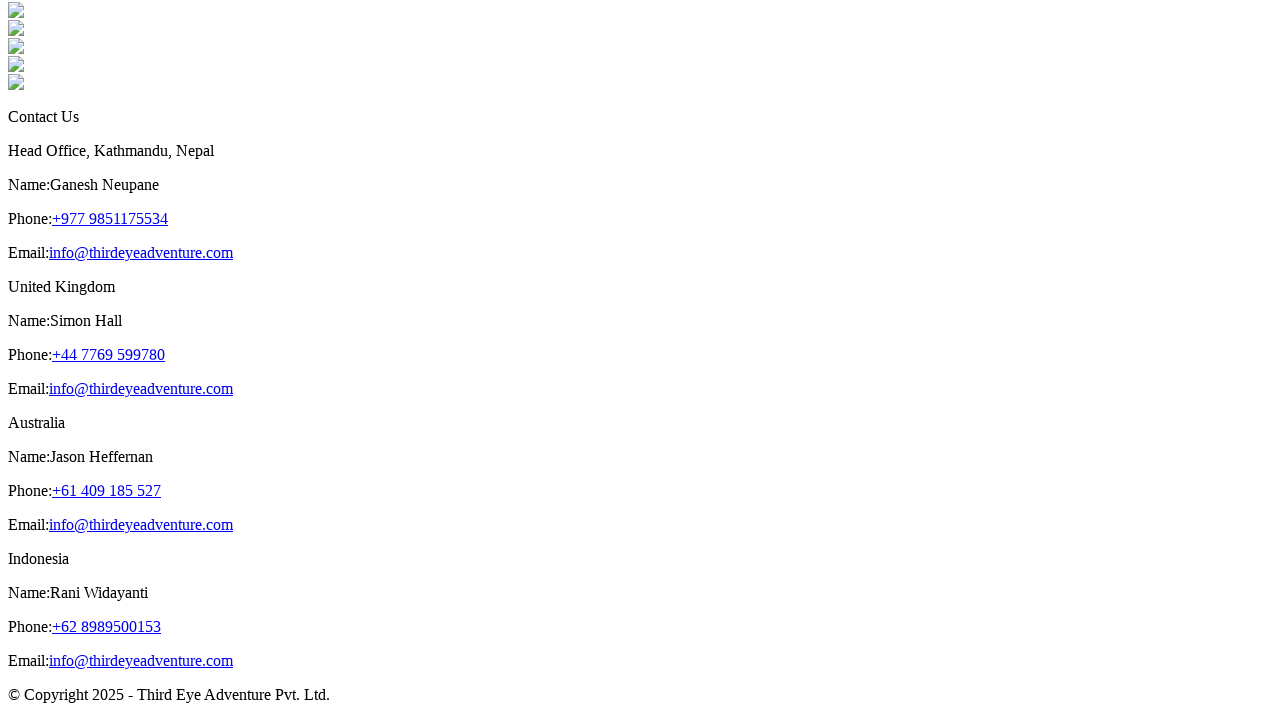

Scrolled down by 300 pixels
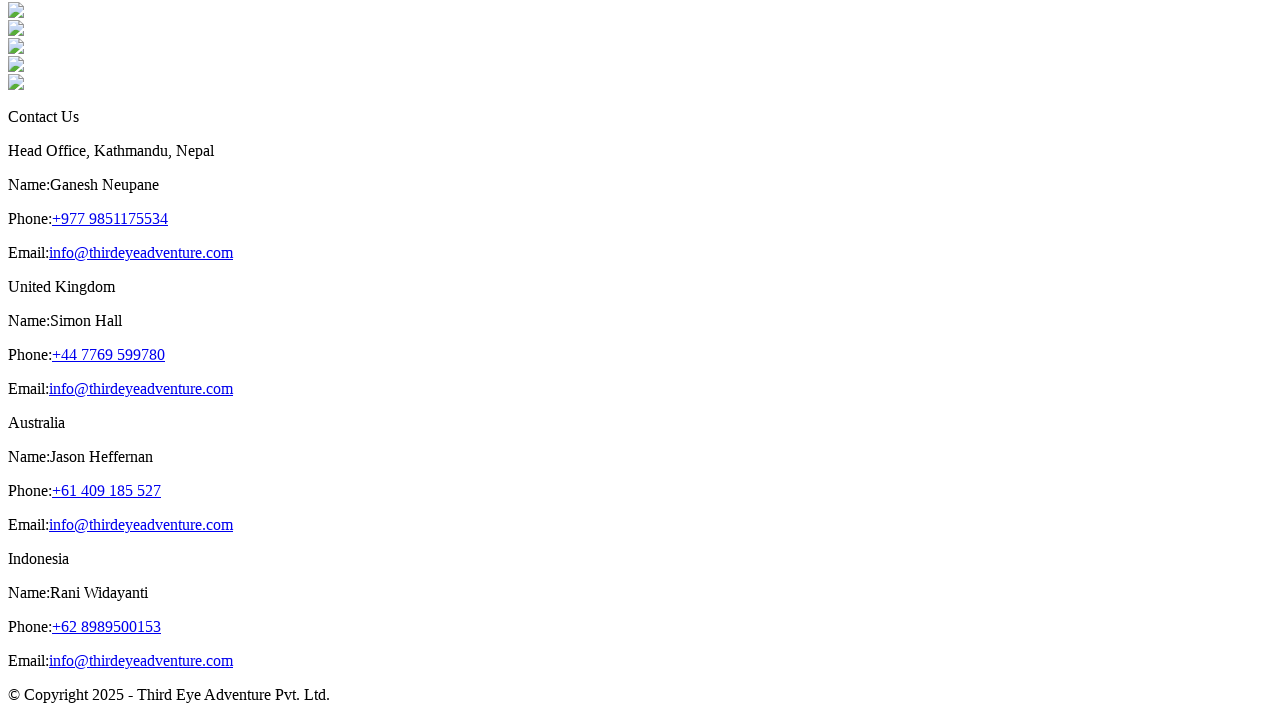

Waited 1000ms after scrolling
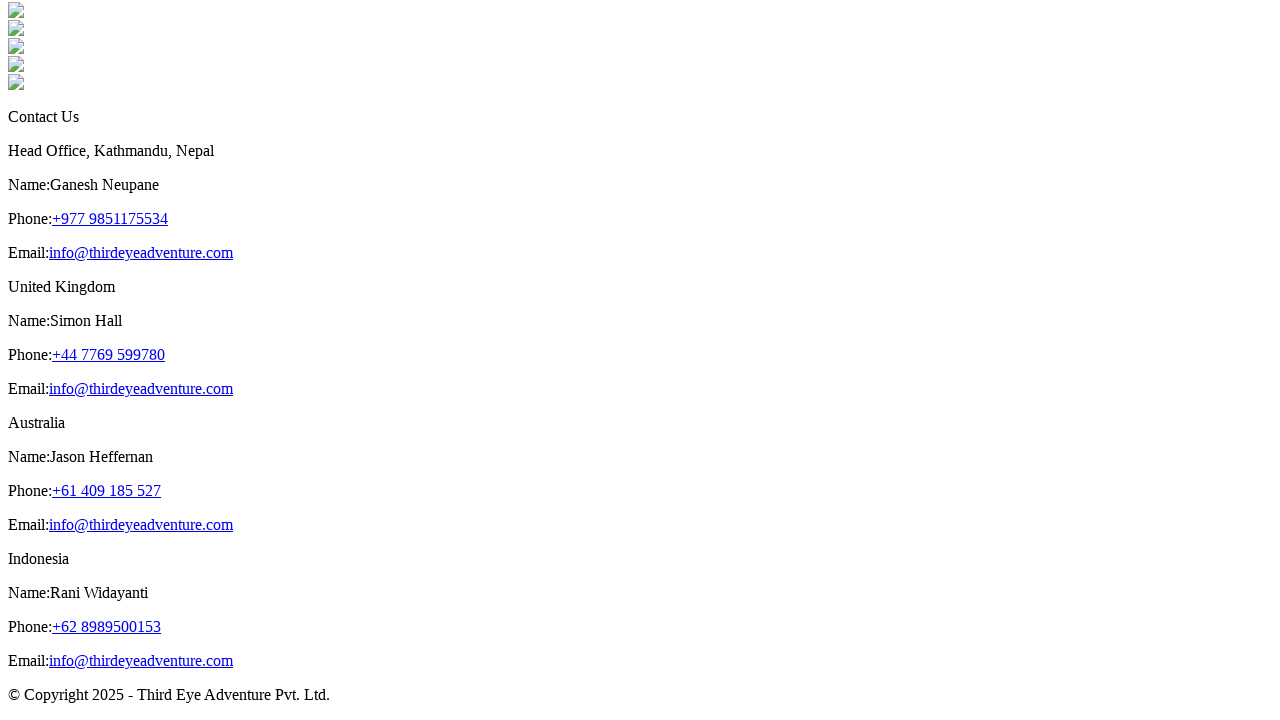

Scrolled down by 300 pixels
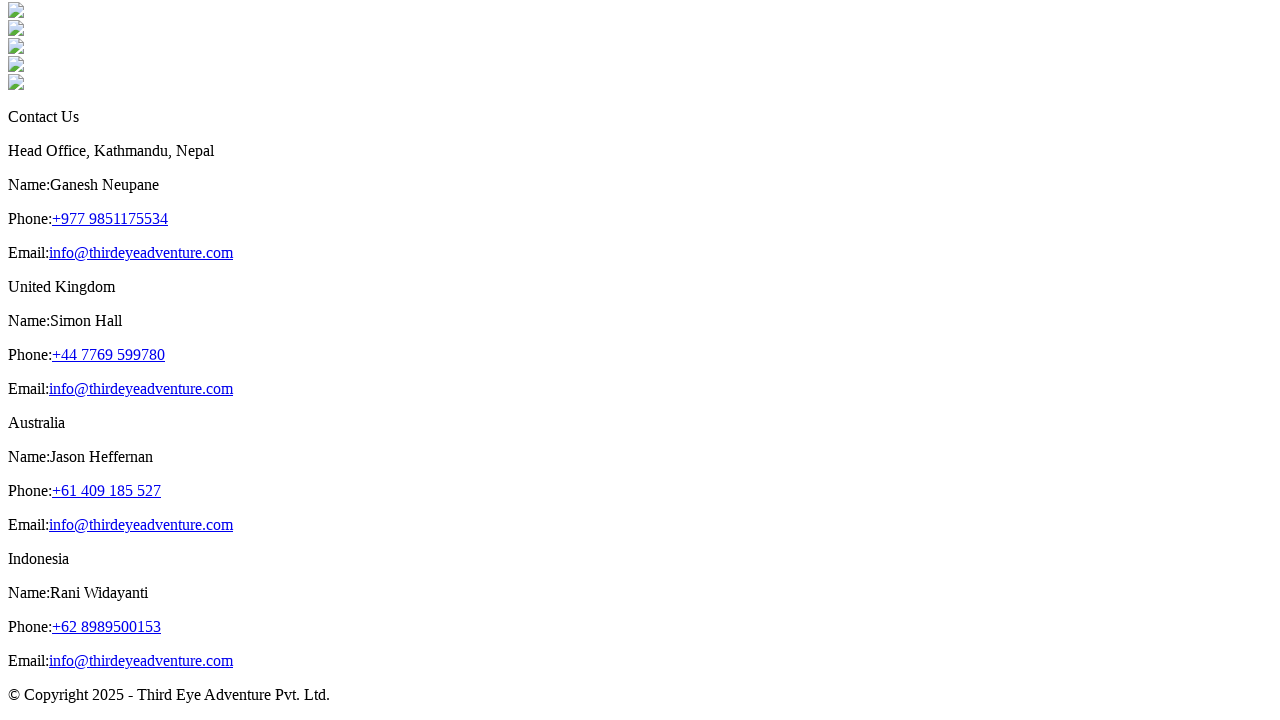

Waited 1000ms after scrolling
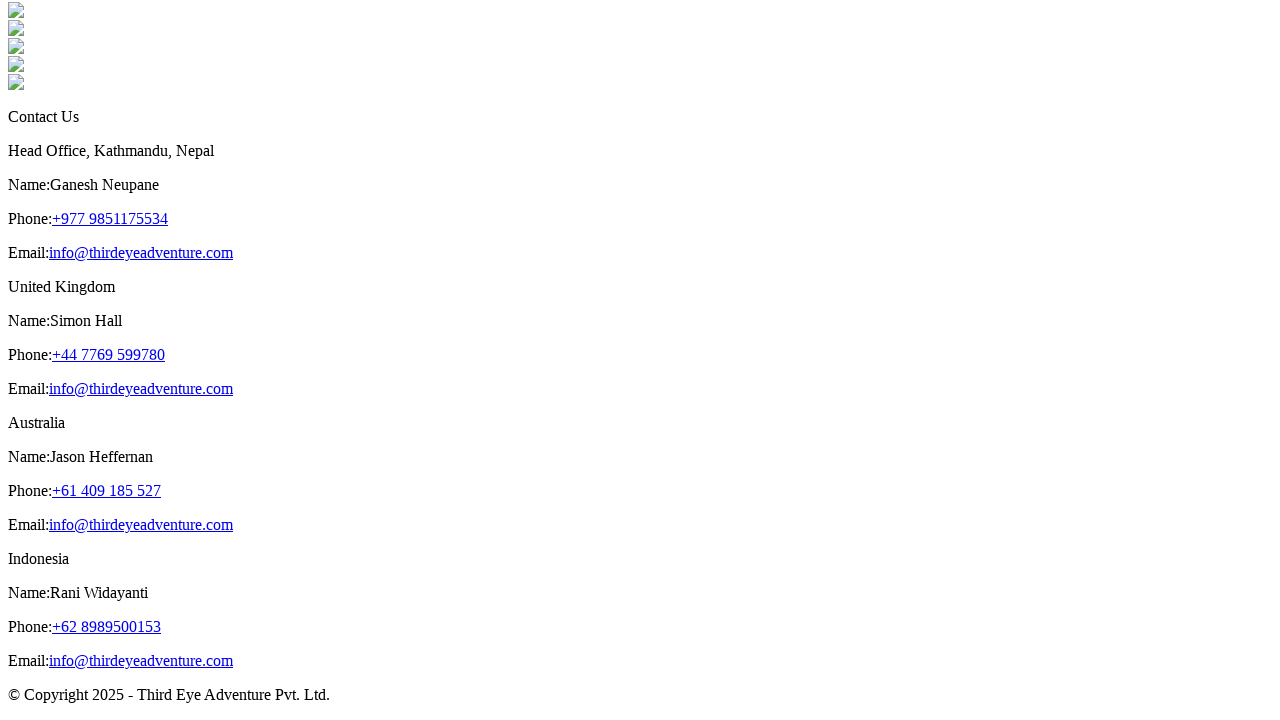

Scrolled down by 300 pixels
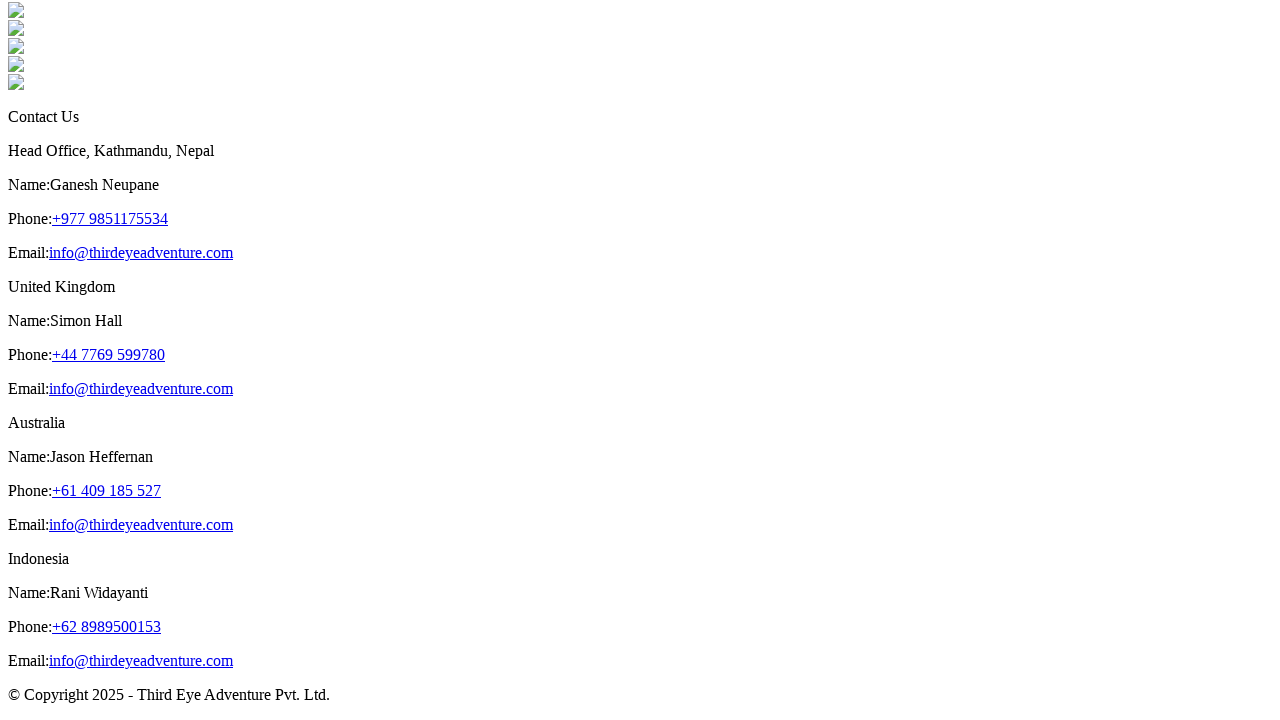

Waited 1000ms after scrolling
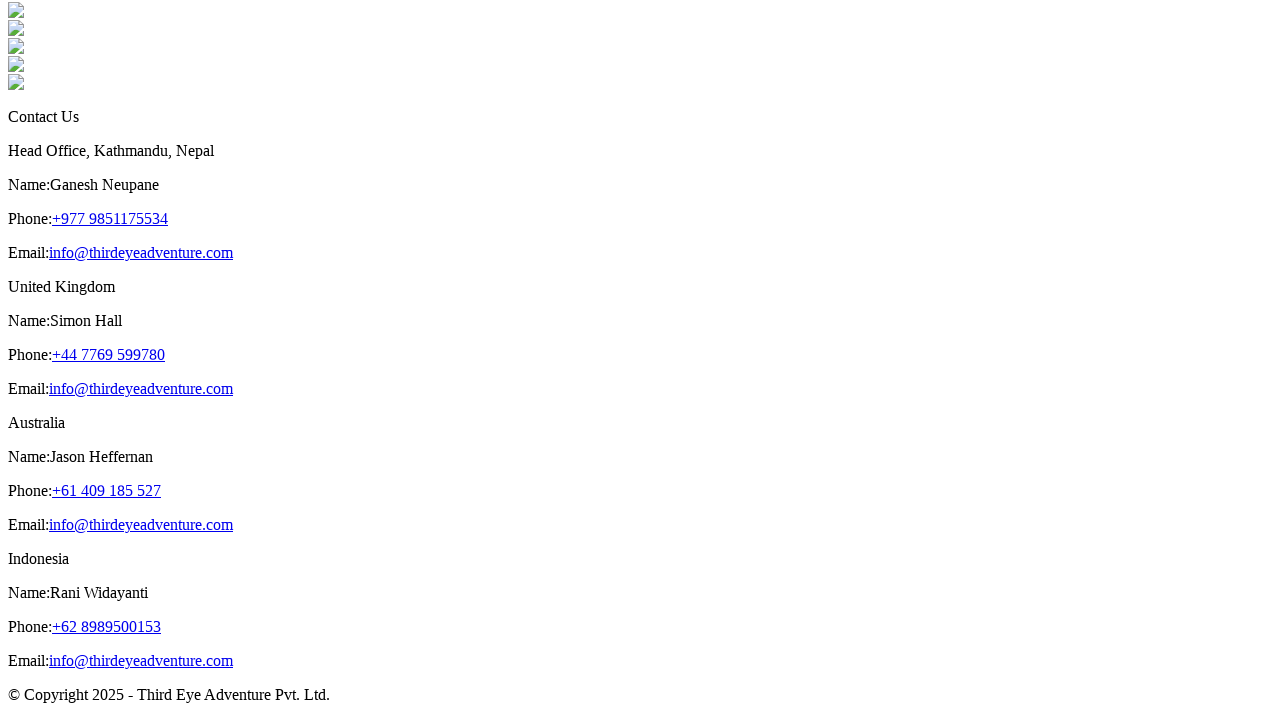

Final wait of 1000ms completed after scrolling finished
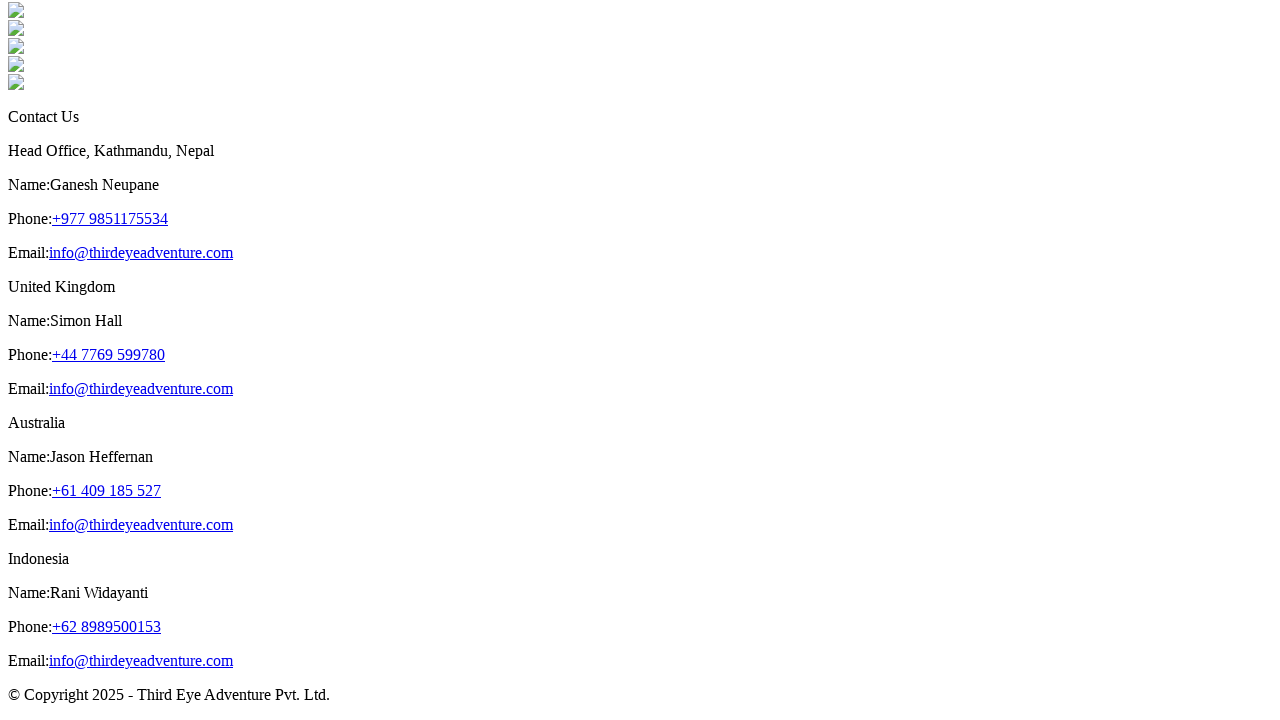

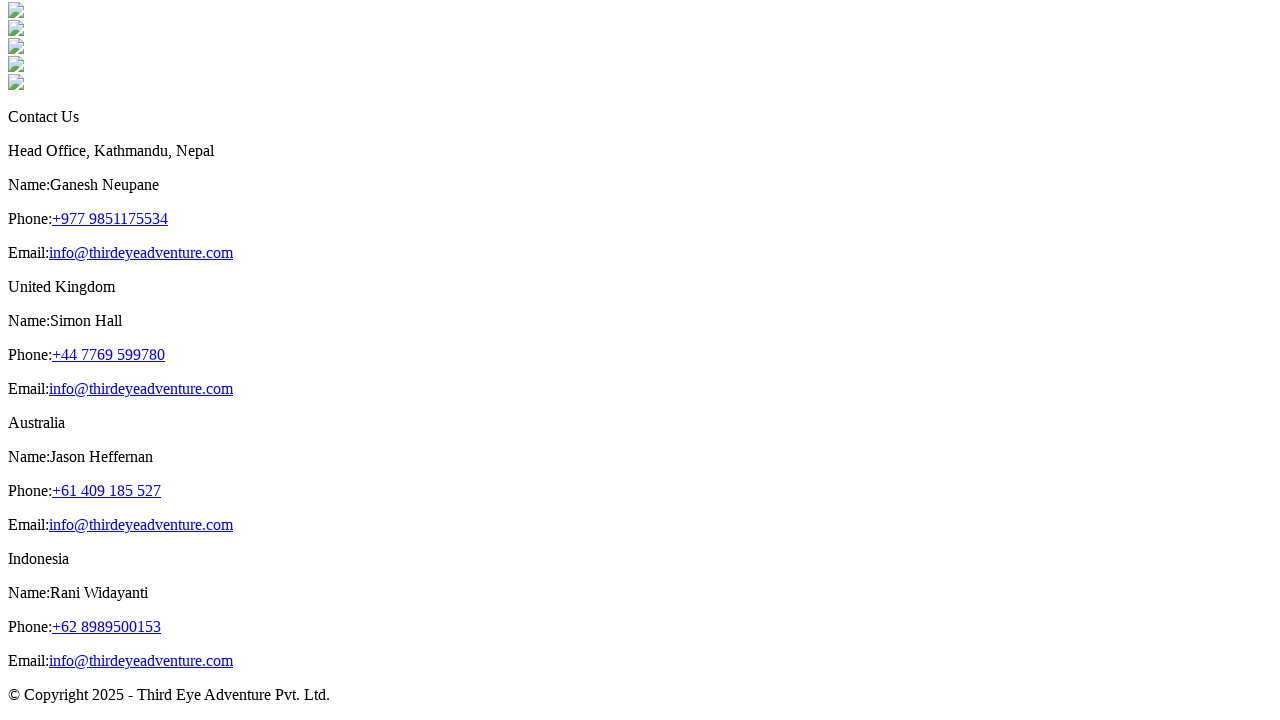